Tests form submission by filling multiple input fields including first name, last name, email, and additional fields, then submitting the form

Starting URL: http://suninjuly.github.io/huge_form.html

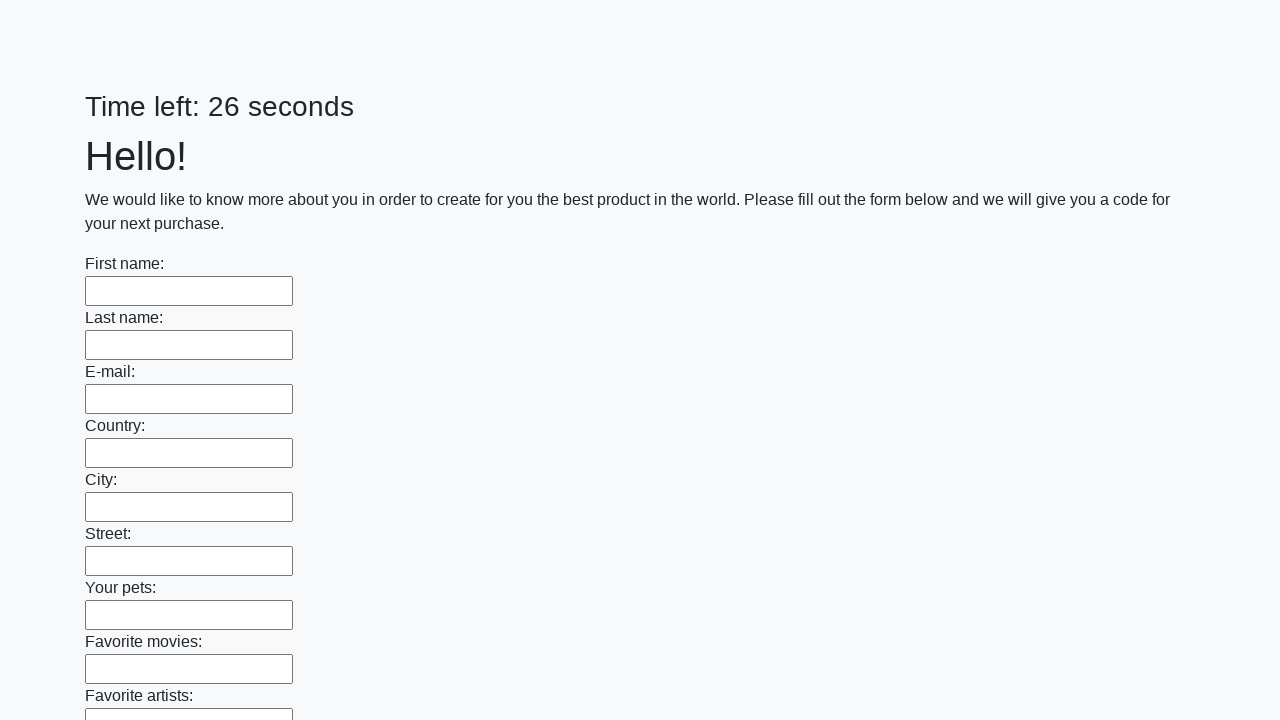

Filled first name field with 'Ivan' on .first
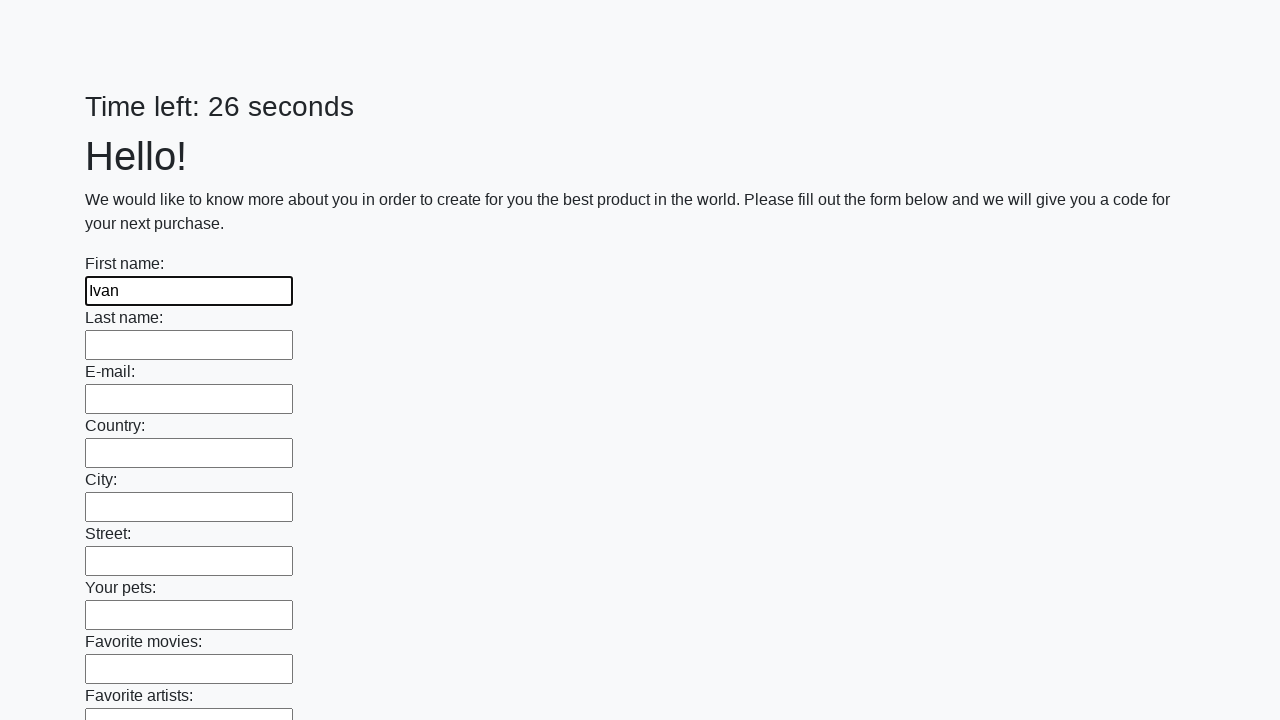

Filled last name field with 'Ivanov' on .second
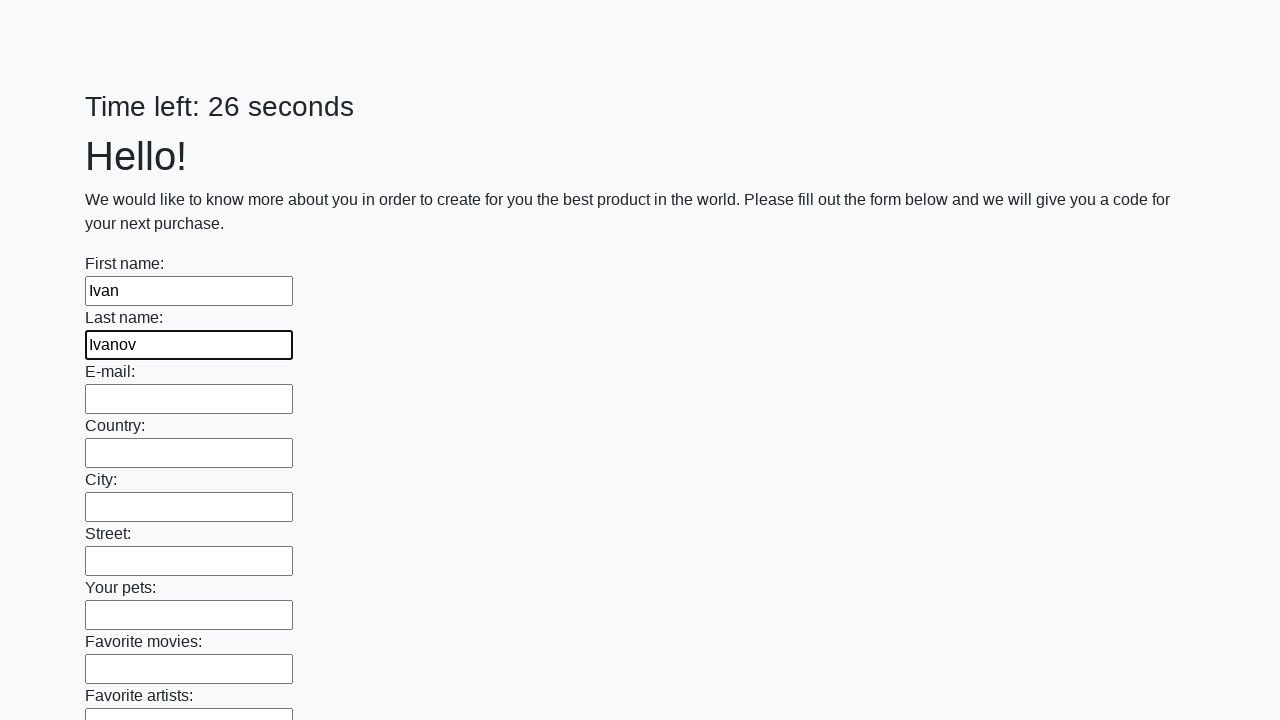

Filled email field with 'ivan@mail.ru' on .third
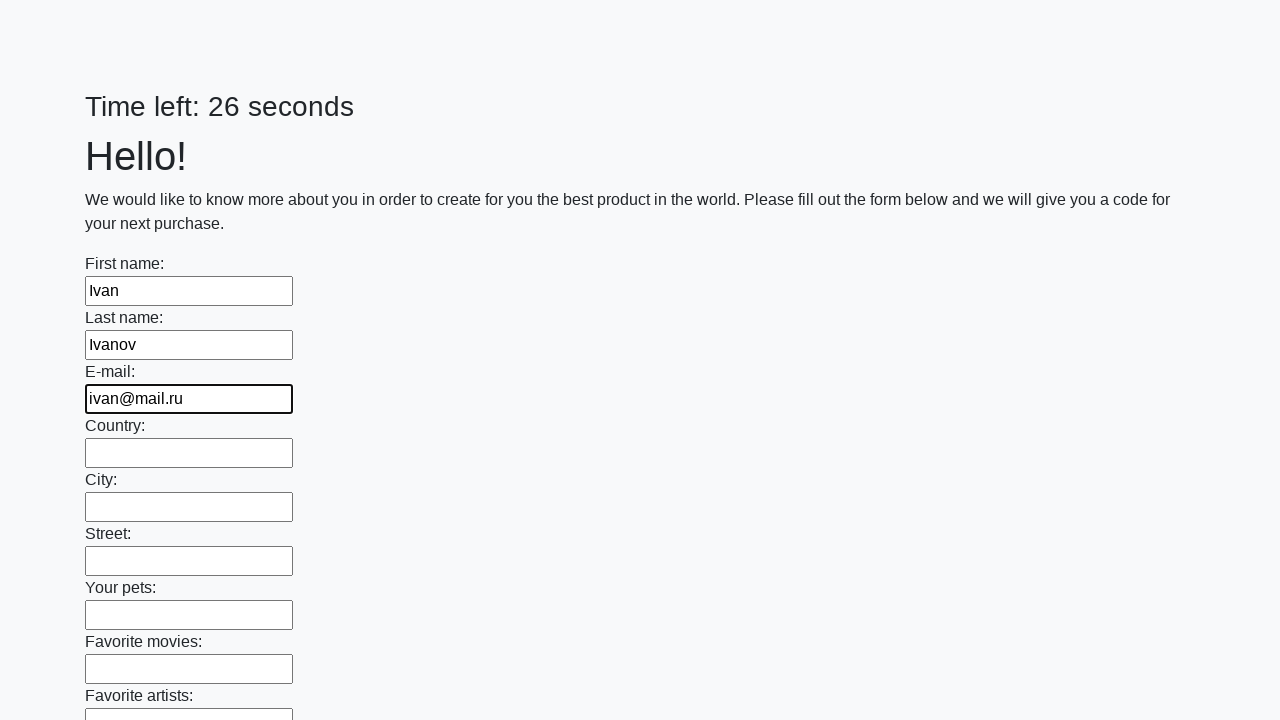

Filled input field 3 with 'lala' on input >> nth=3
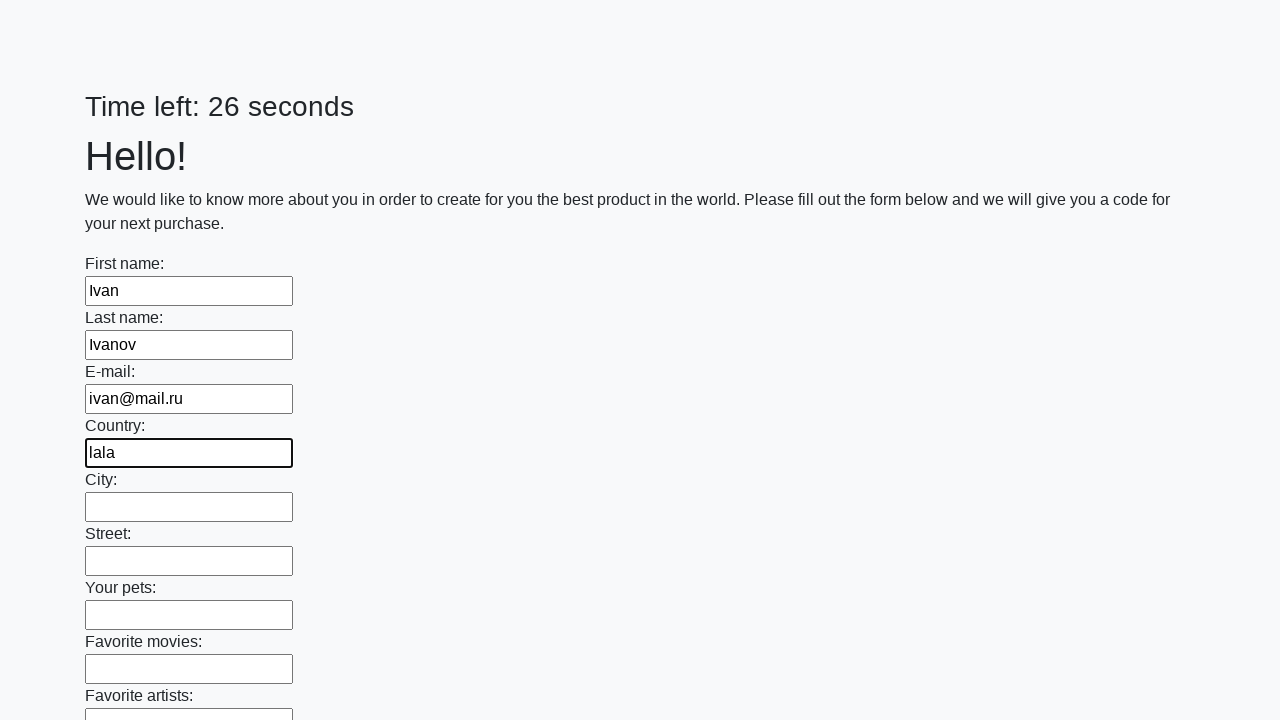

Filled input field 4 with 'lala' on input >> nth=4
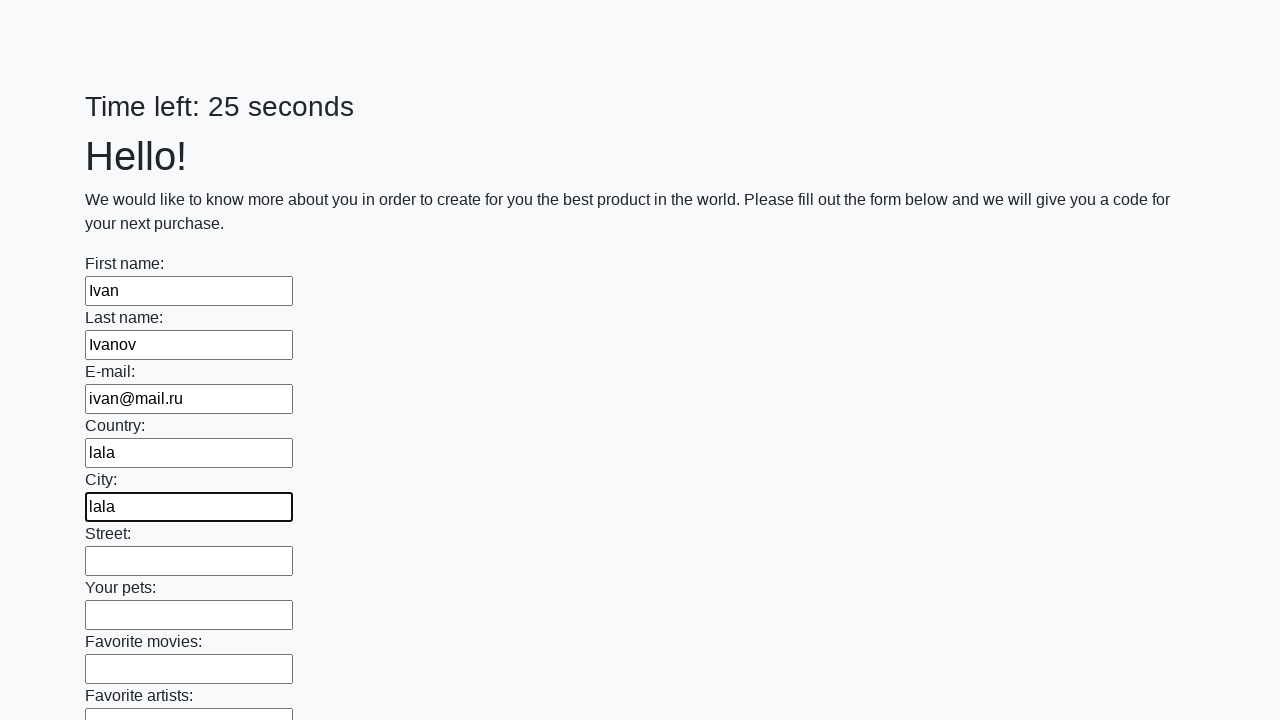

Filled input field 5 with 'lala' on input >> nth=5
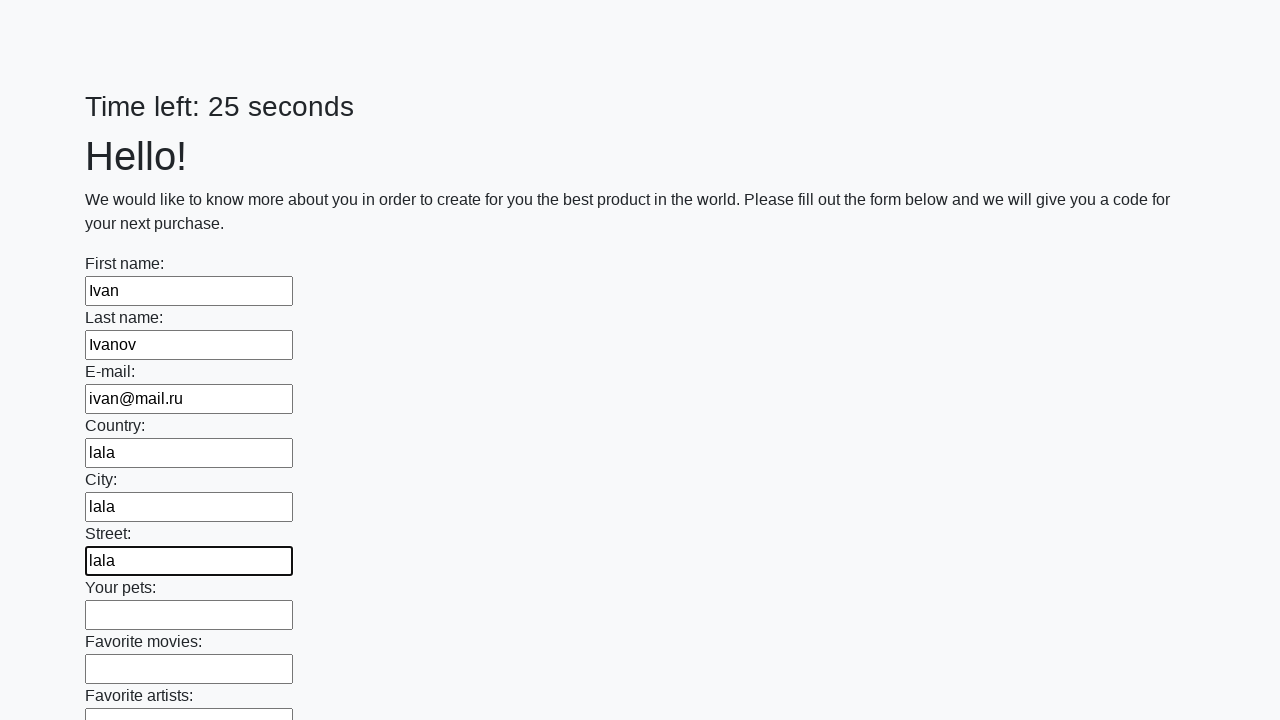

Filled input field 6 with 'lala' on input >> nth=6
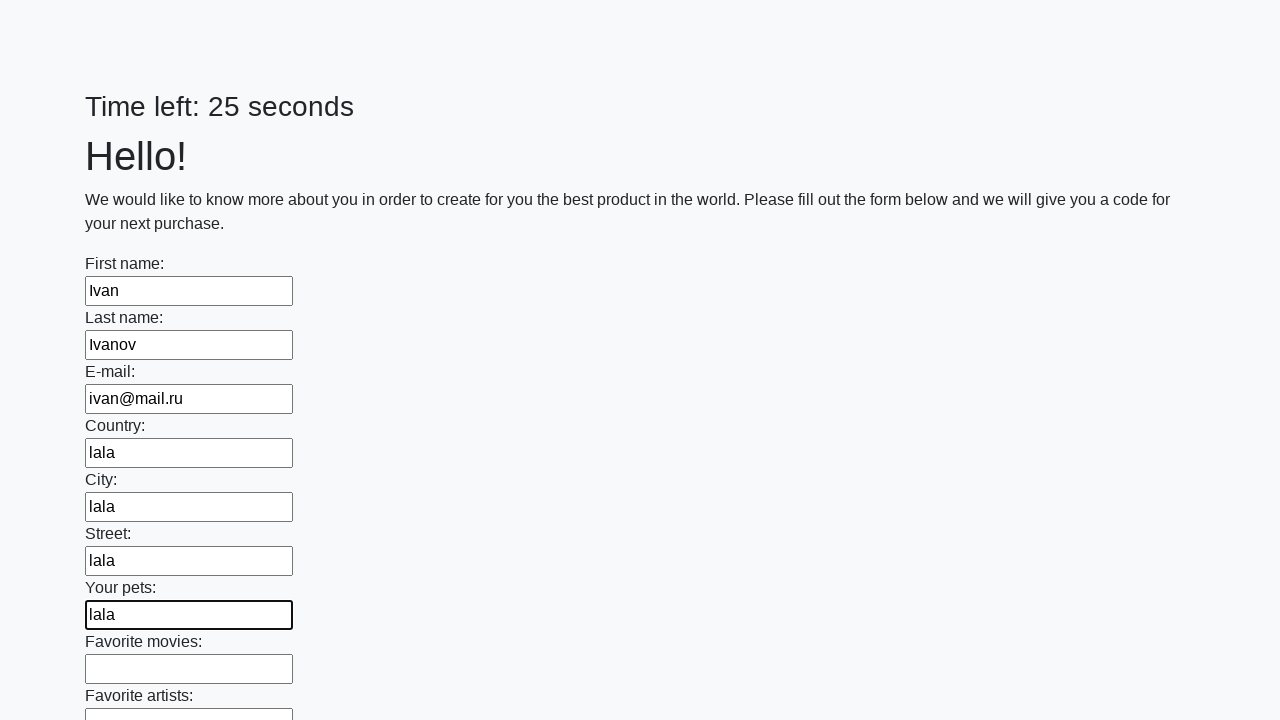

Filled input field 7 with 'lala' on input >> nth=7
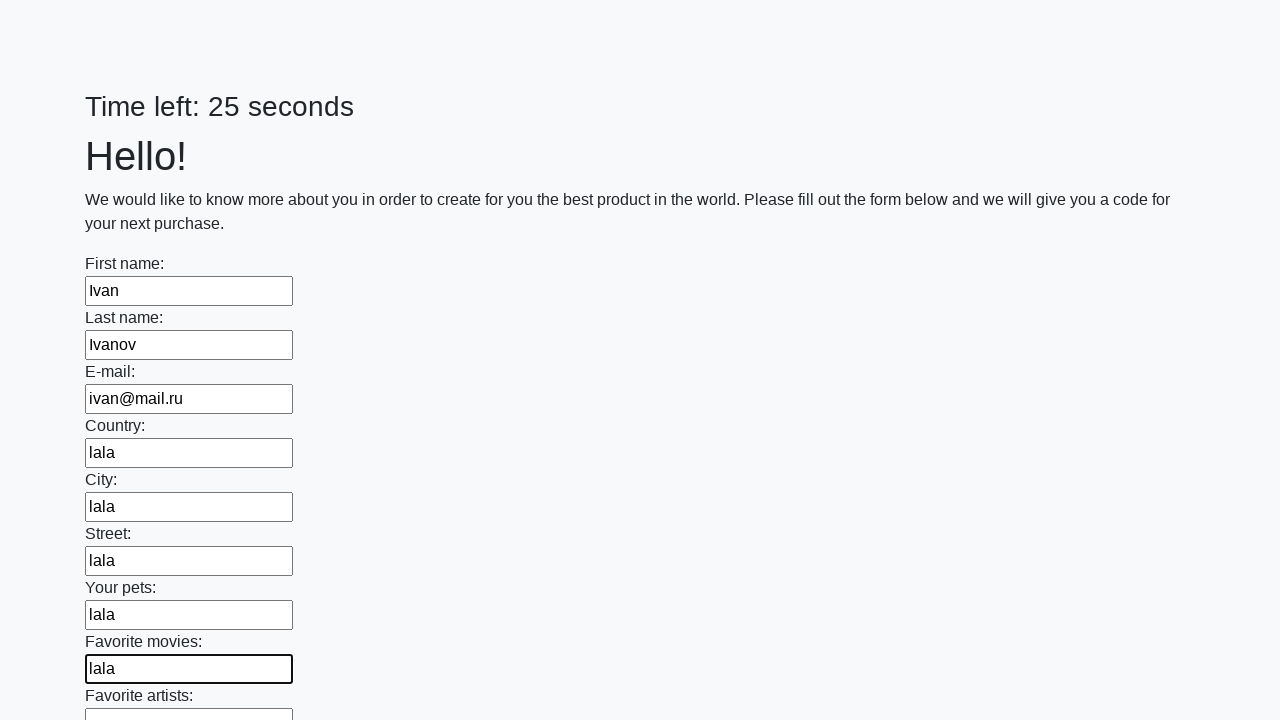

Filled input field 8 with 'lala' on input >> nth=8
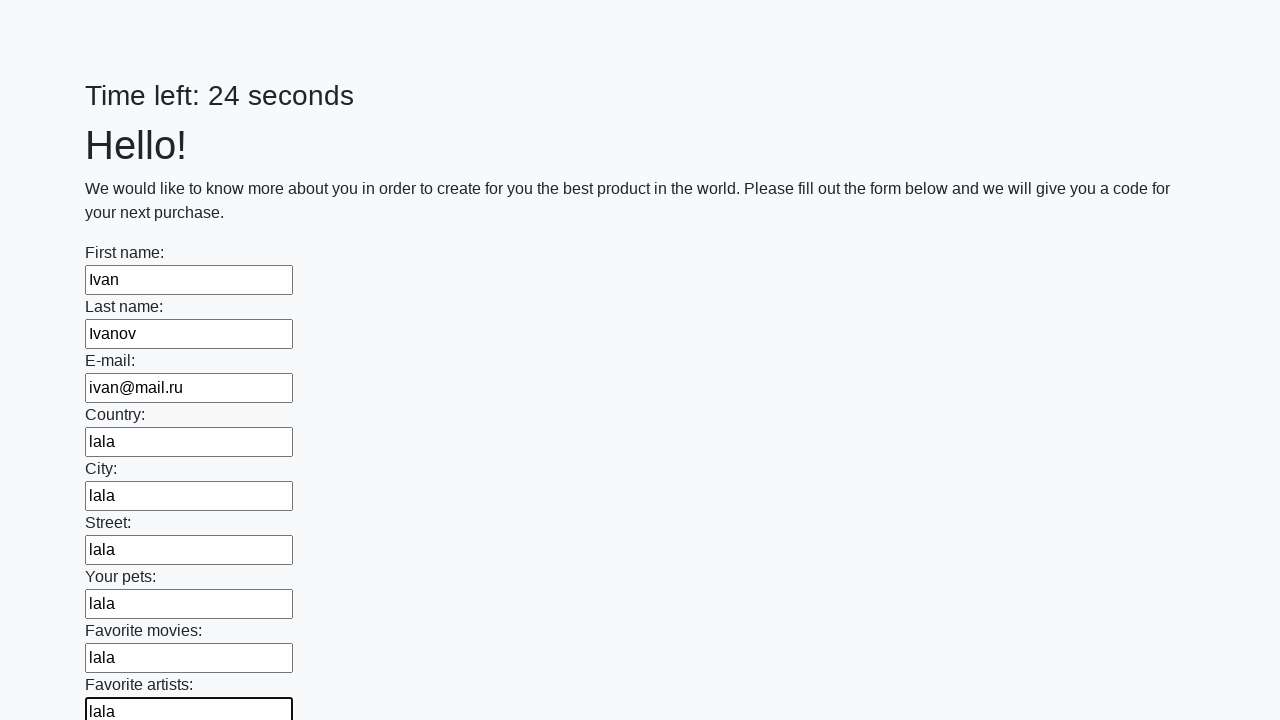

Filled input field 9 with 'lala' on input >> nth=9
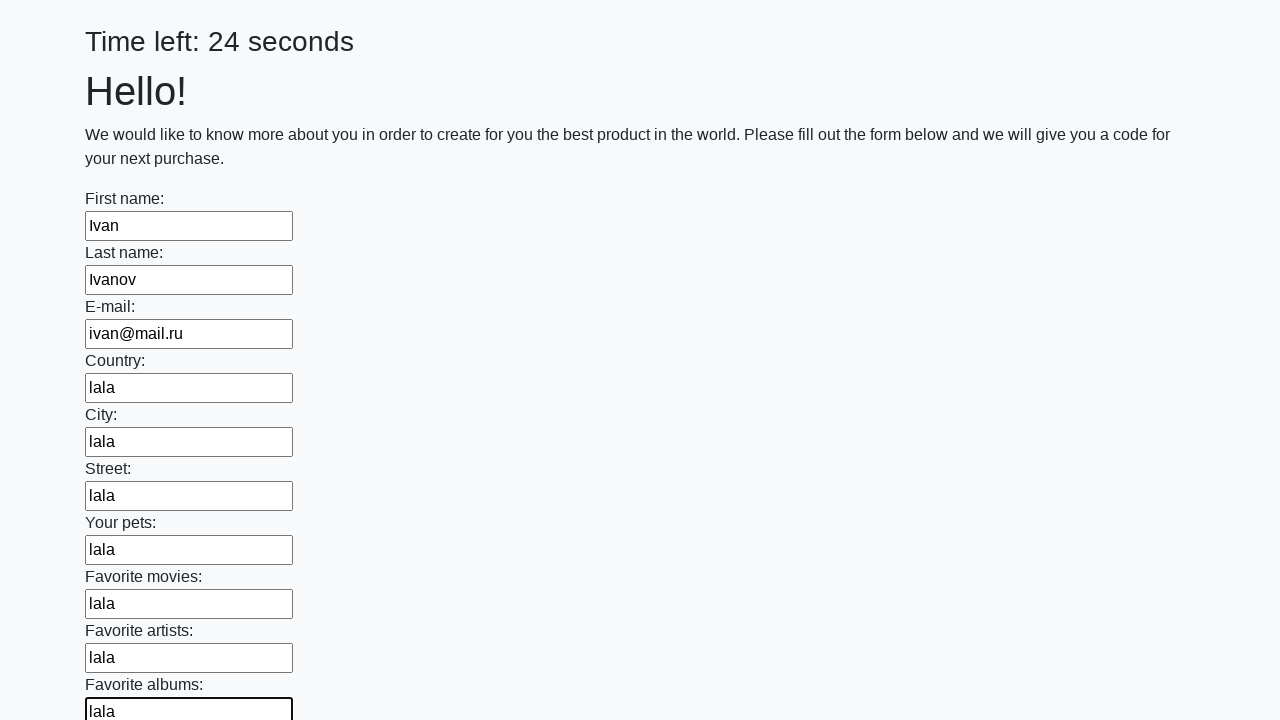

Filled input field 10 with 'lala' on input >> nth=10
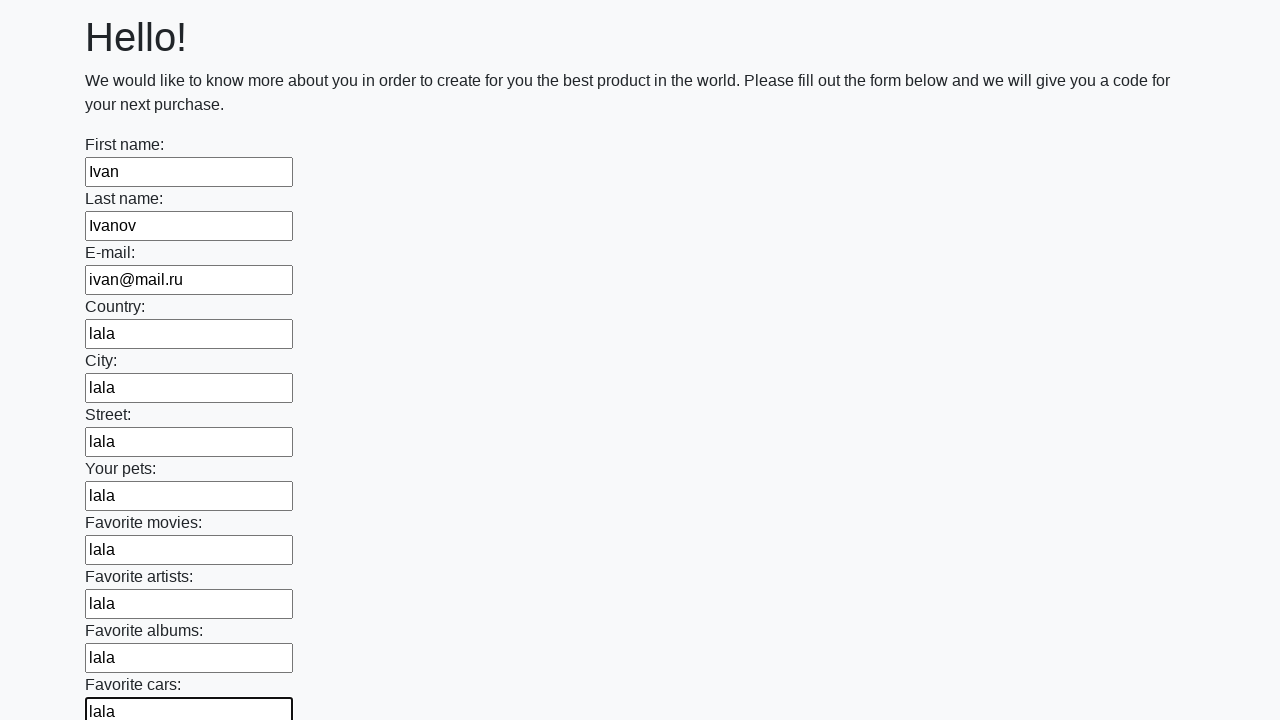

Filled input field 11 with 'lala' on input >> nth=11
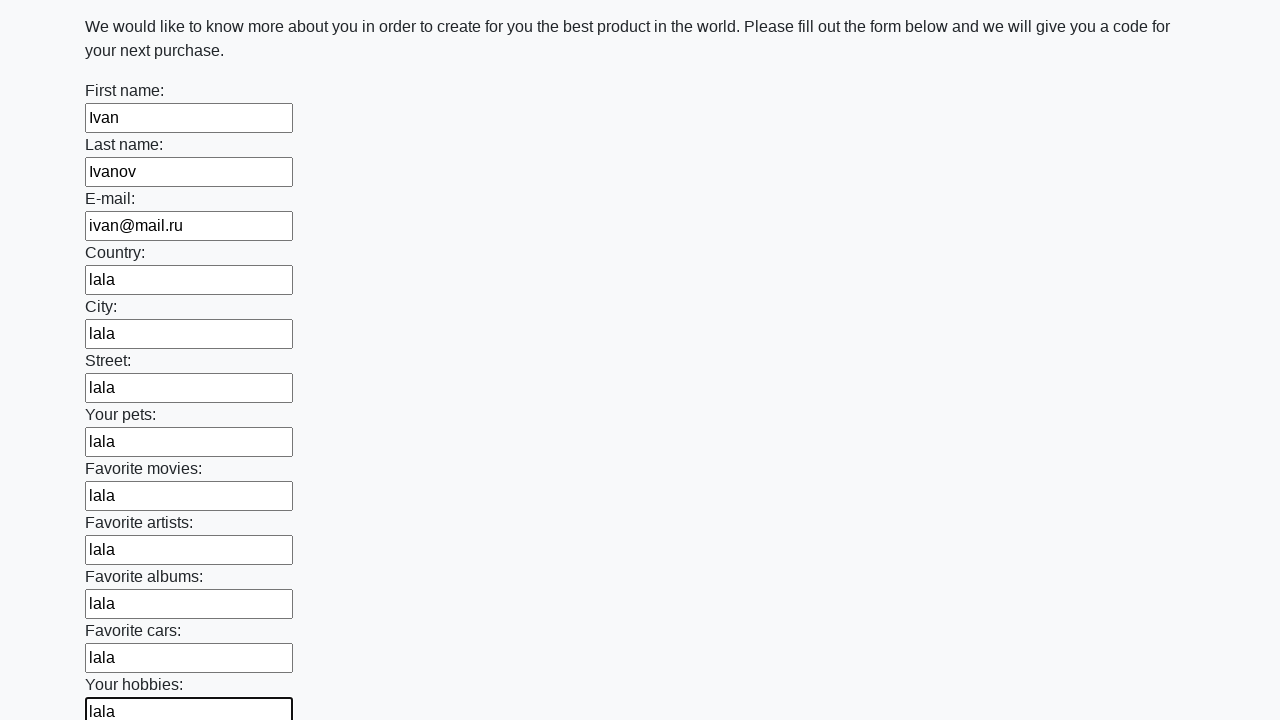

Filled input field 12 with 'lala' on input >> nth=12
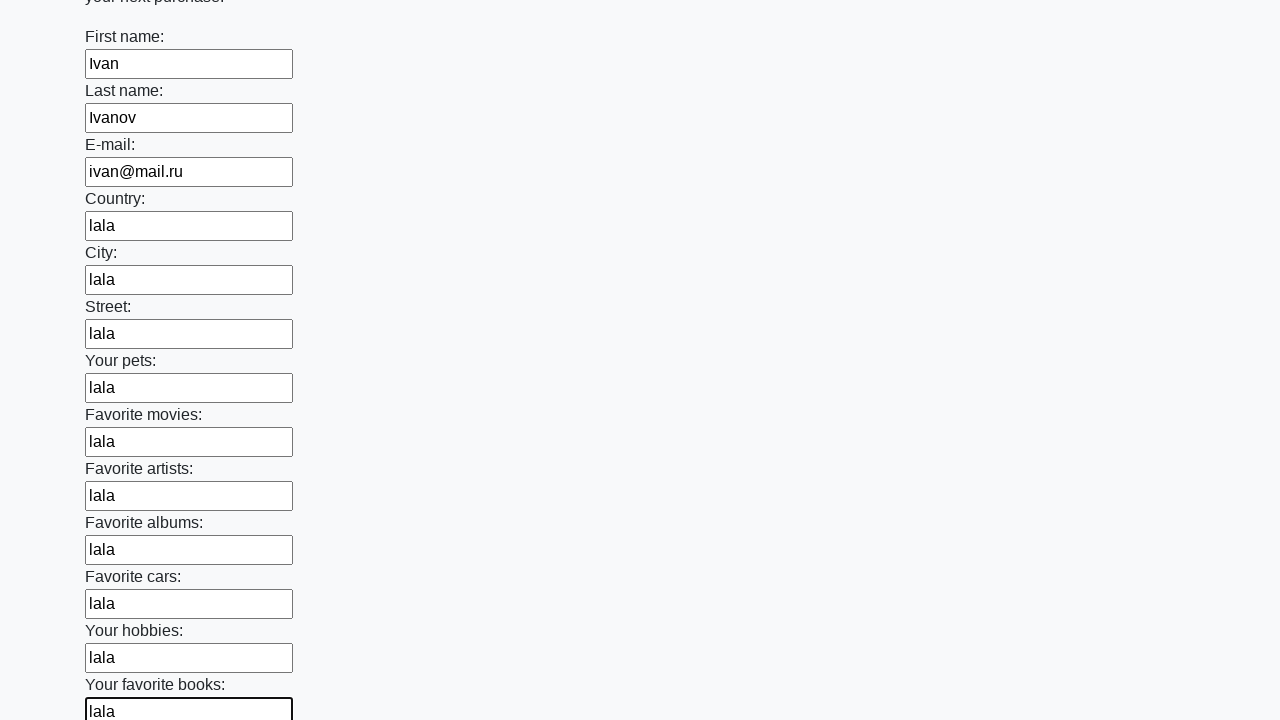

Filled input field 13 with 'lala' on input >> nth=13
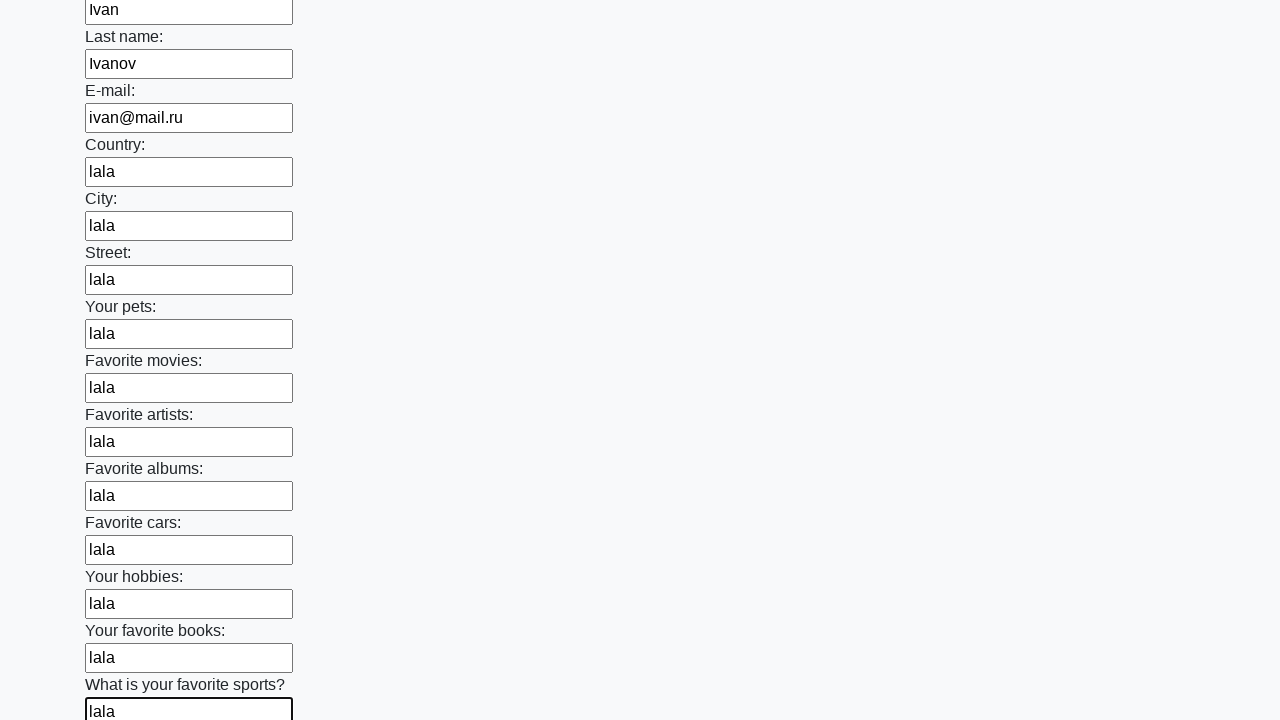

Filled input field 14 with 'lala' on input >> nth=14
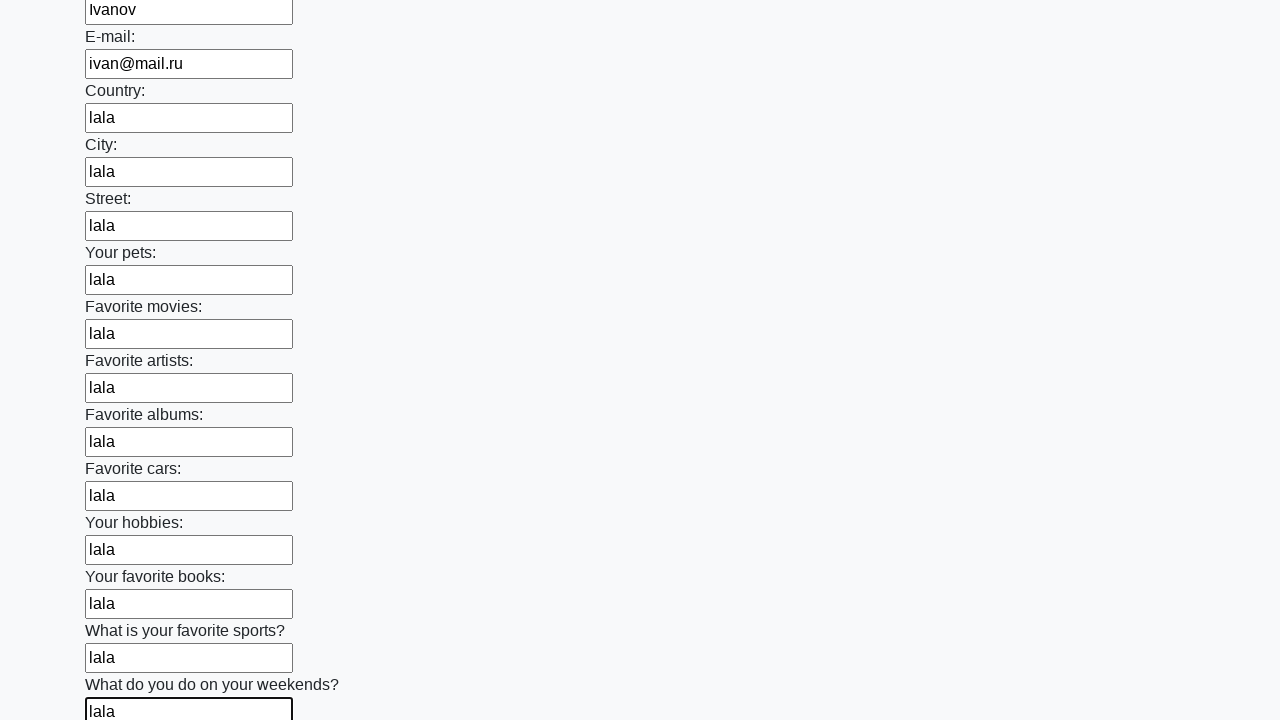

Filled input field 15 with 'lala' on input >> nth=15
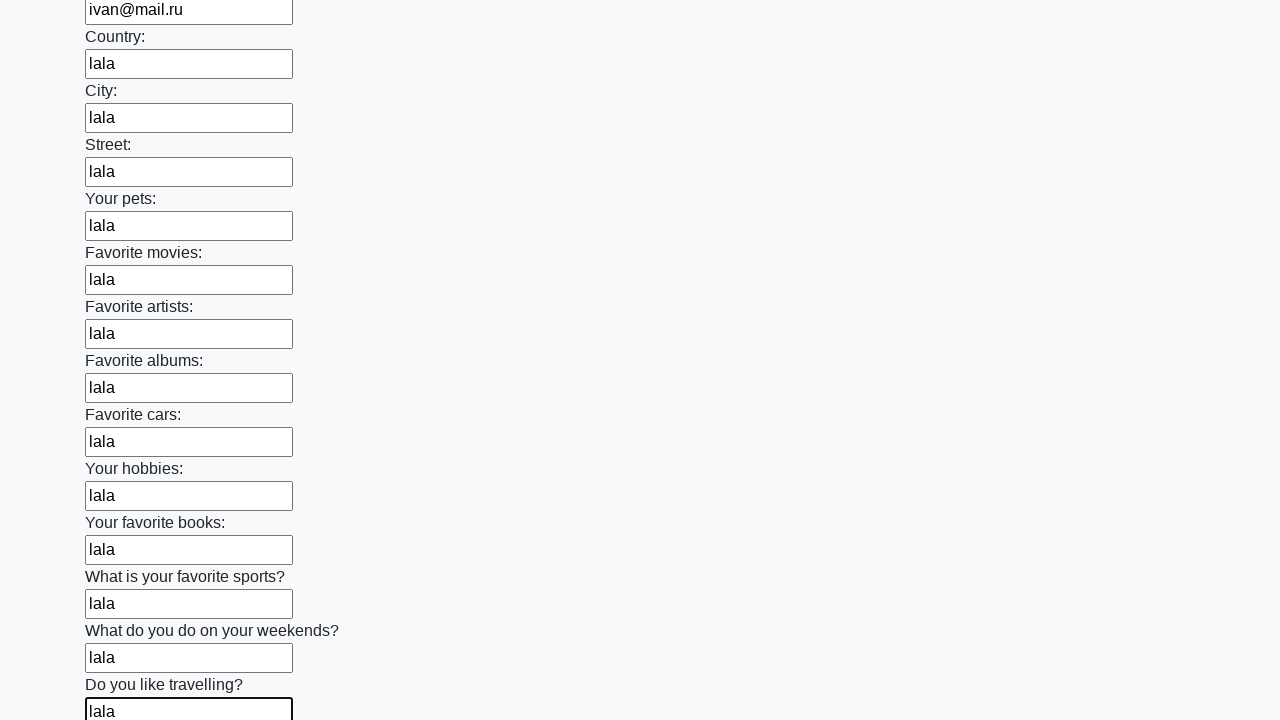

Filled input field 16 with 'lala' on input >> nth=16
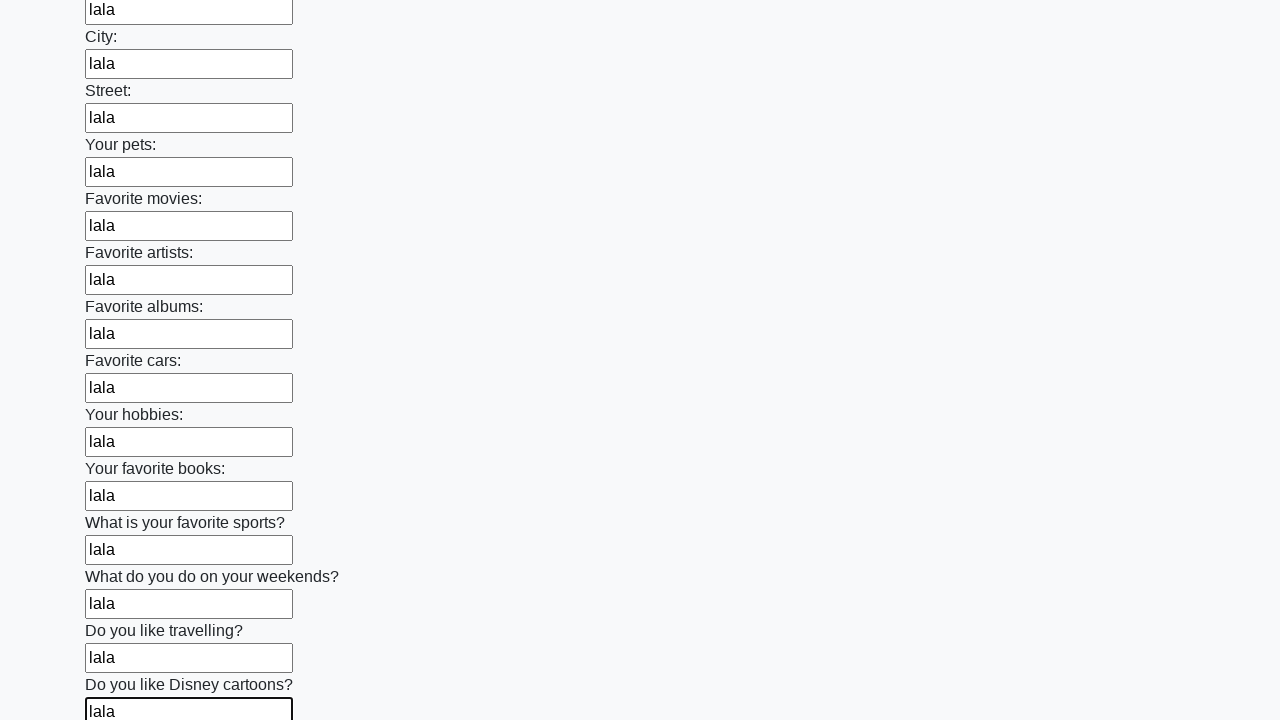

Filled input field 17 with 'lala' on input >> nth=17
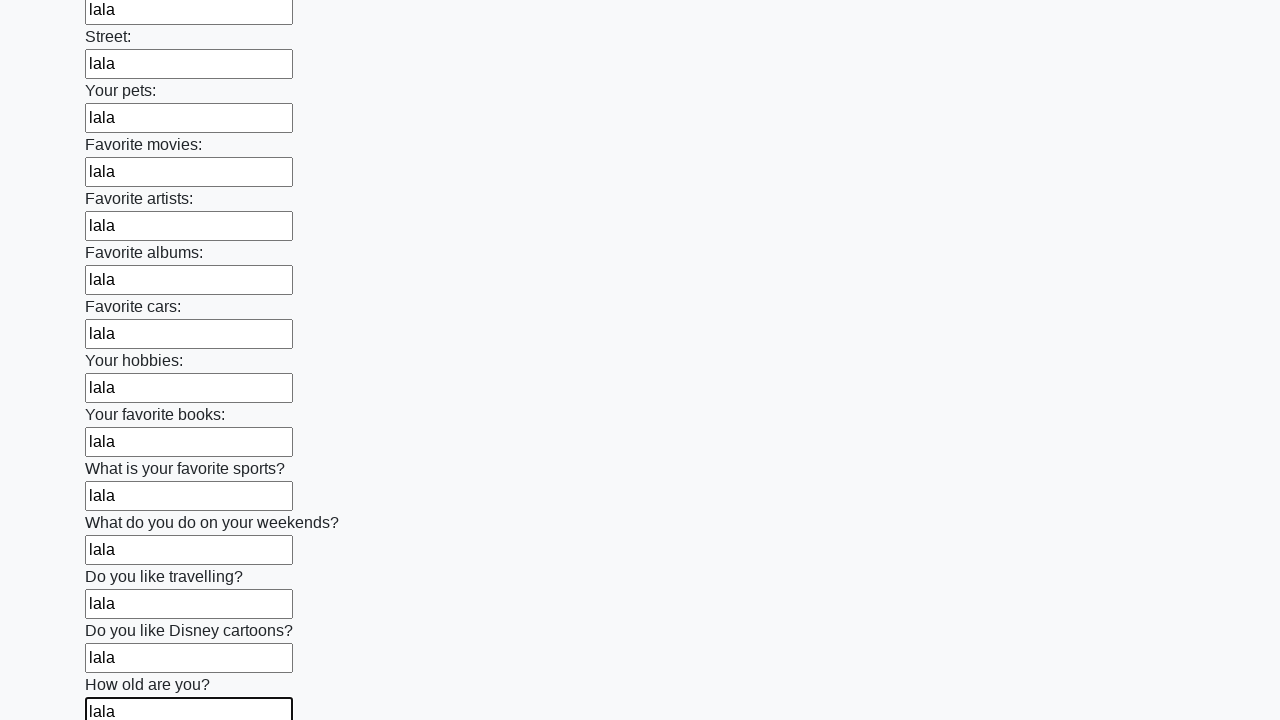

Filled input field 18 with 'lala' on input >> nth=18
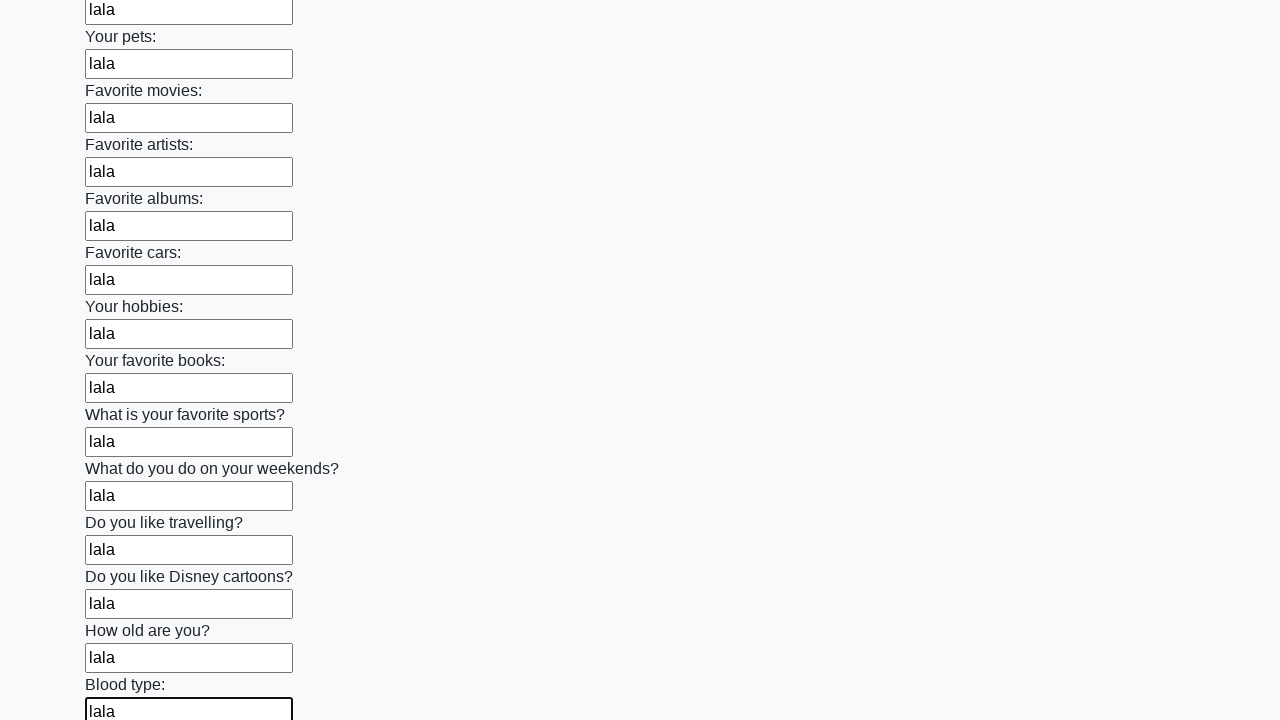

Filled input field 19 with 'lala' on input >> nth=19
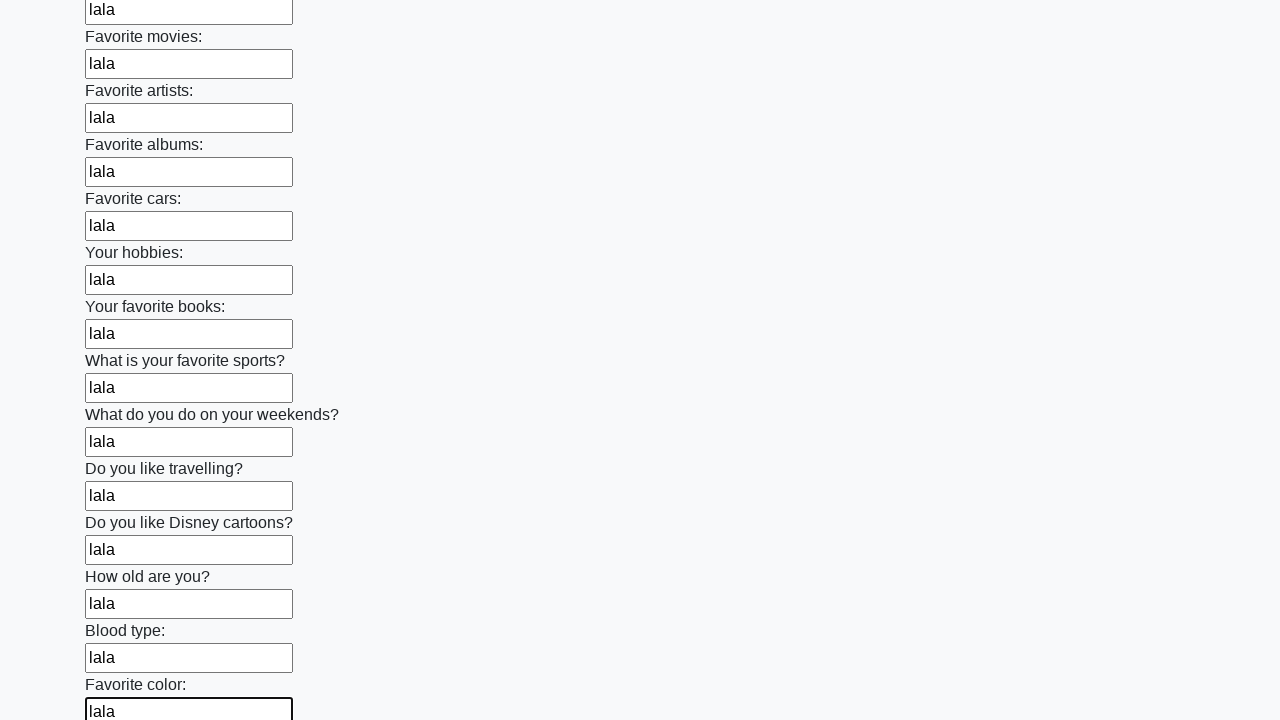

Filled input field 20 with 'lala' on input >> nth=20
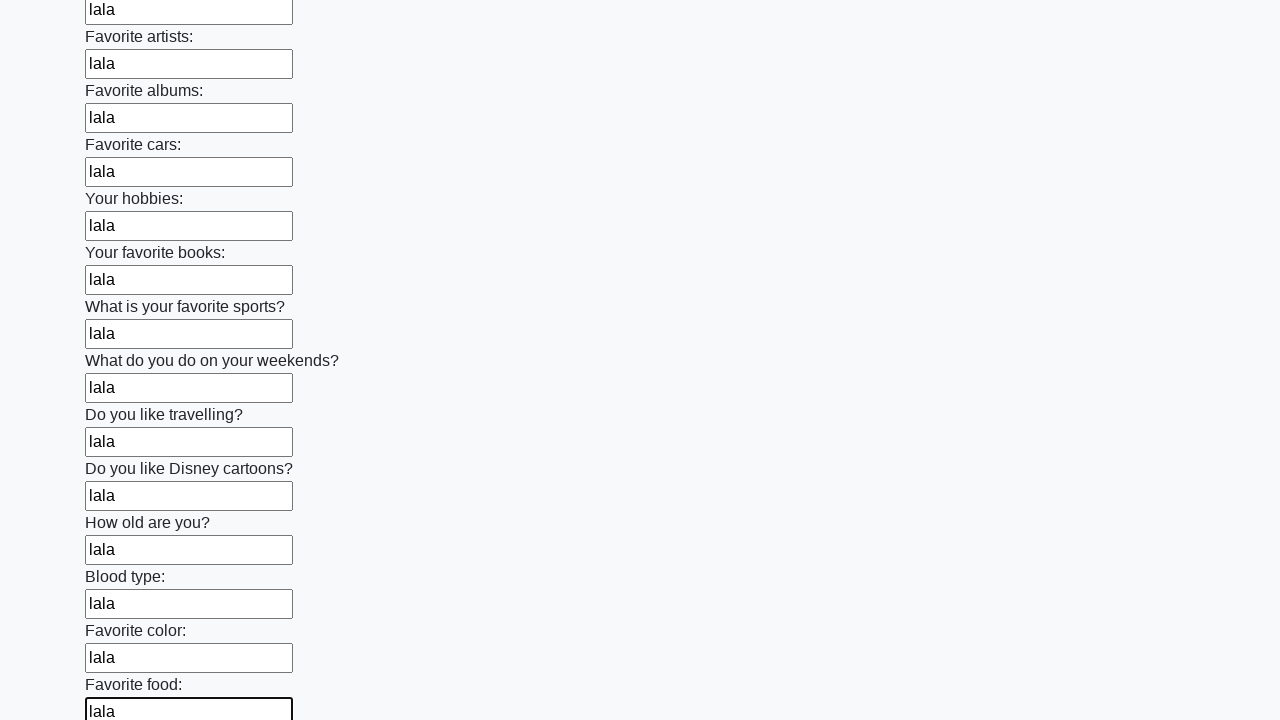

Filled input field 21 with 'lala' on input >> nth=21
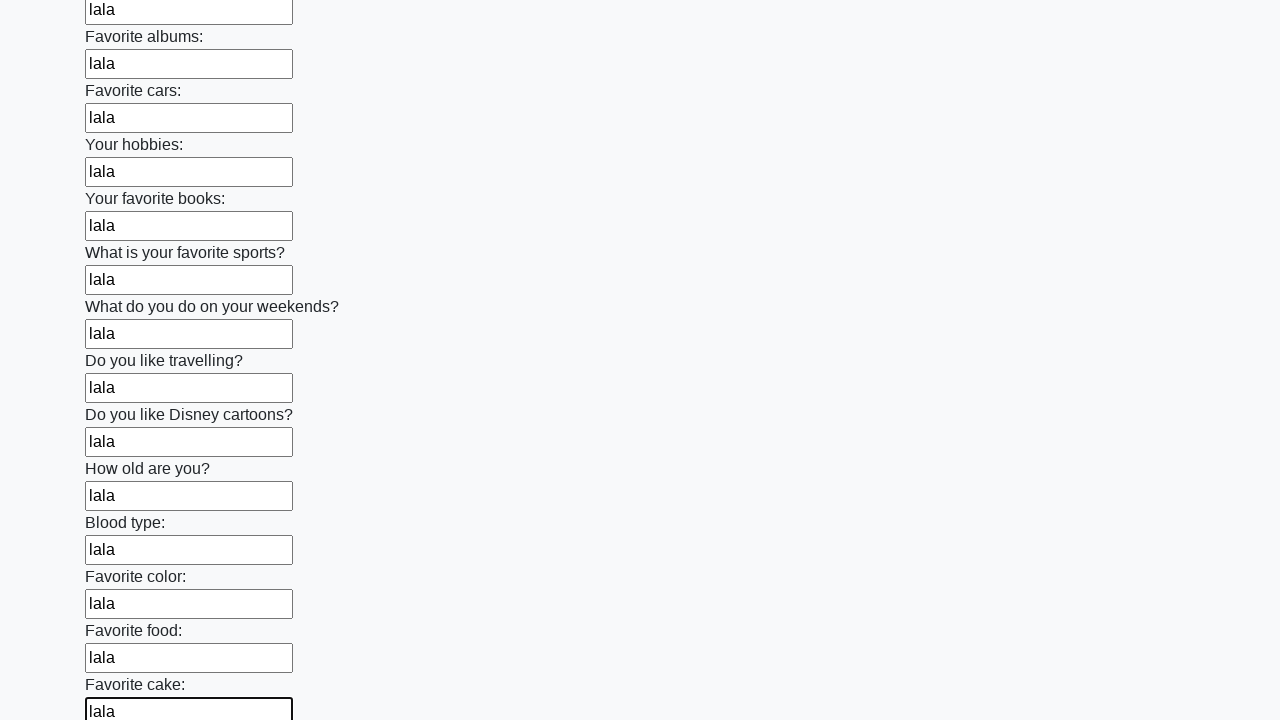

Filled input field 22 with 'lala' on input >> nth=22
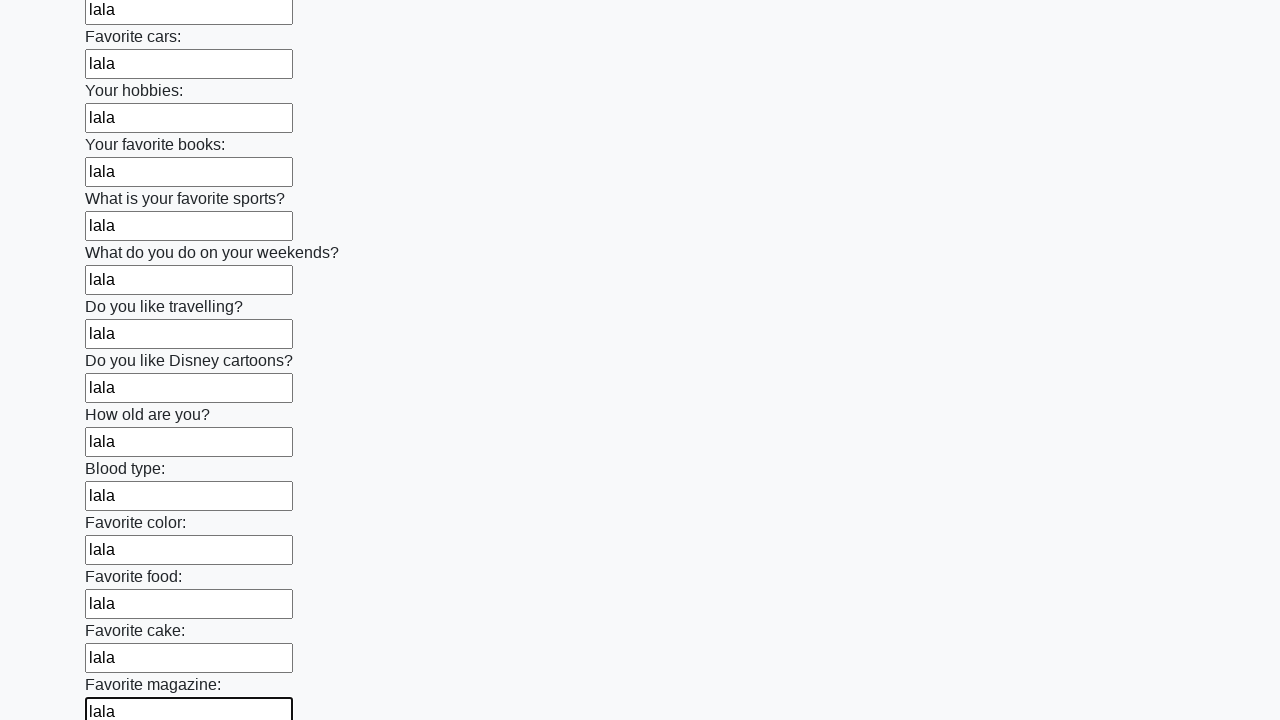

Filled input field 23 with 'lala' on input >> nth=23
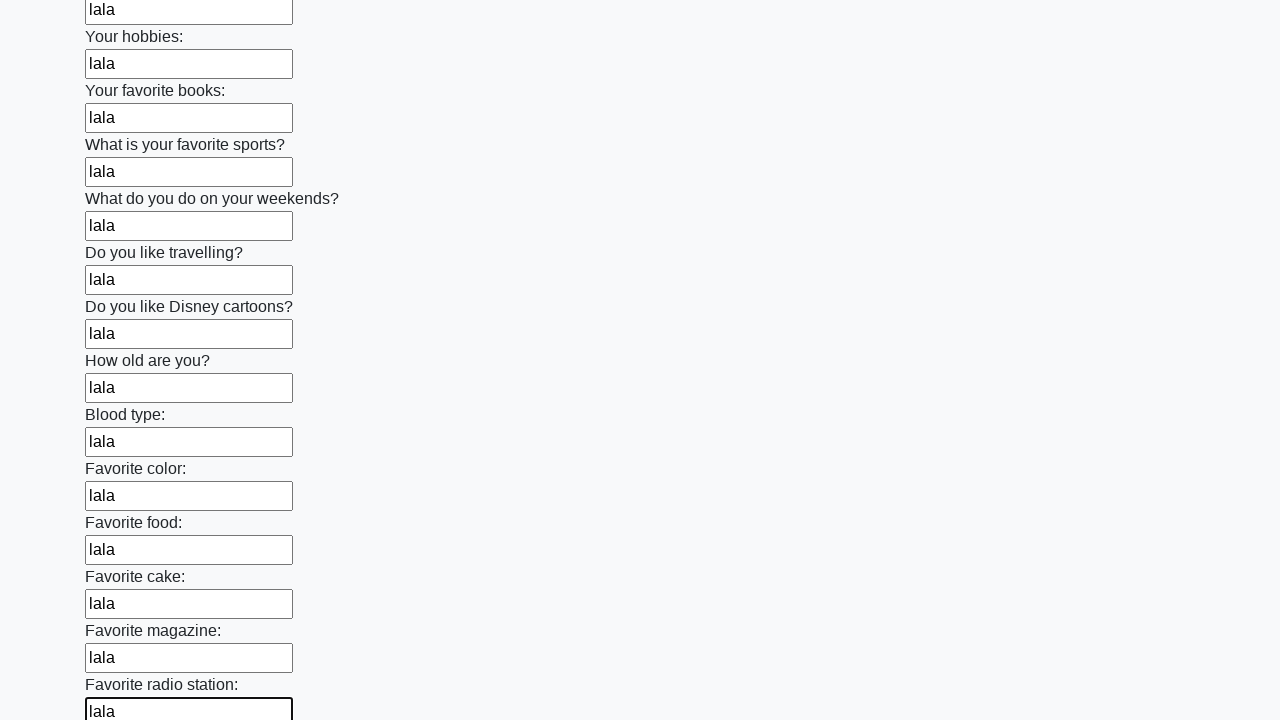

Filled input field 24 with 'lala' on input >> nth=24
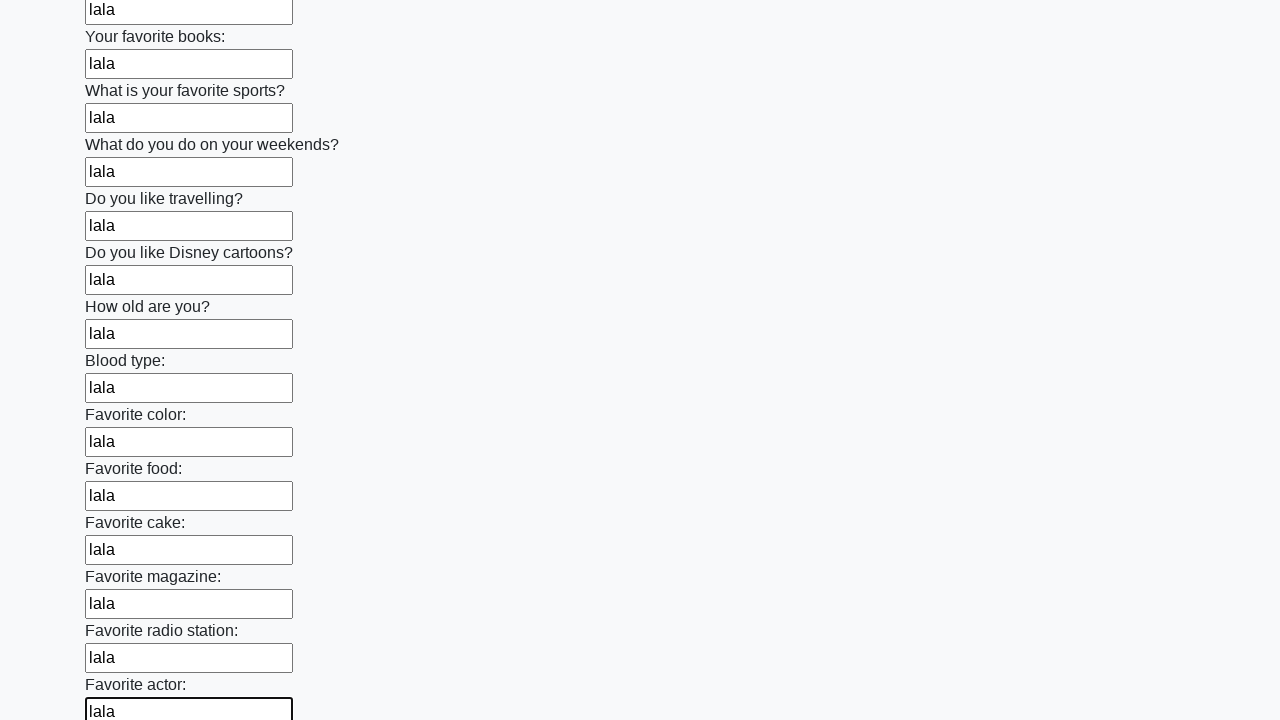

Filled input field 25 with 'lala' on input >> nth=25
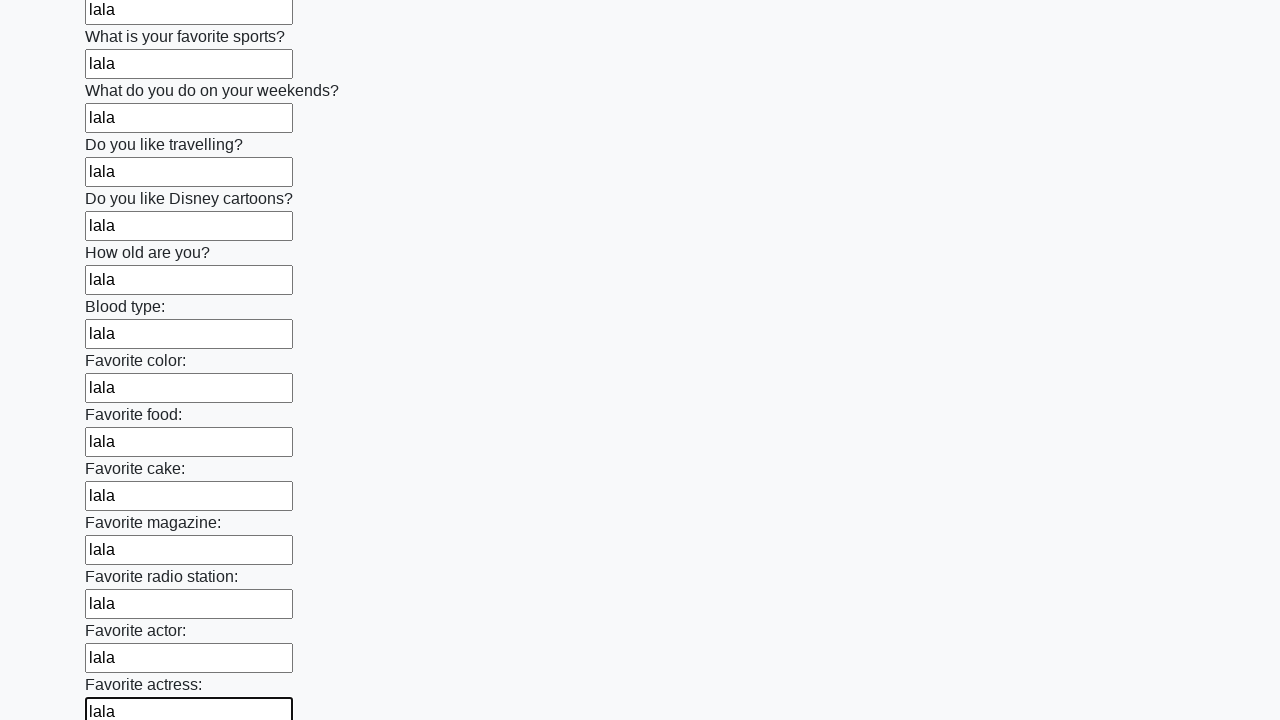

Filled input field 26 with 'lala' on input >> nth=26
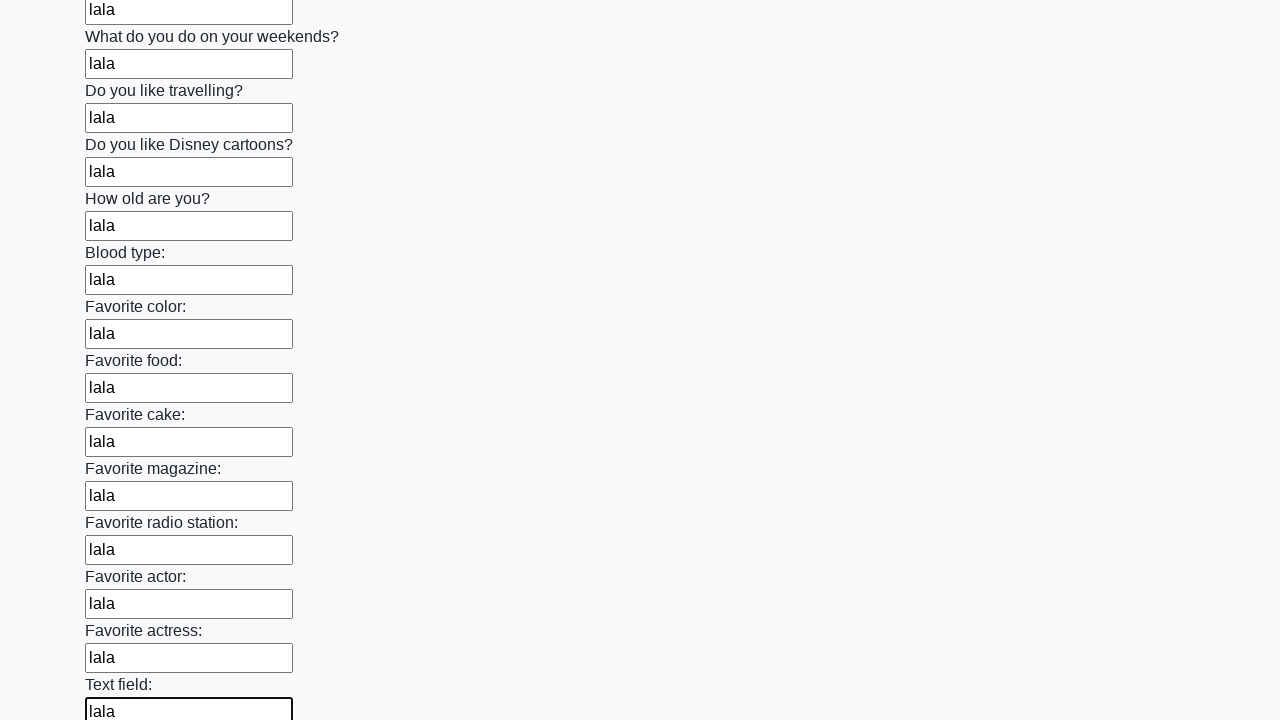

Filled input field 27 with 'lala' on input >> nth=27
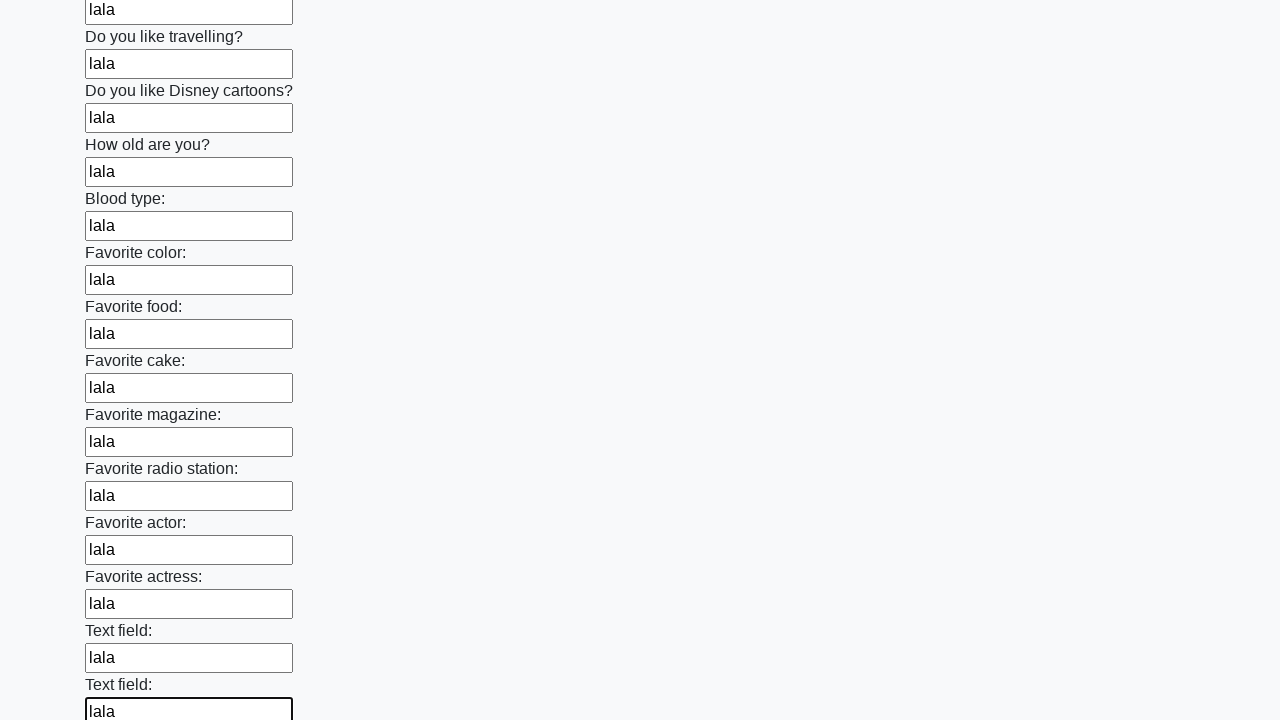

Filled input field 28 with 'lala' on input >> nth=28
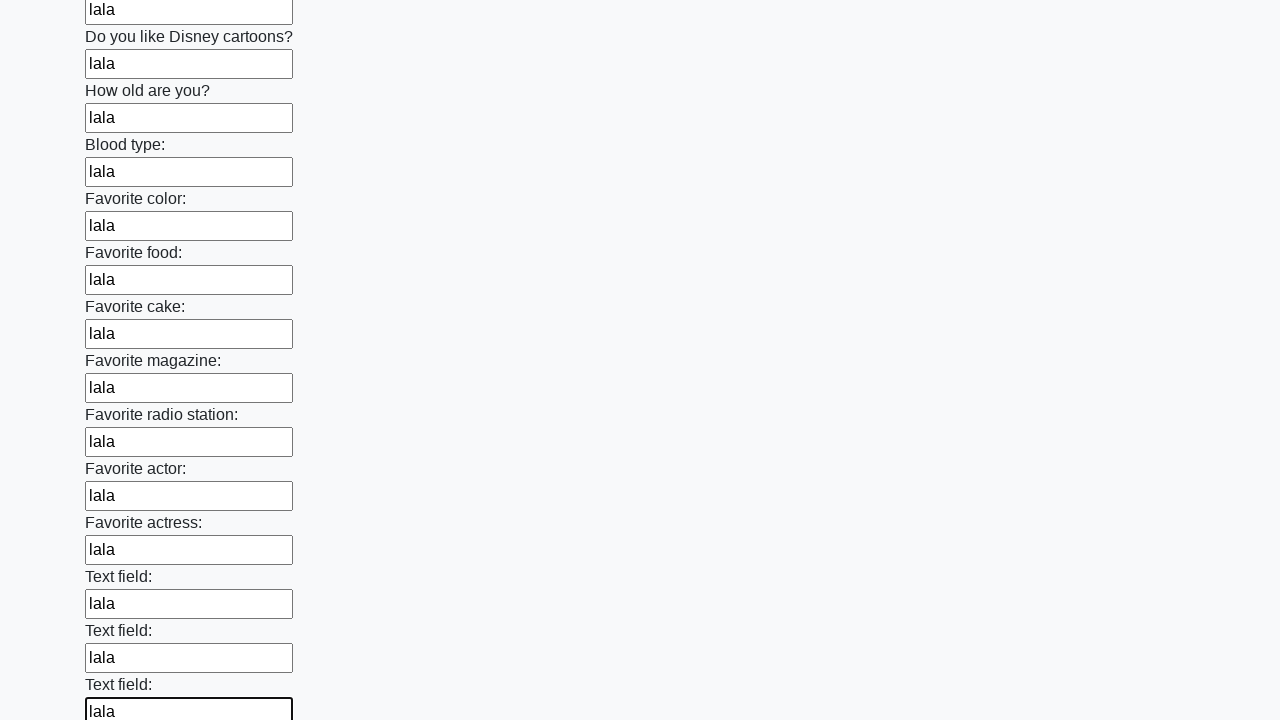

Filled input field 29 with 'lala' on input >> nth=29
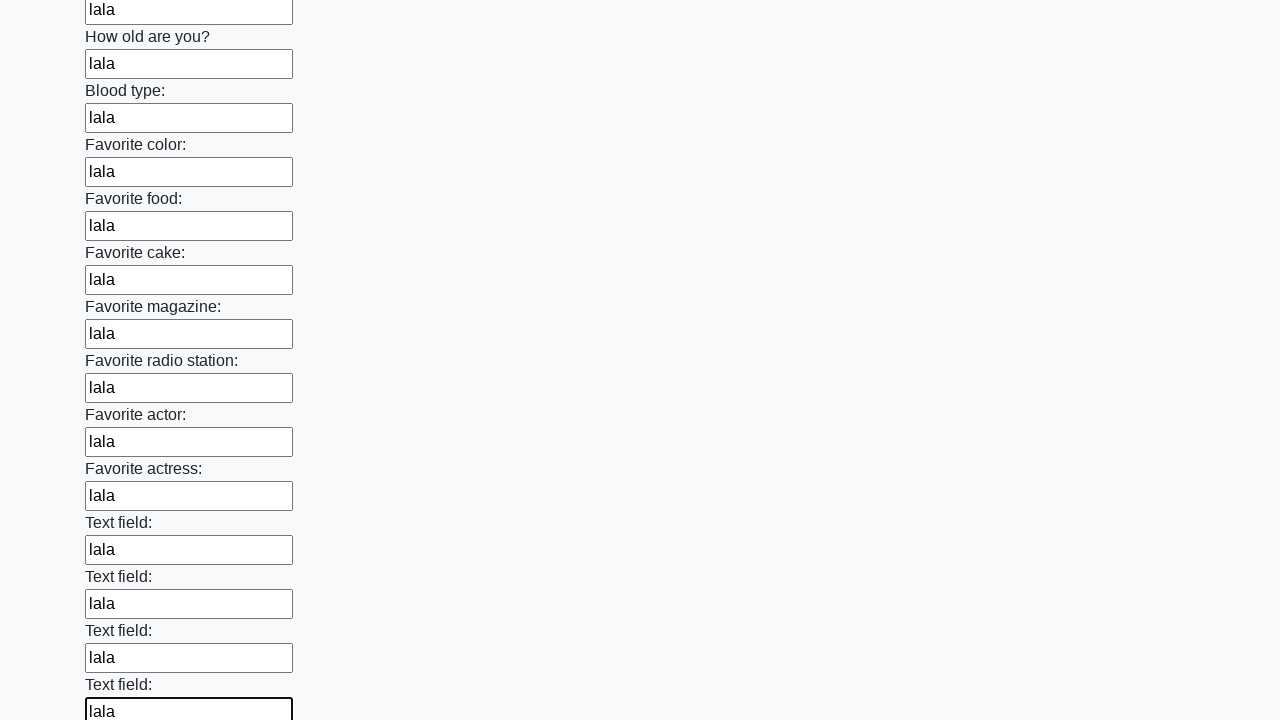

Filled input field 30 with 'lala' on input >> nth=30
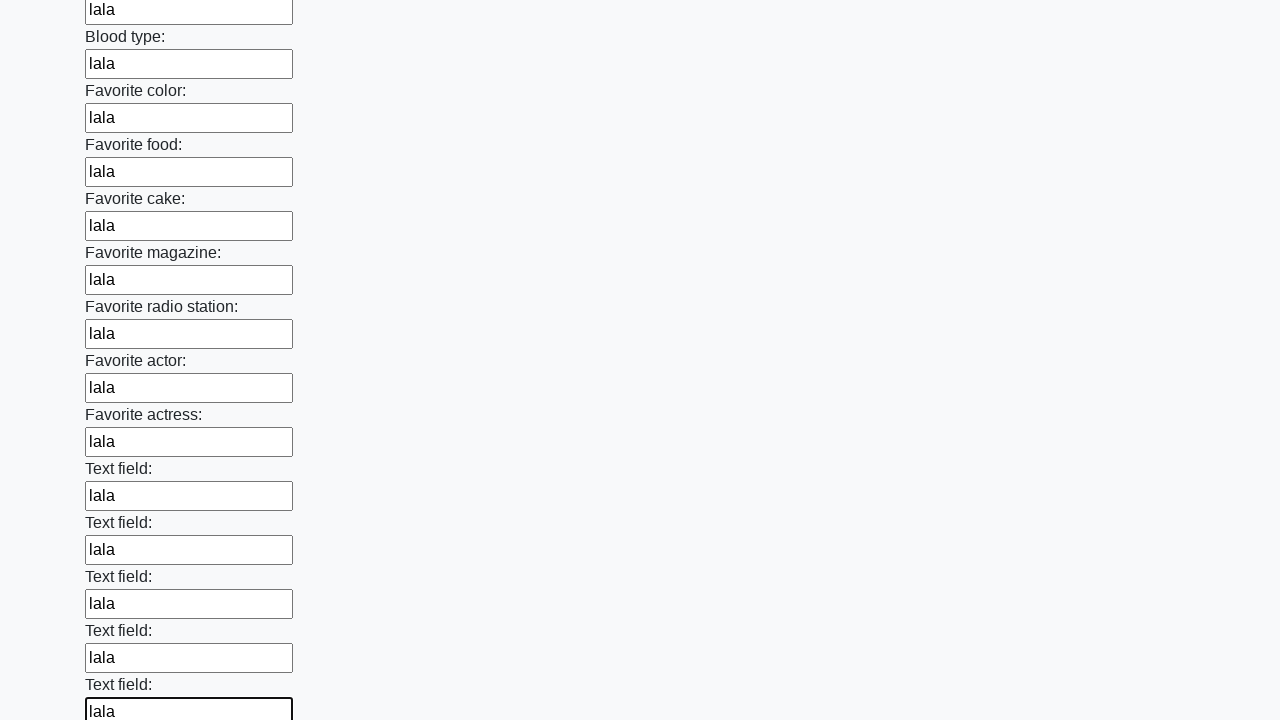

Filled input field 31 with 'lala' on input >> nth=31
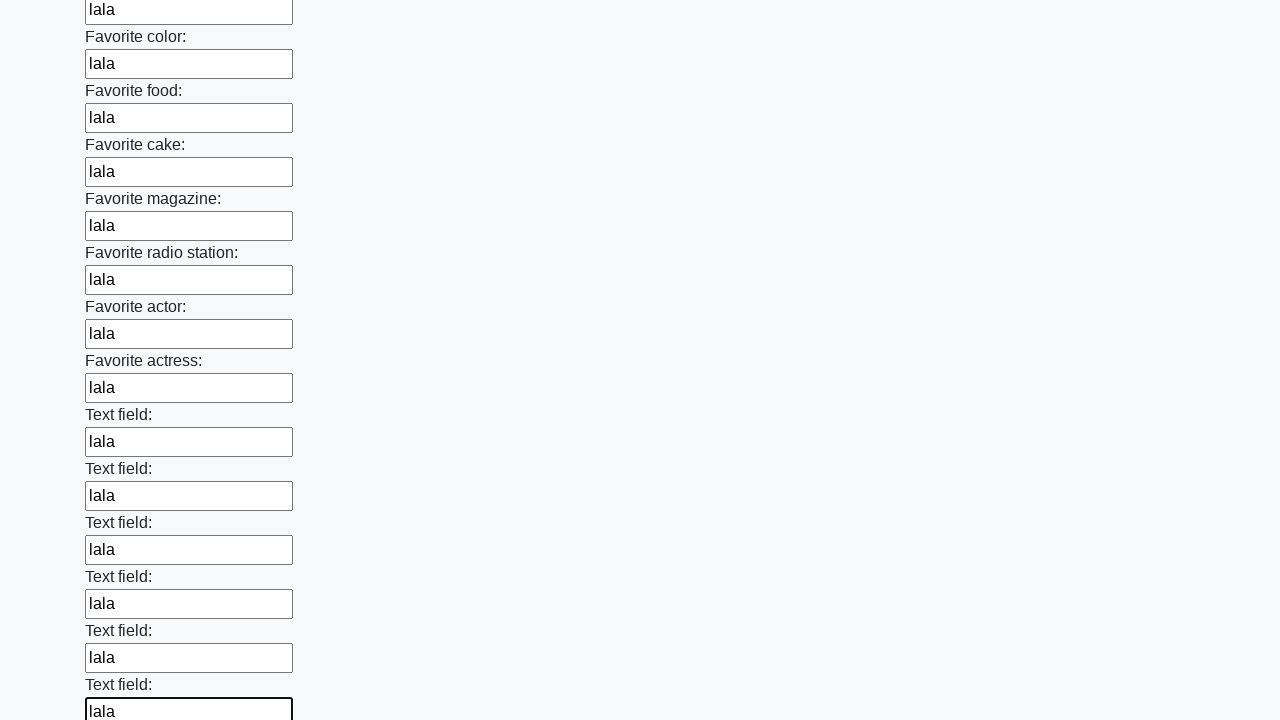

Filled input field 32 with 'lala' on input >> nth=32
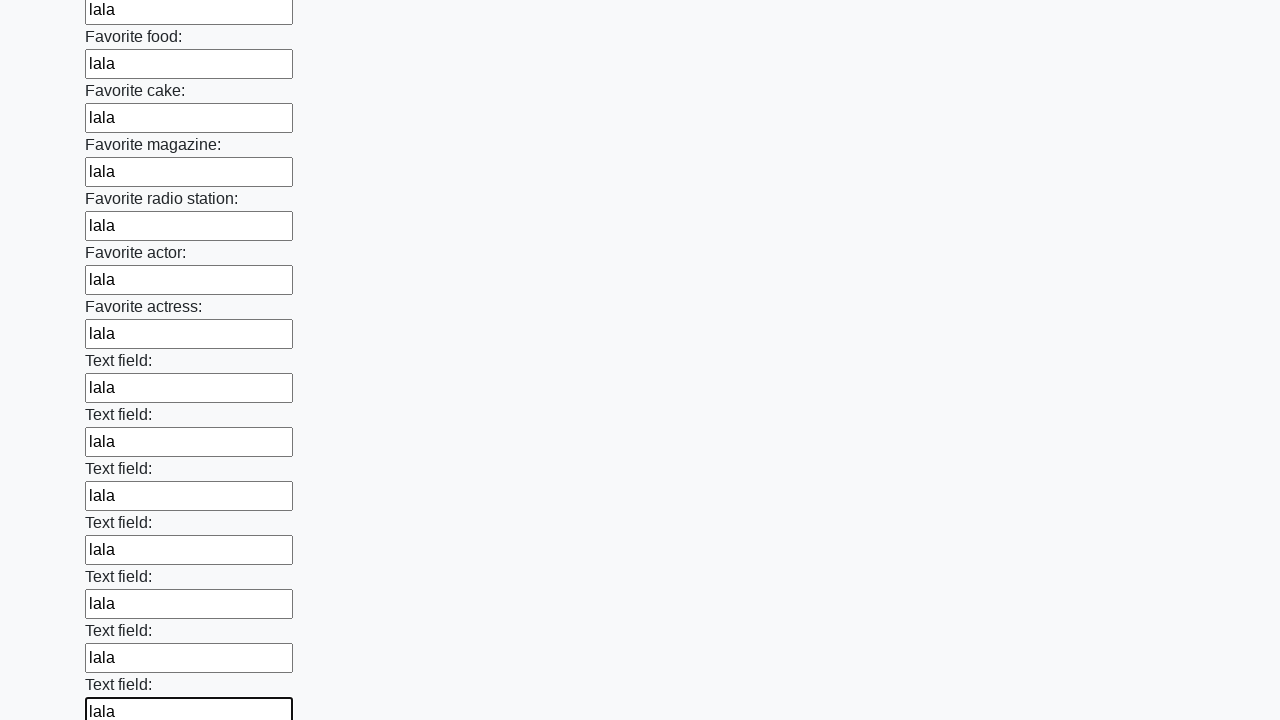

Filled input field 33 with 'lala' on input >> nth=33
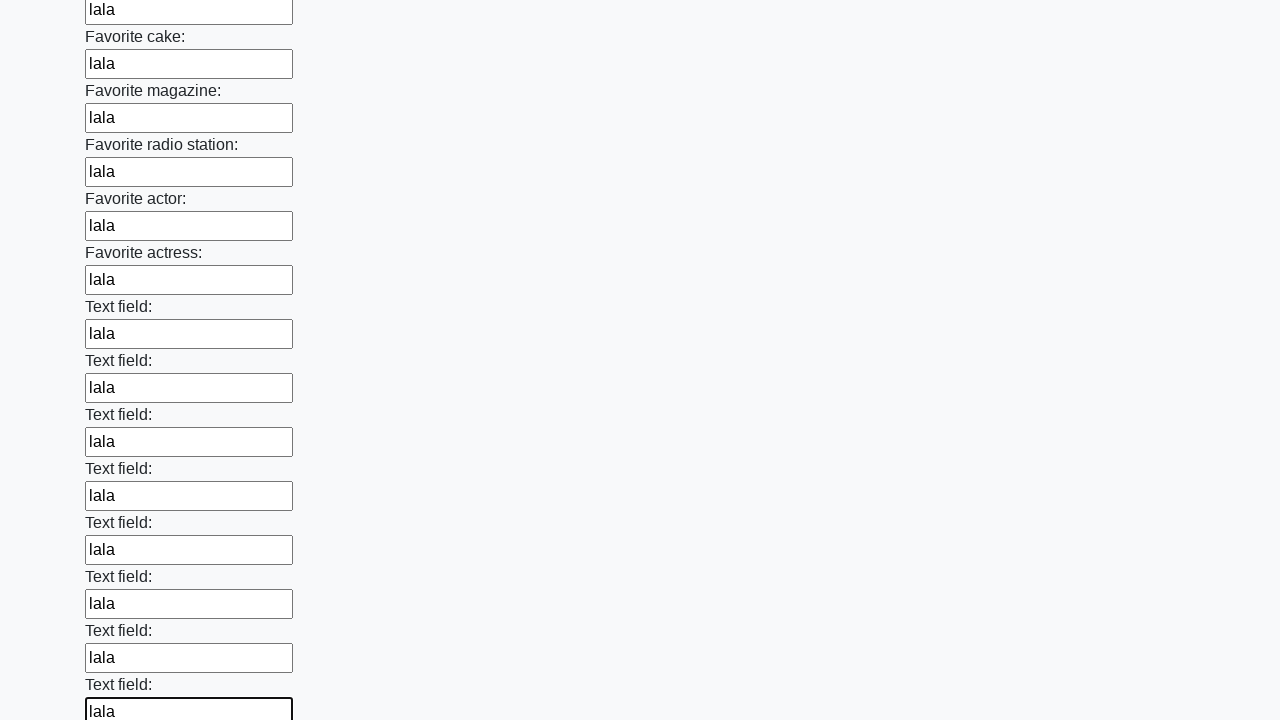

Filled input field 34 with 'lala' on input >> nth=34
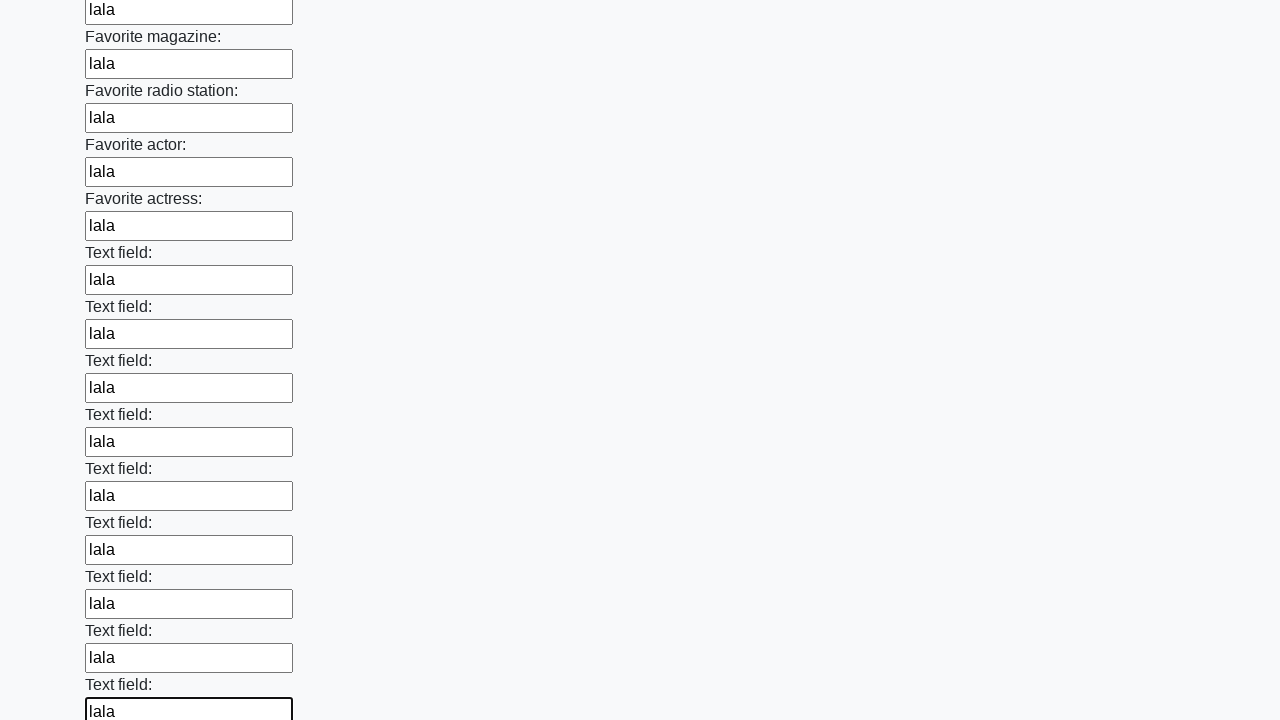

Filled input field 35 with 'lala' on input >> nth=35
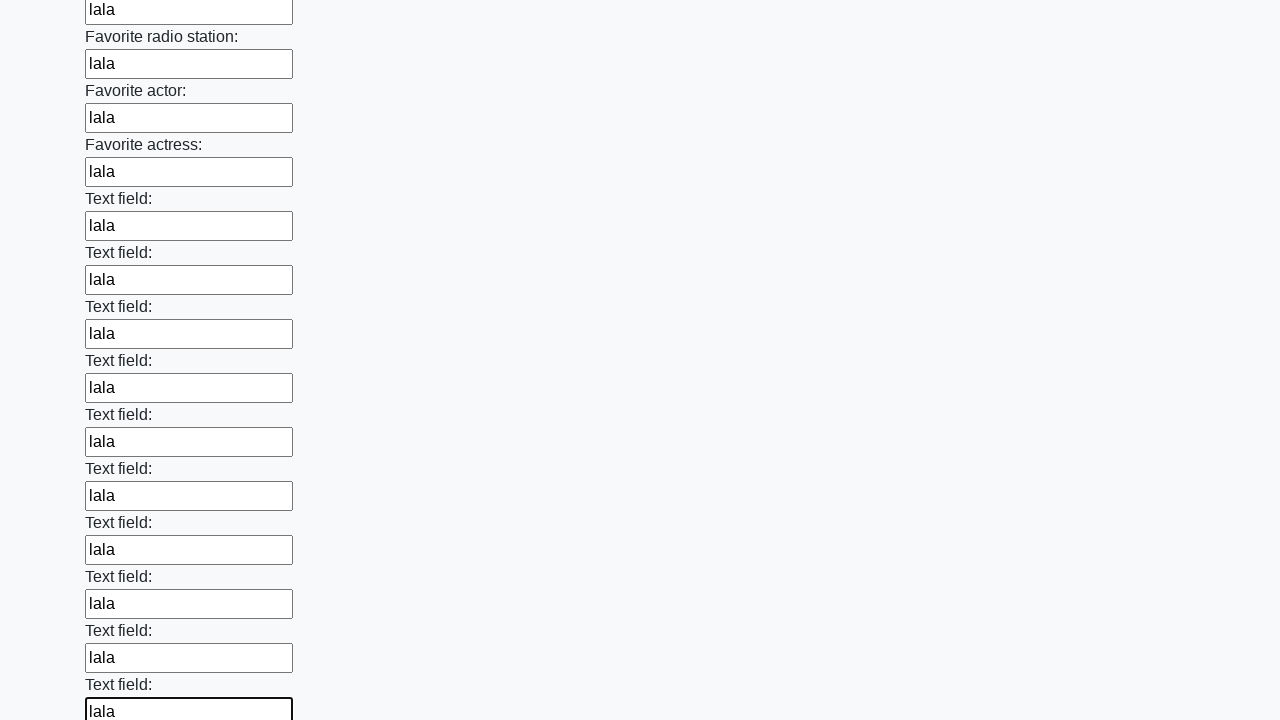

Filled input field 36 with 'lala' on input >> nth=36
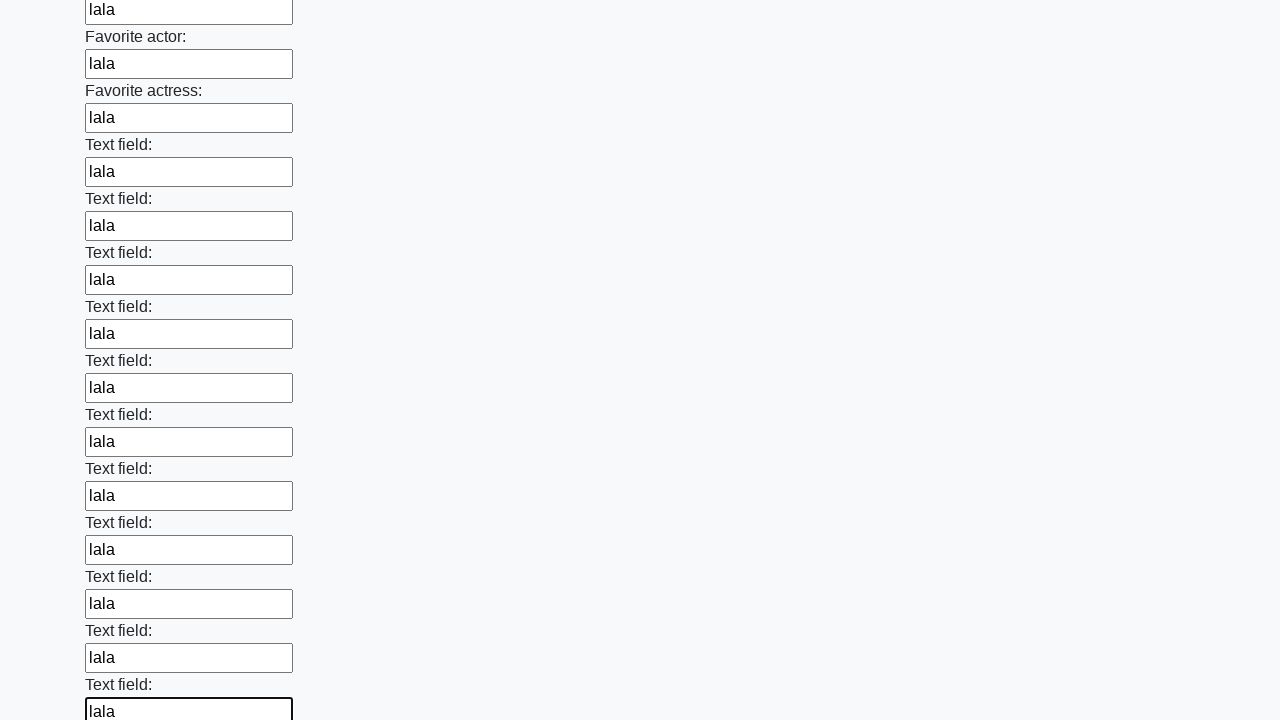

Filled input field 37 with 'lala' on input >> nth=37
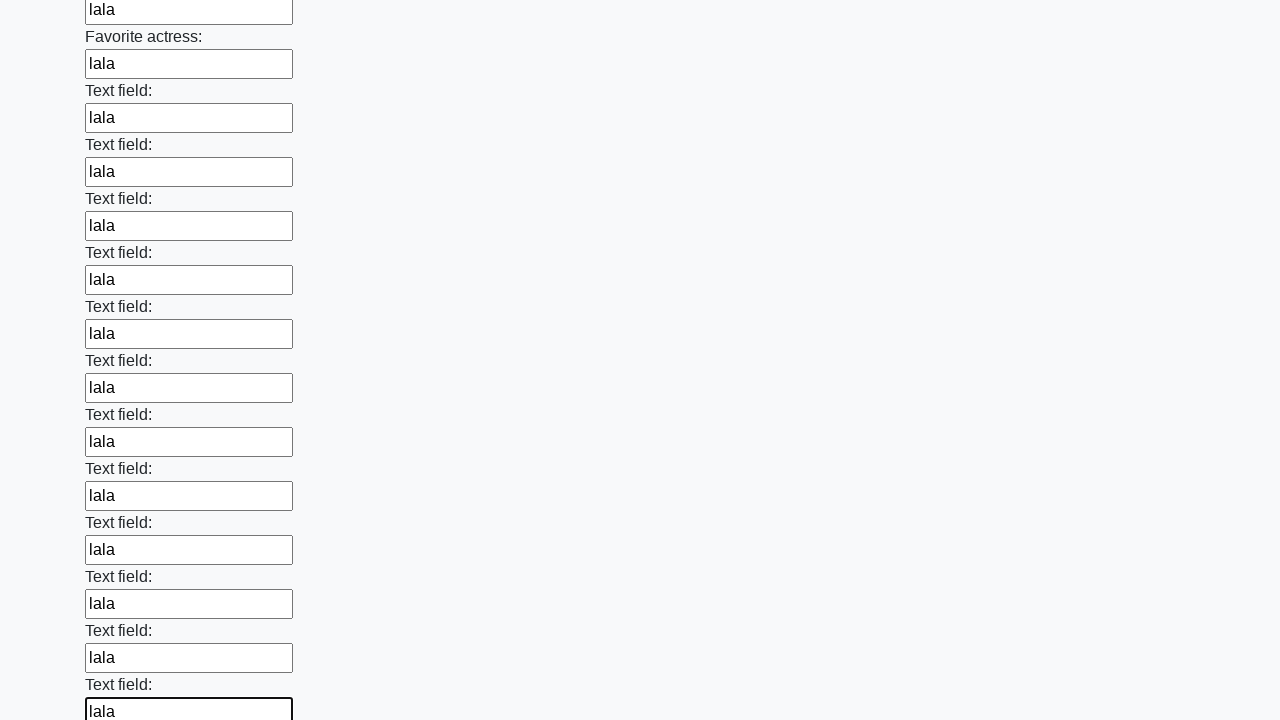

Filled input field 38 with 'lala' on input >> nth=38
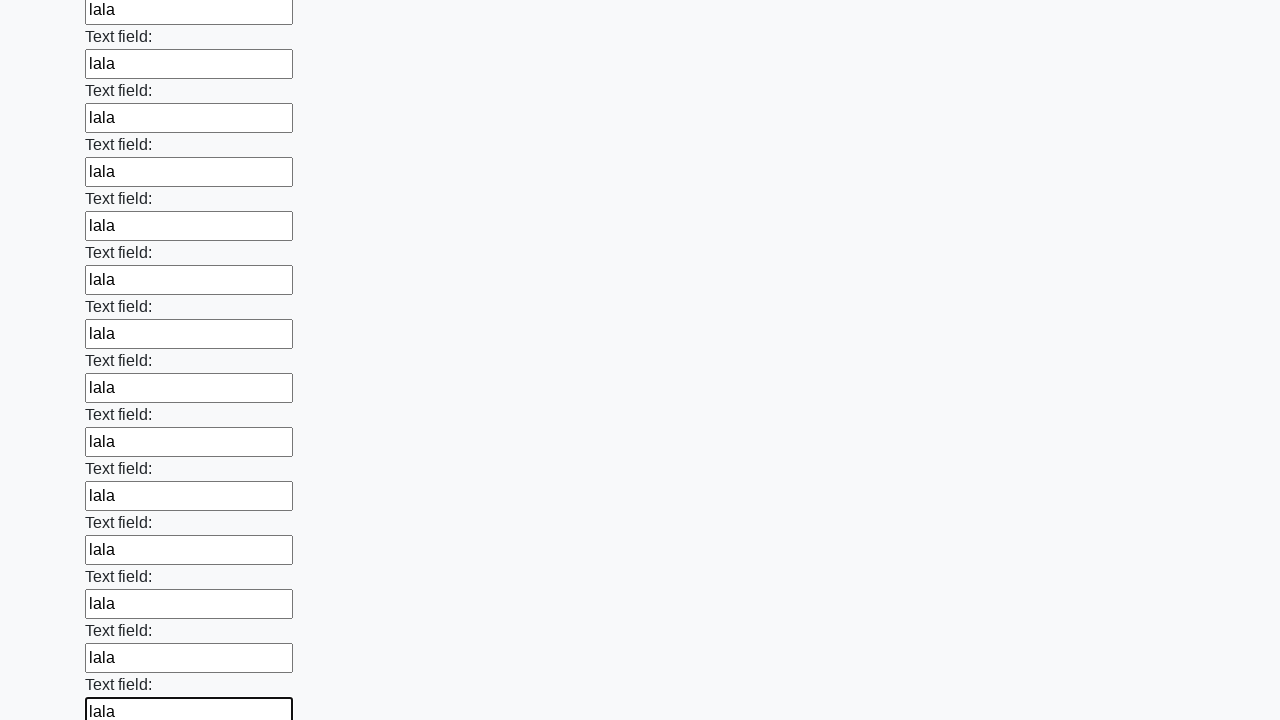

Filled input field 39 with 'lala' on input >> nth=39
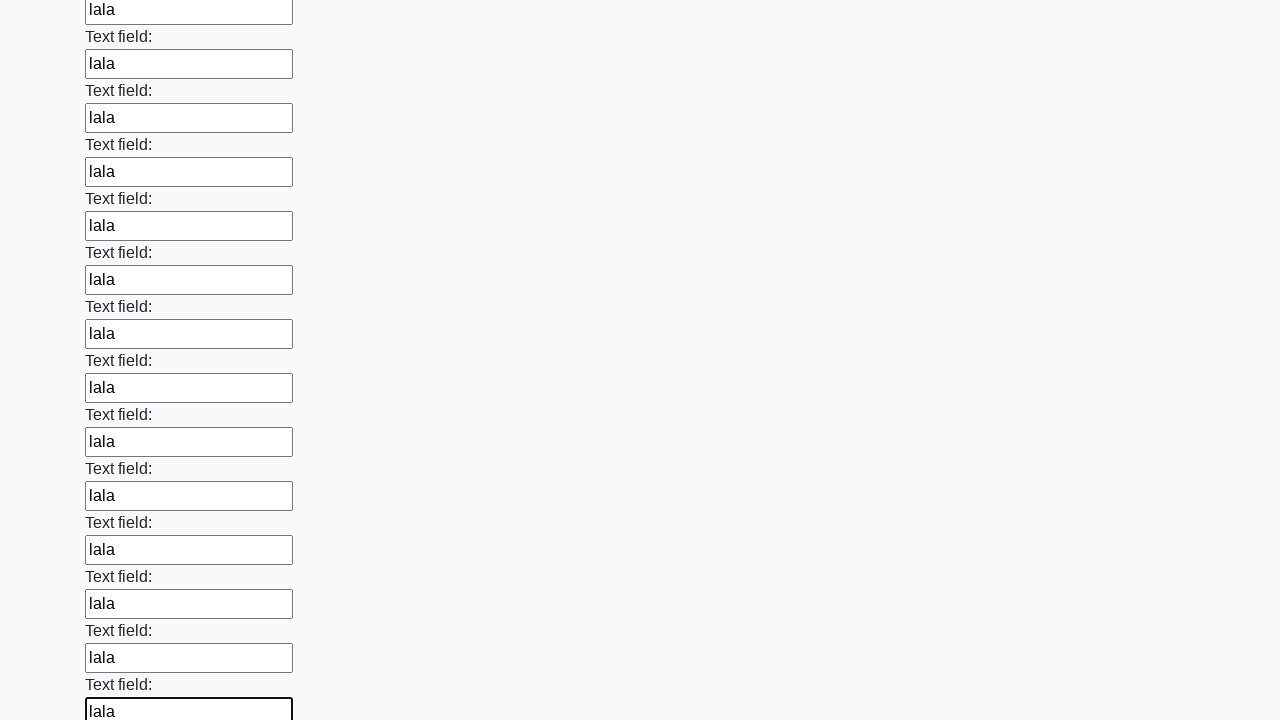

Filled input field 40 with 'lala' on input >> nth=40
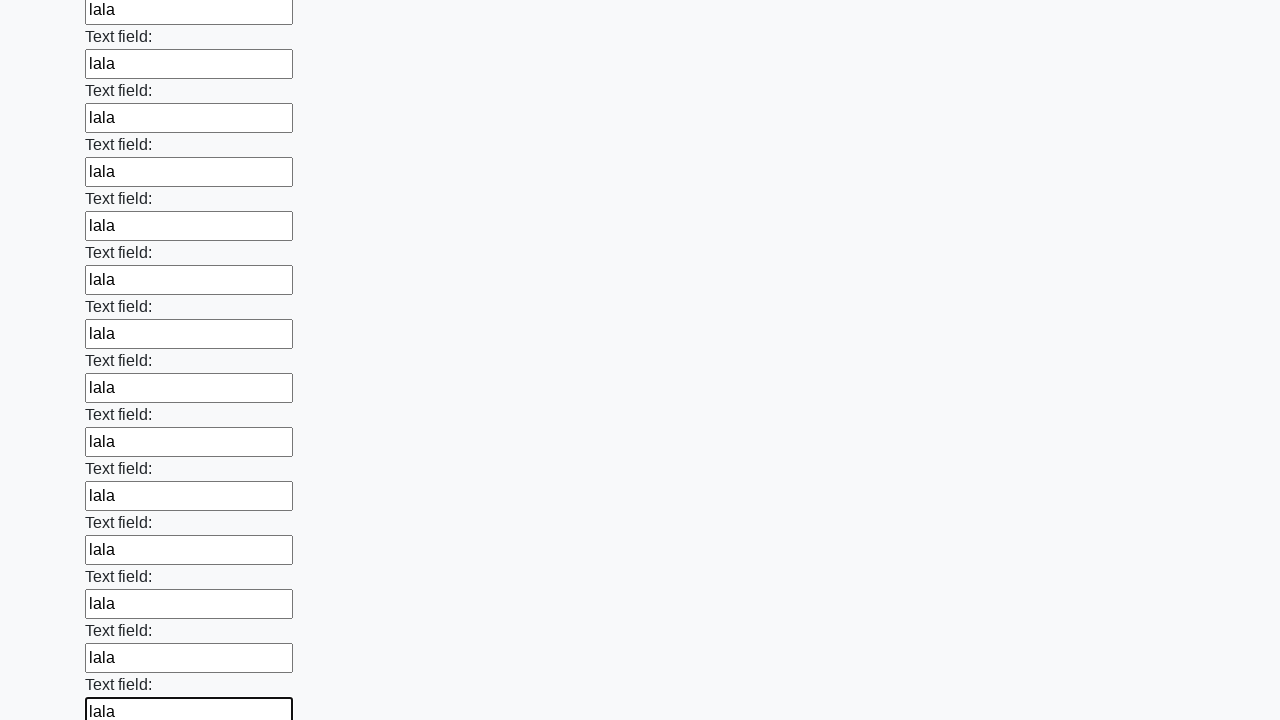

Filled input field 41 with 'lala' on input >> nth=41
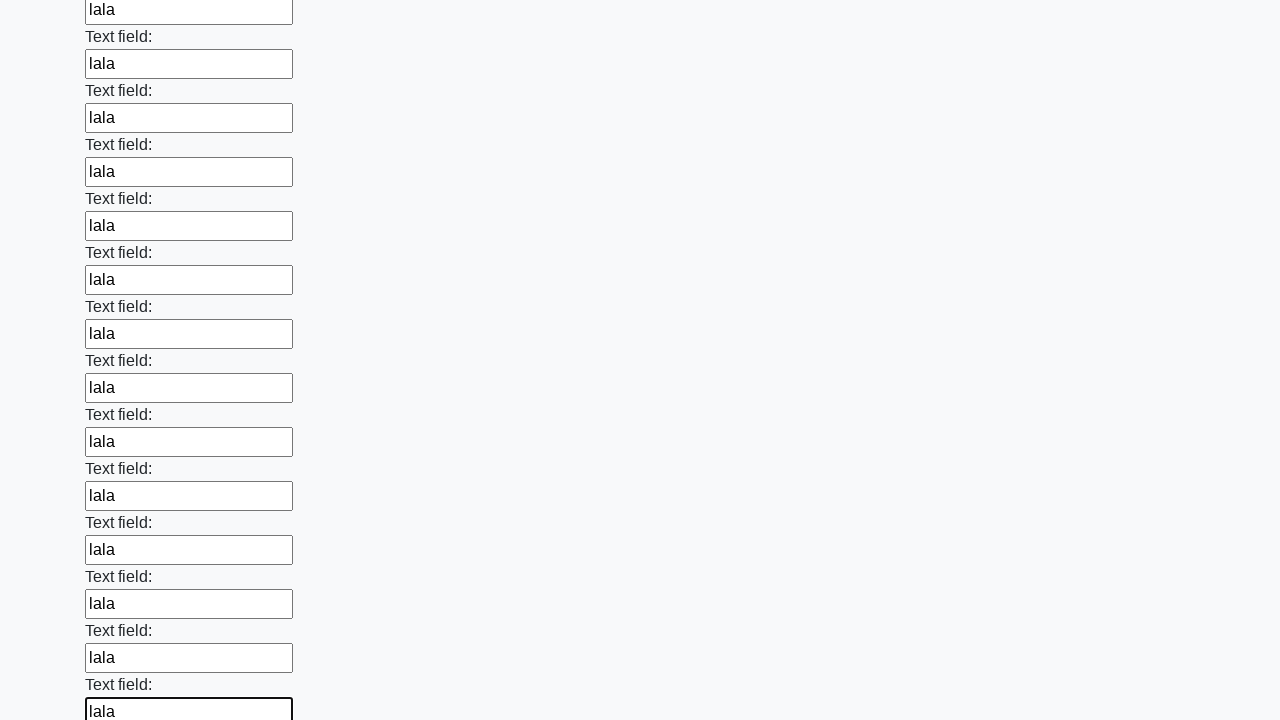

Filled input field 42 with 'lala' on input >> nth=42
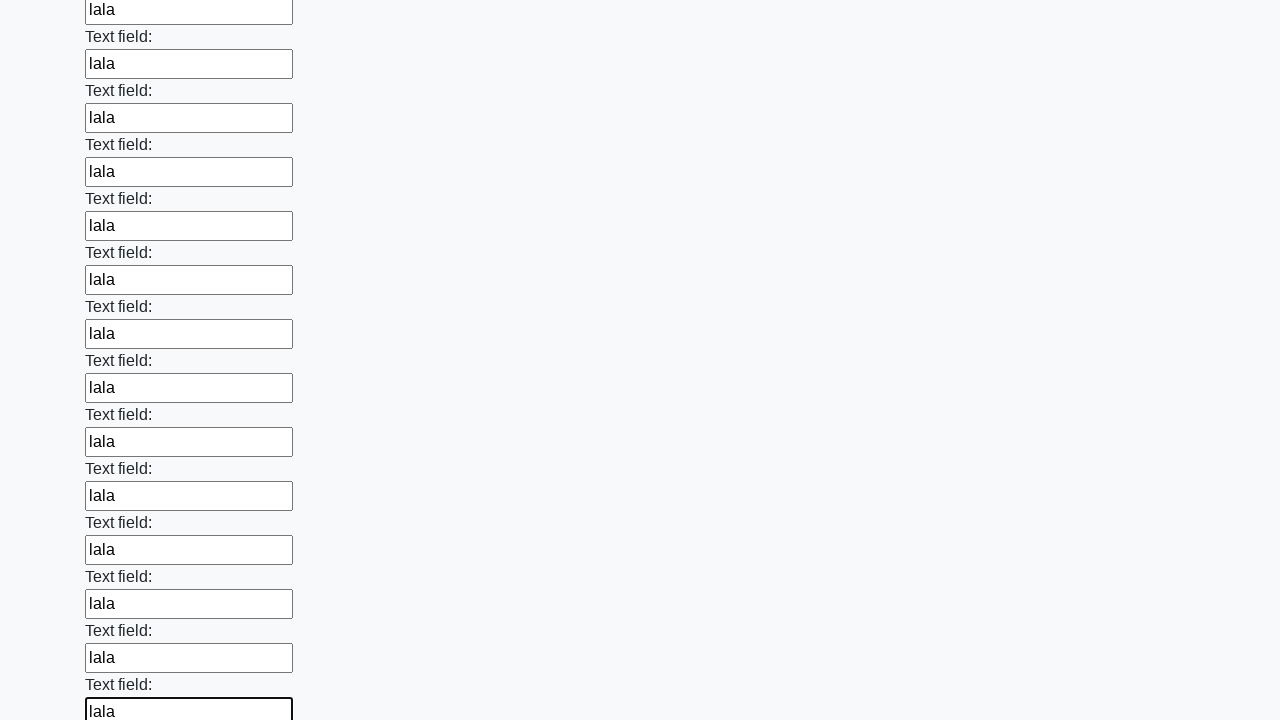

Filled input field 43 with 'lala' on input >> nth=43
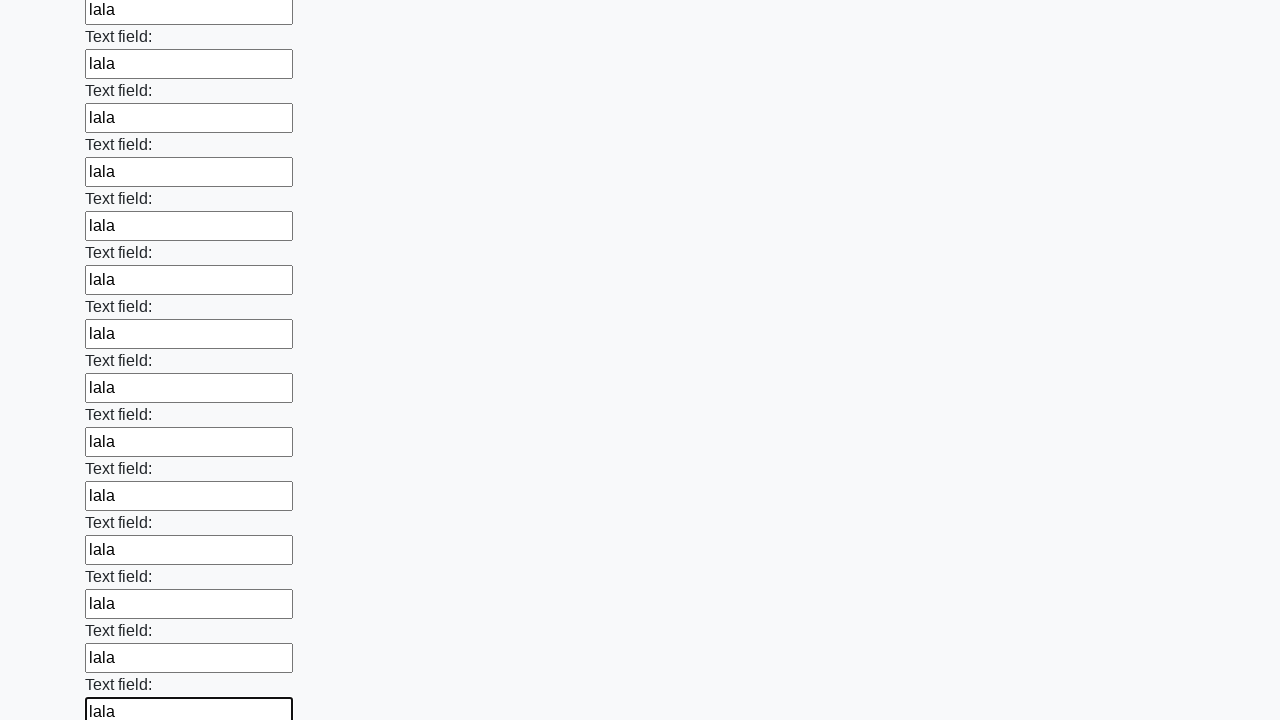

Filled input field 44 with 'lala' on input >> nth=44
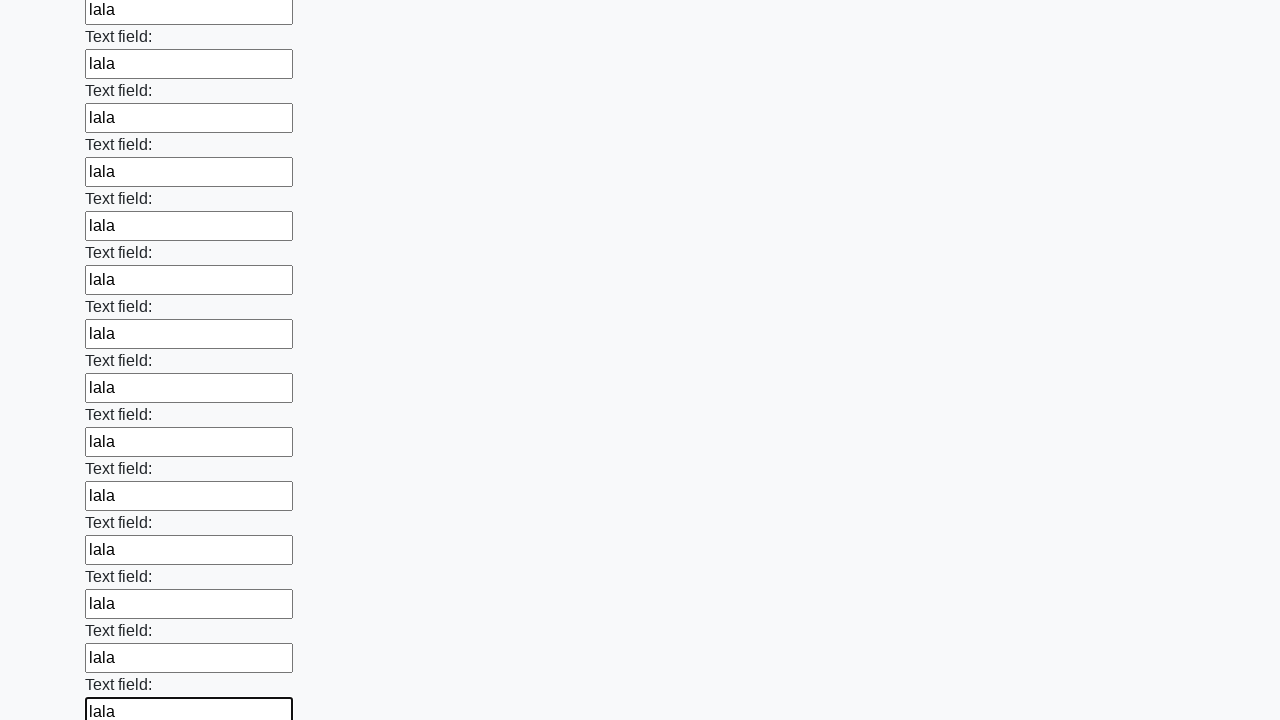

Filled input field 45 with 'lala' on input >> nth=45
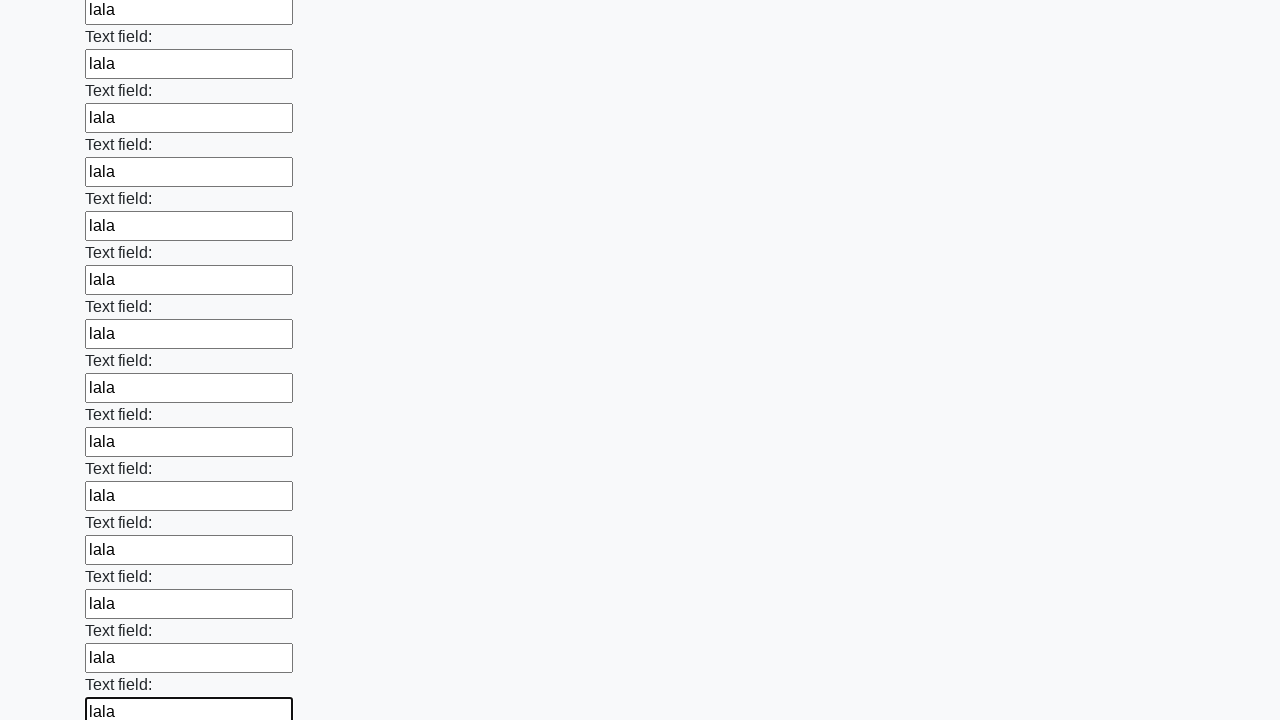

Filled input field 46 with 'lala' on input >> nth=46
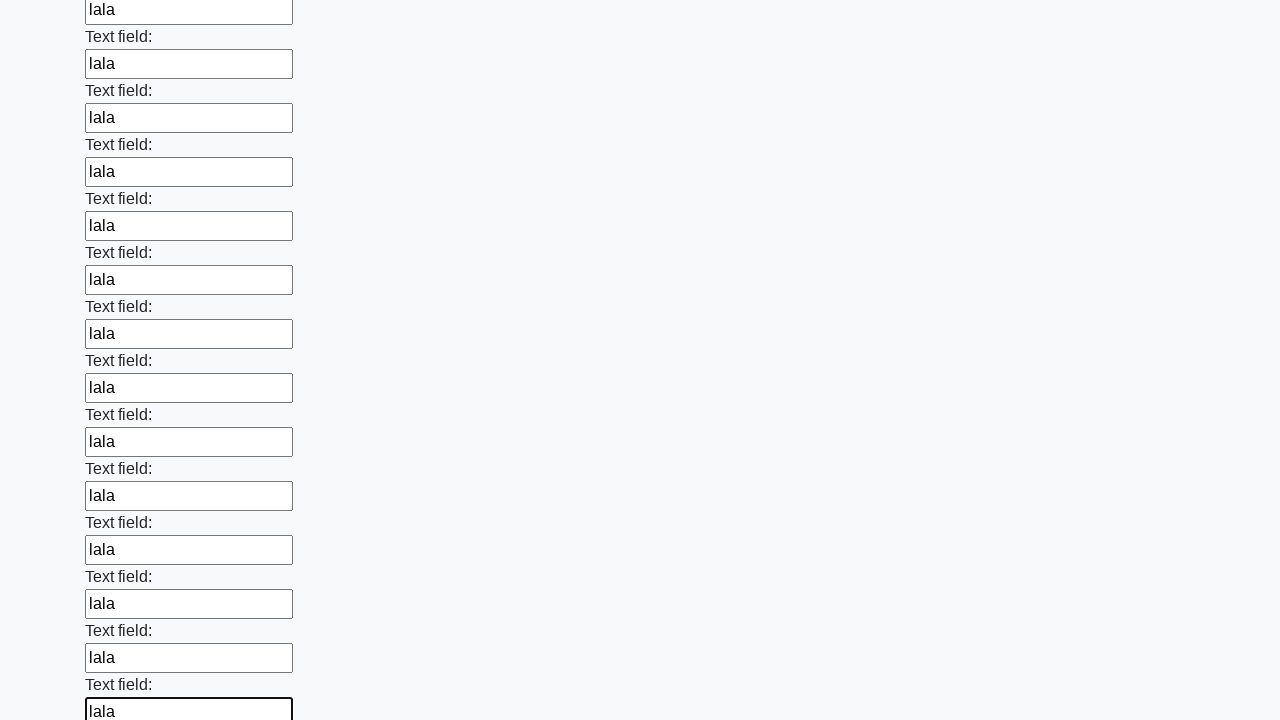

Filled input field 47 with 'lala' on input >> nth=47
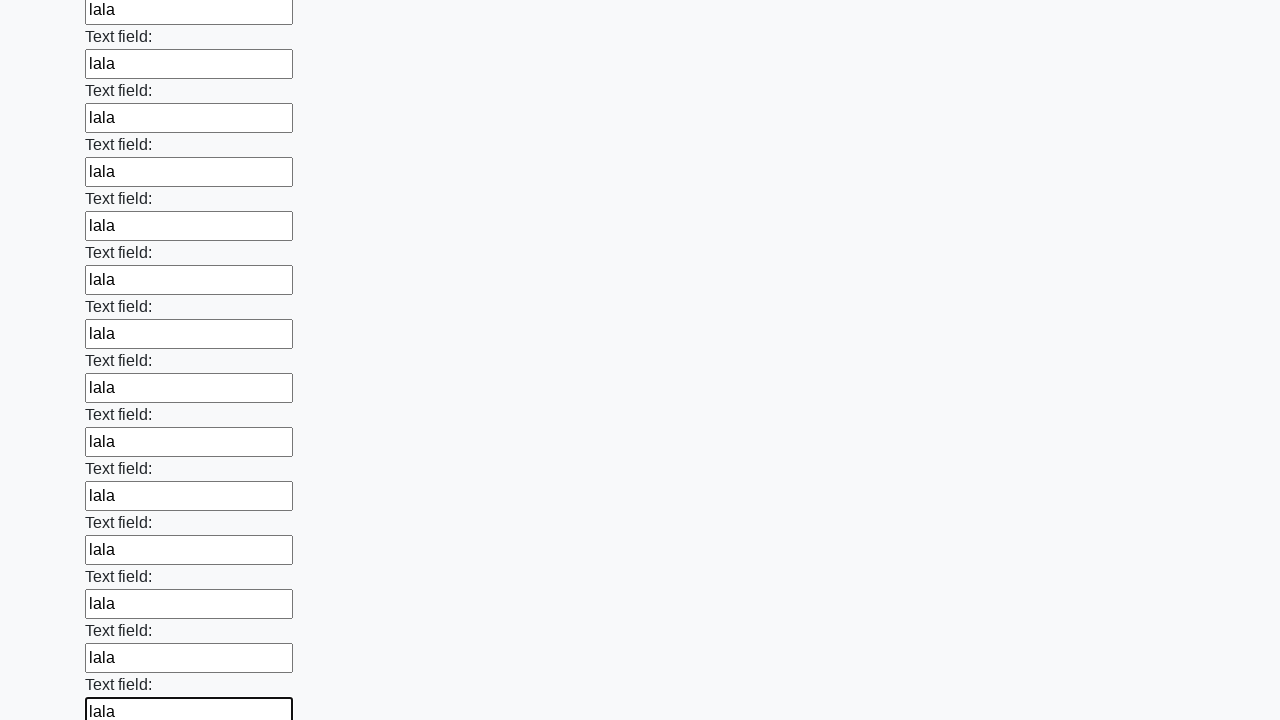

Filled input field 48 with 'lala' on input >> nth=48
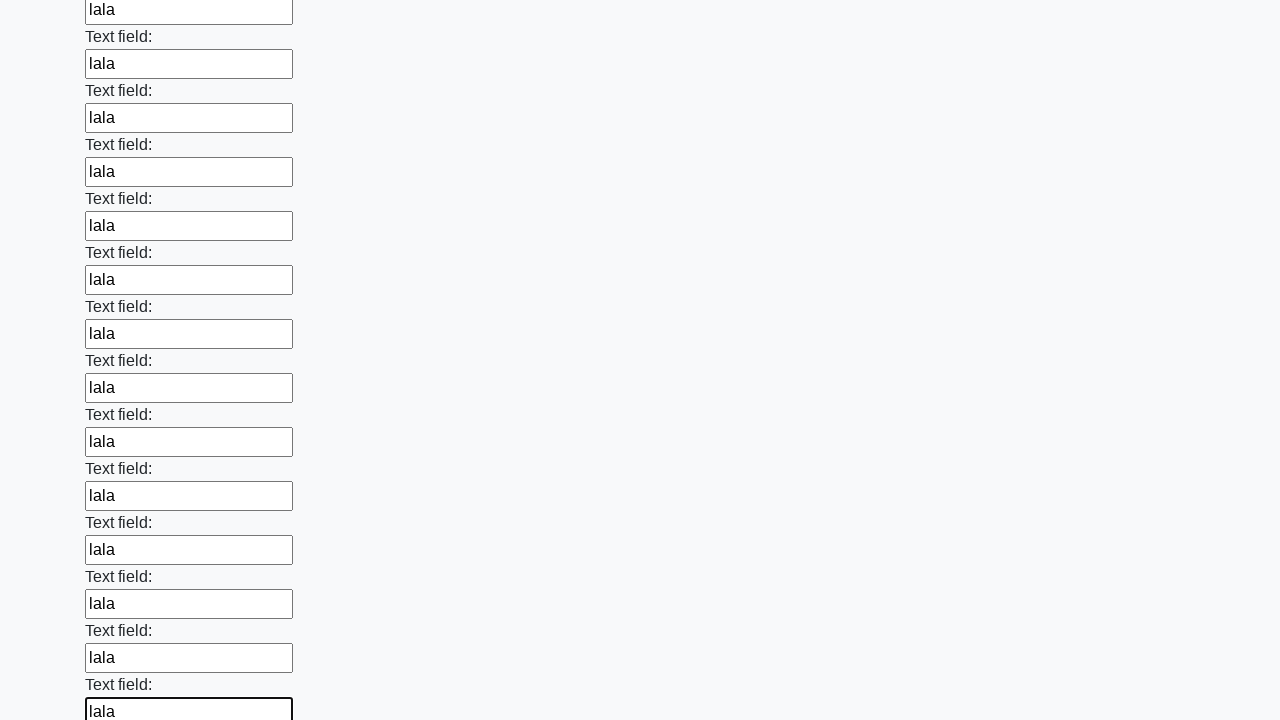

Filled input field 49 with 'lala' on input >> nth=49
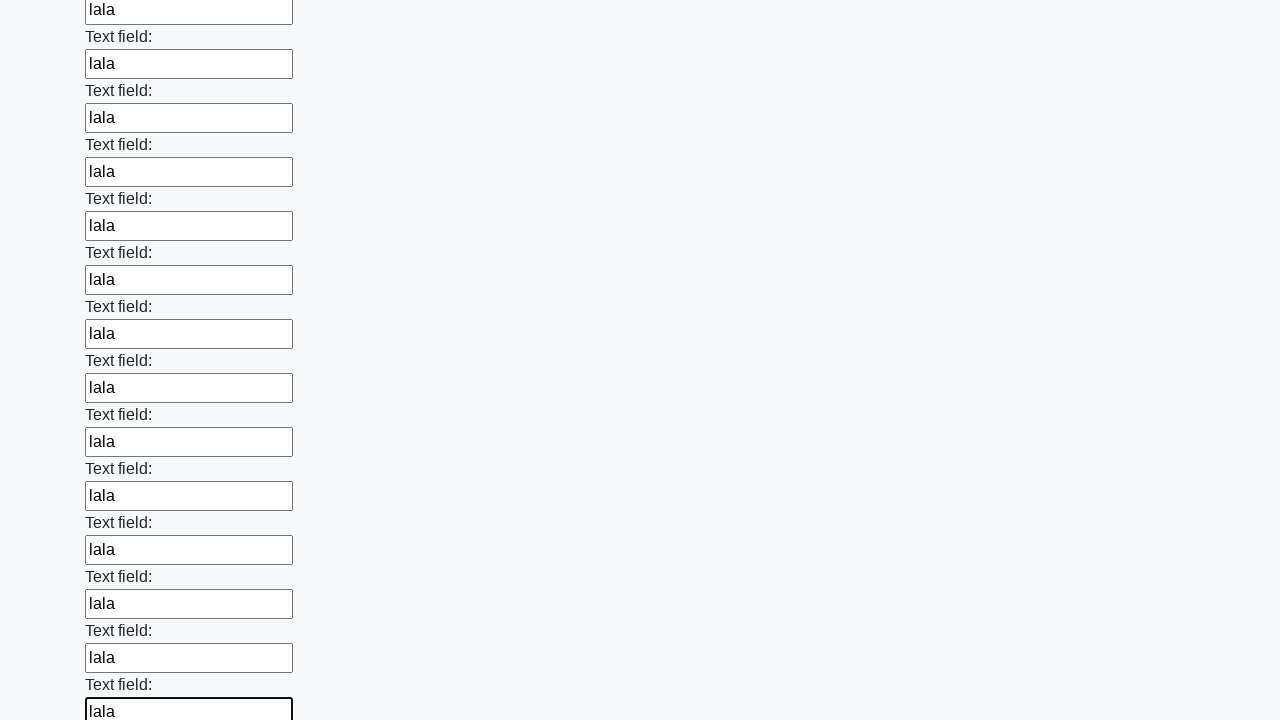

Filled input field 50 with 'lala' on input >> nth=50
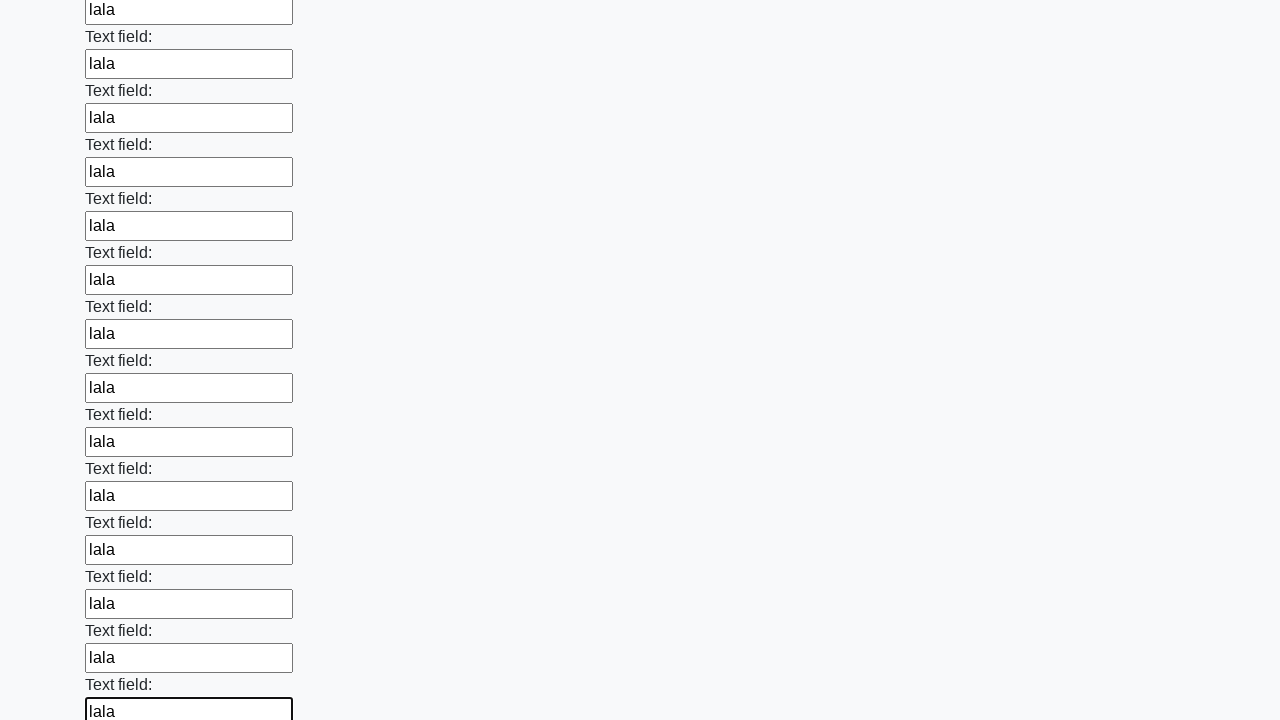

Filled input field 51 with 'lala' on input >> nth=51
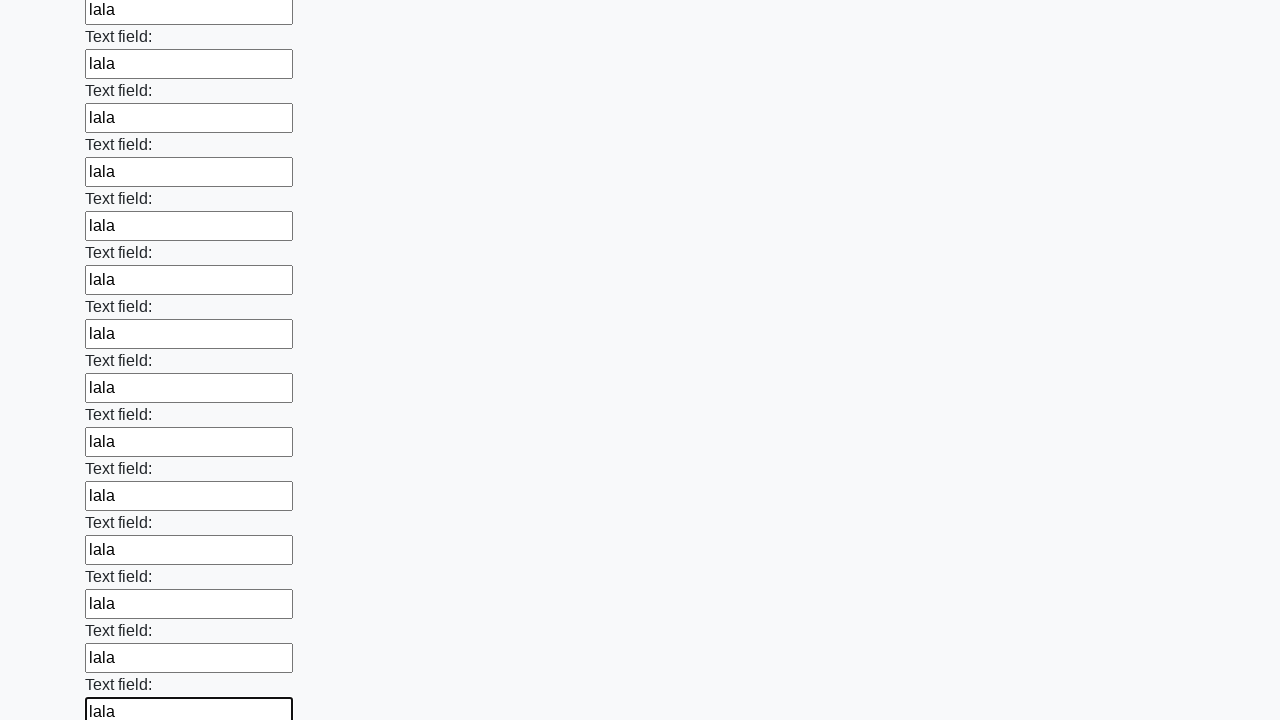

Filled input field 52 with 'lala' on input >> nth=52
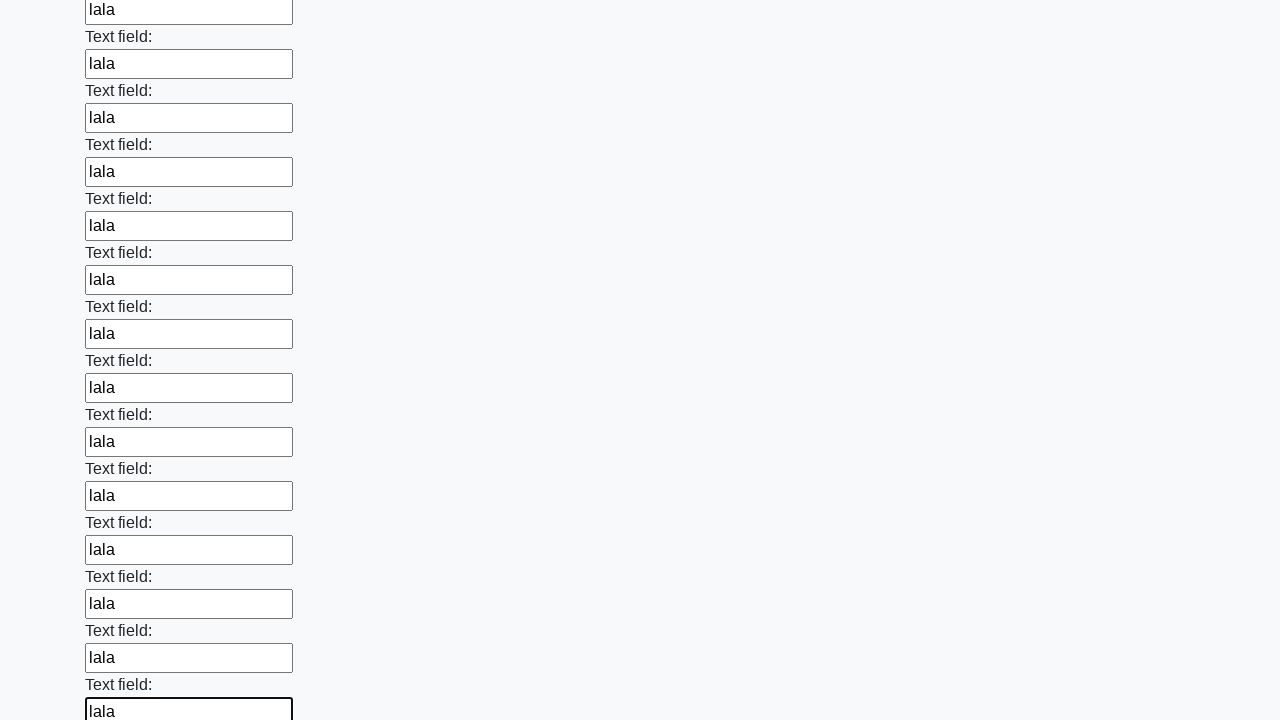

Filled input field 53 with 'lala' on input >> nth=53
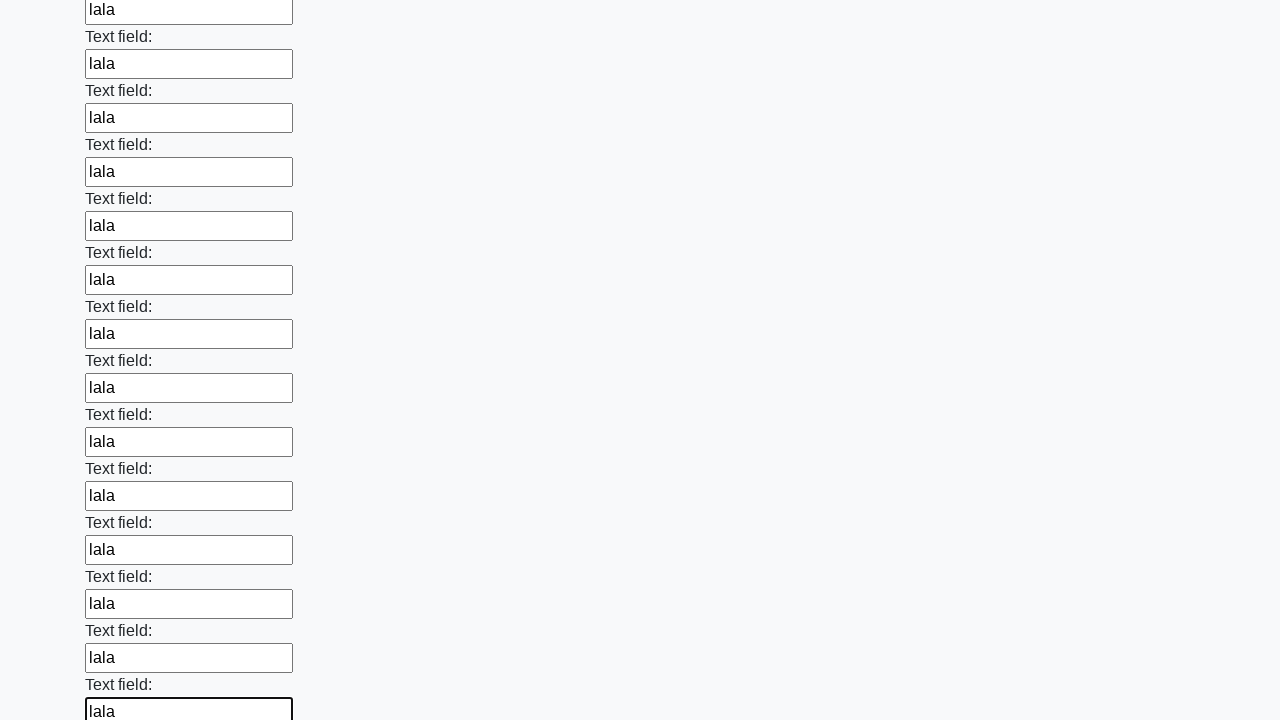

Filled input field 54 with 'lala' on input >> nth=54
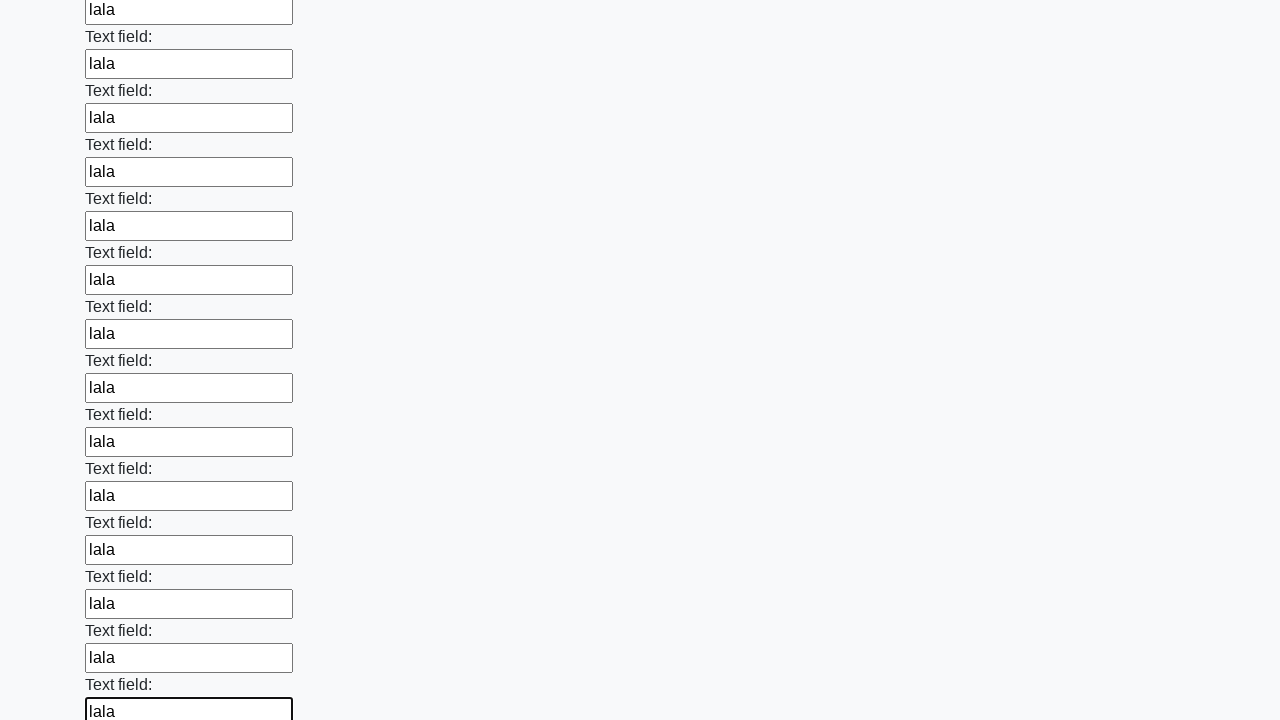

Filled input field 55 with 'lala' on input >> nth=55
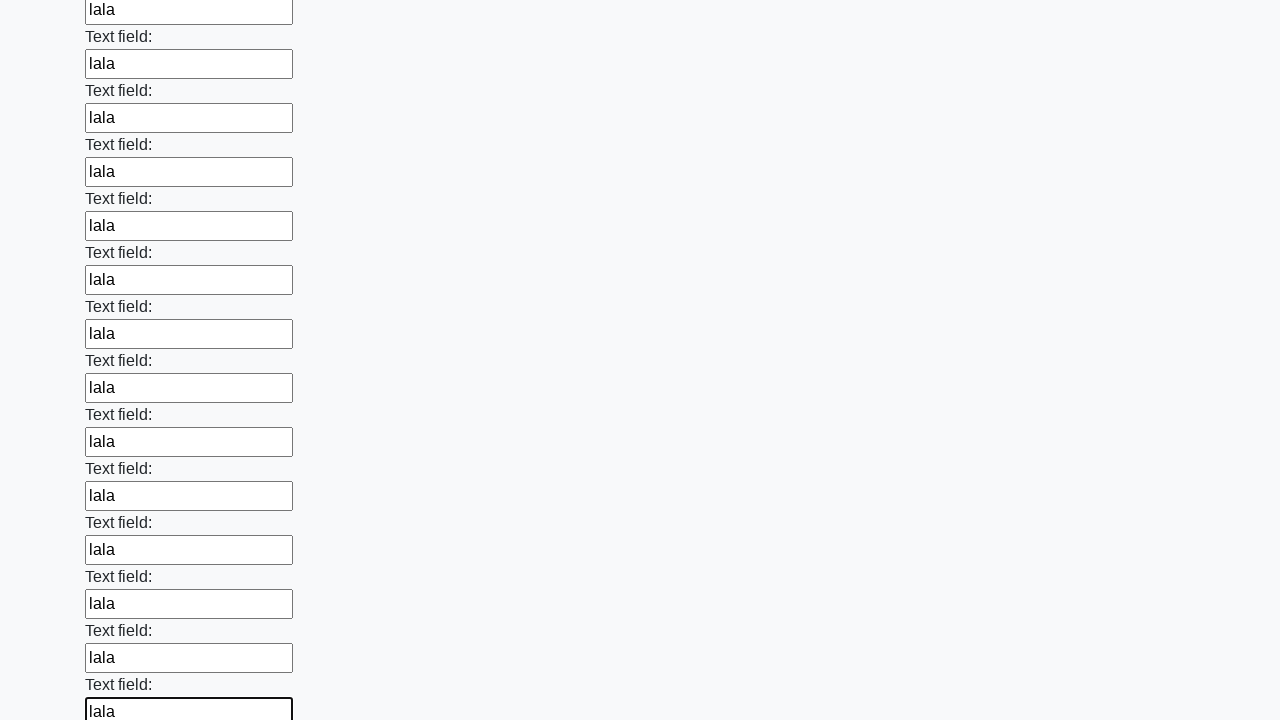

Filled input field 56 with 'lala' on input >> nth=56
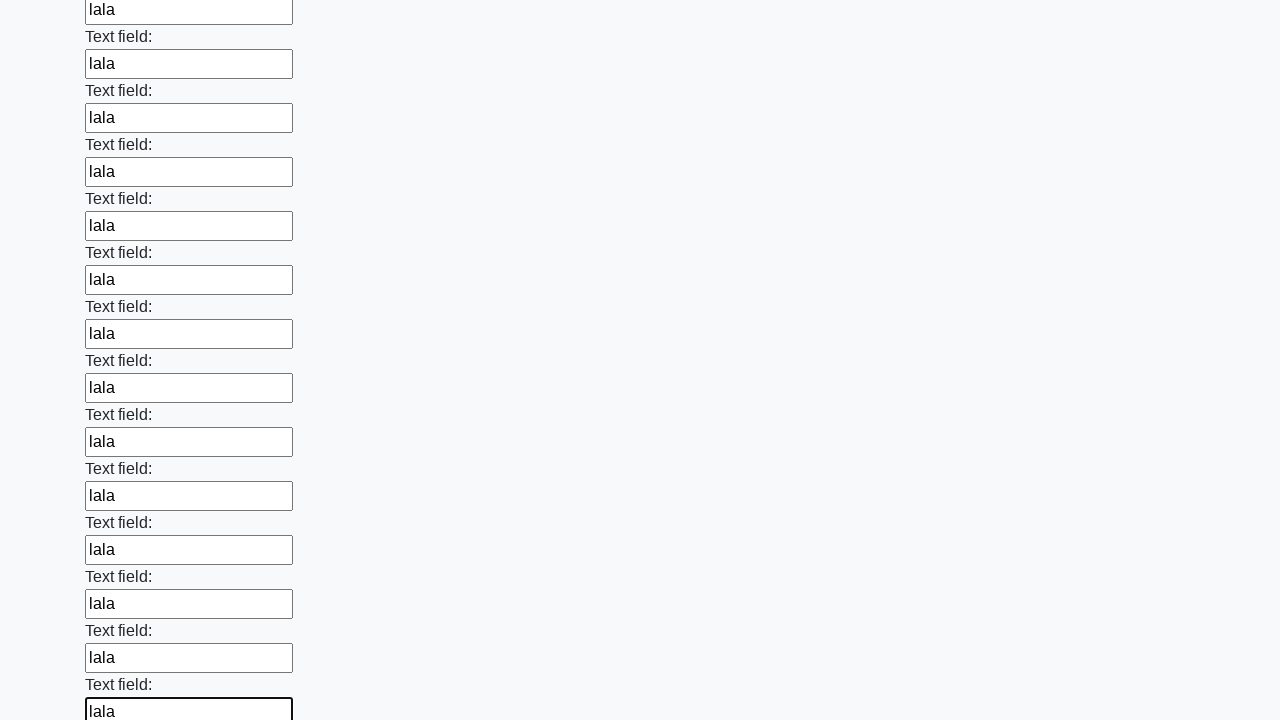

Filled input field 57 with 'lala' on input >> nth=57
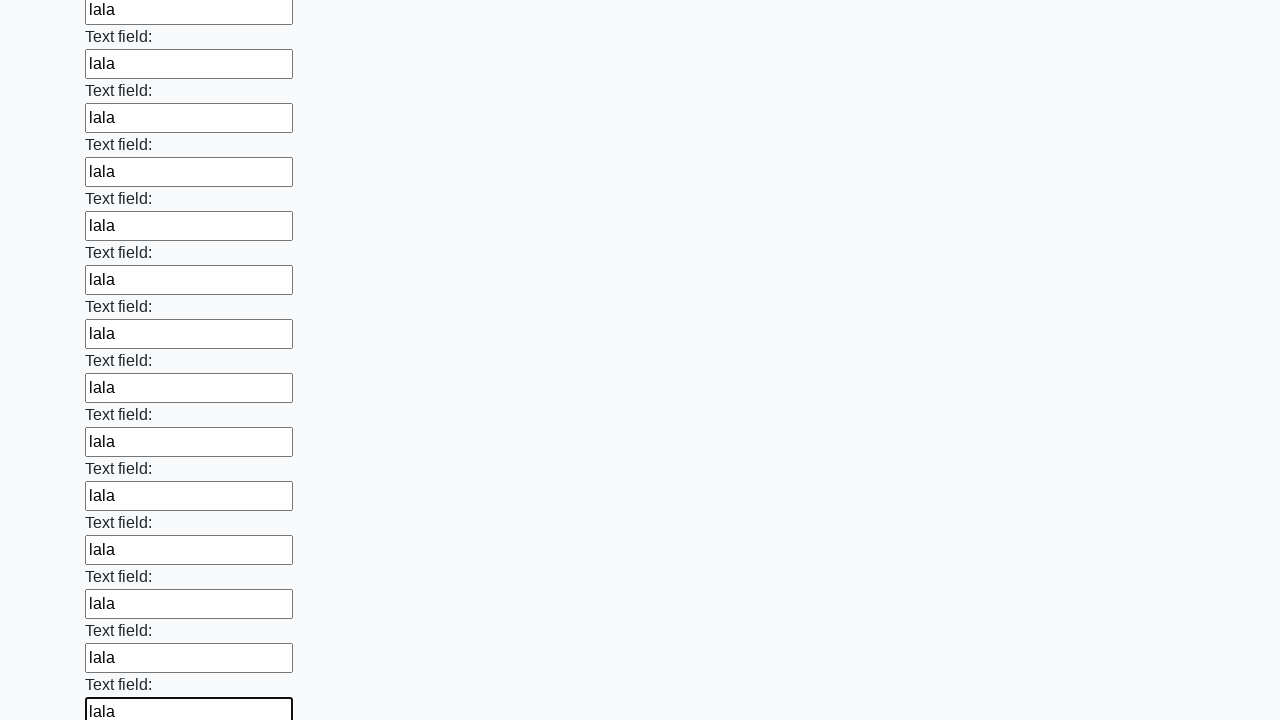

Filled input field 58 with 'lala' on input >> nth=58
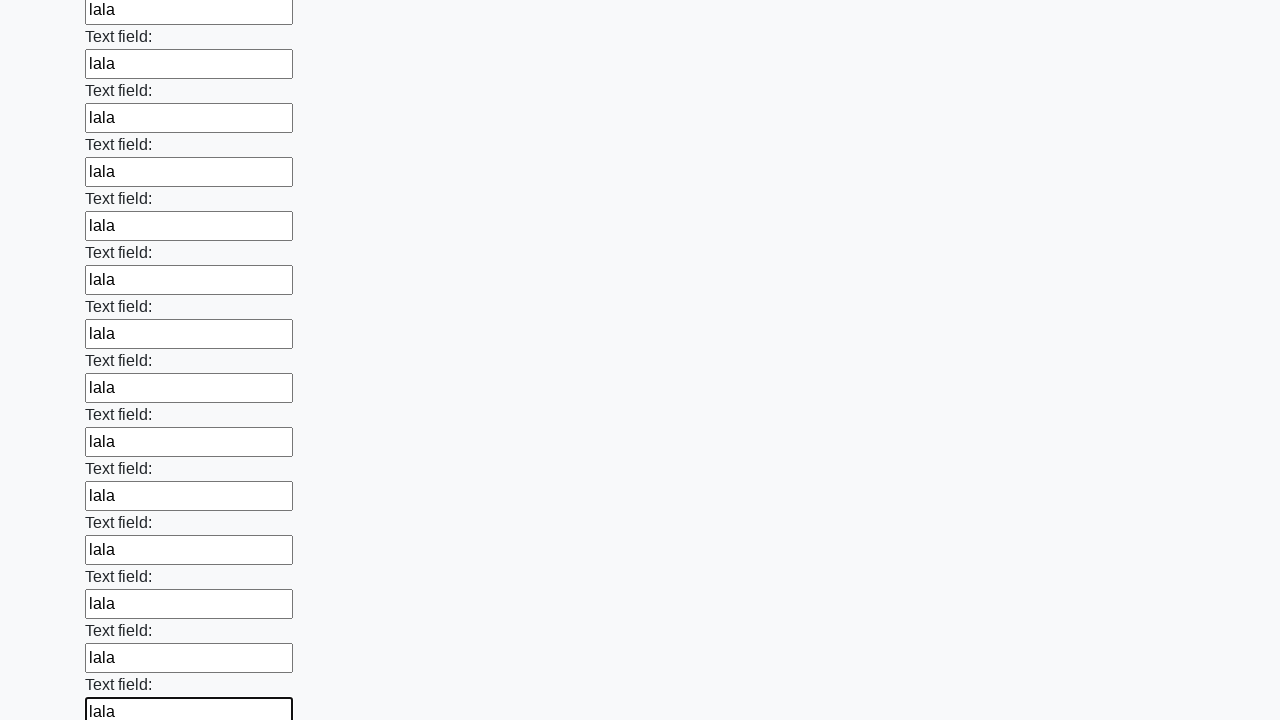

Filled input field 59 with 'lala' on input >> nth=59
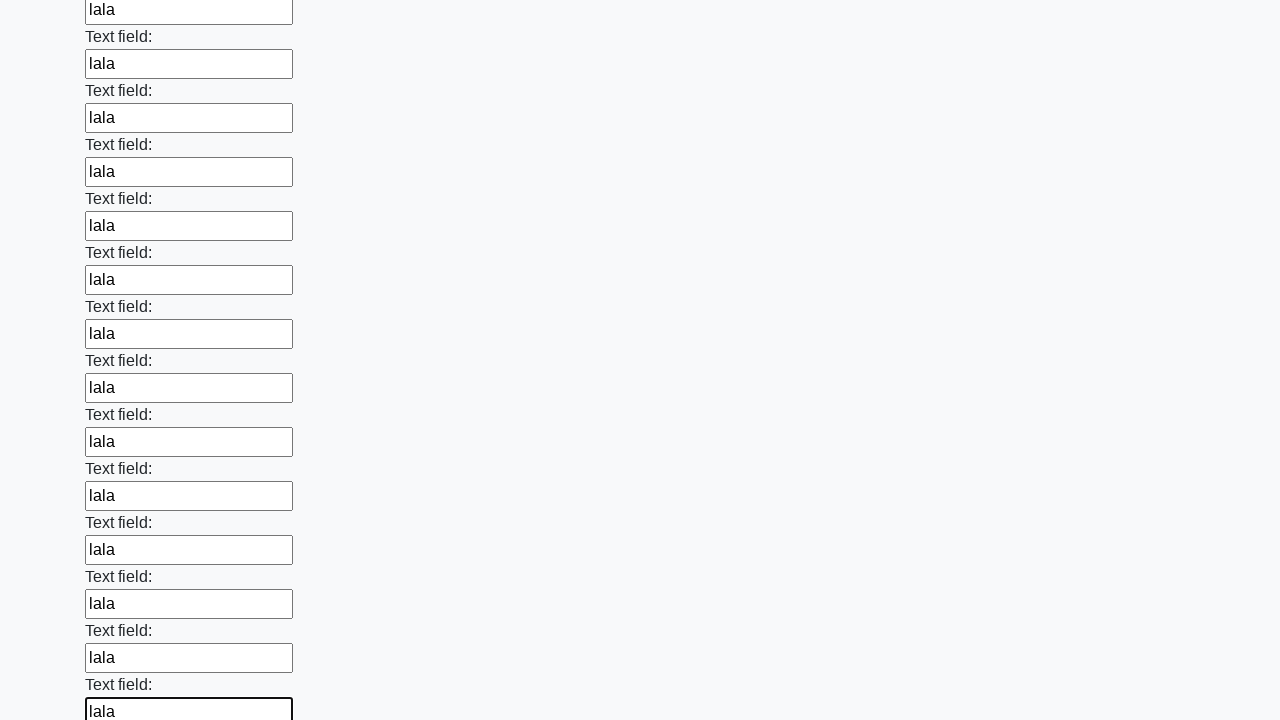

Filled input field 60 with 'lala' on input >> nth=60
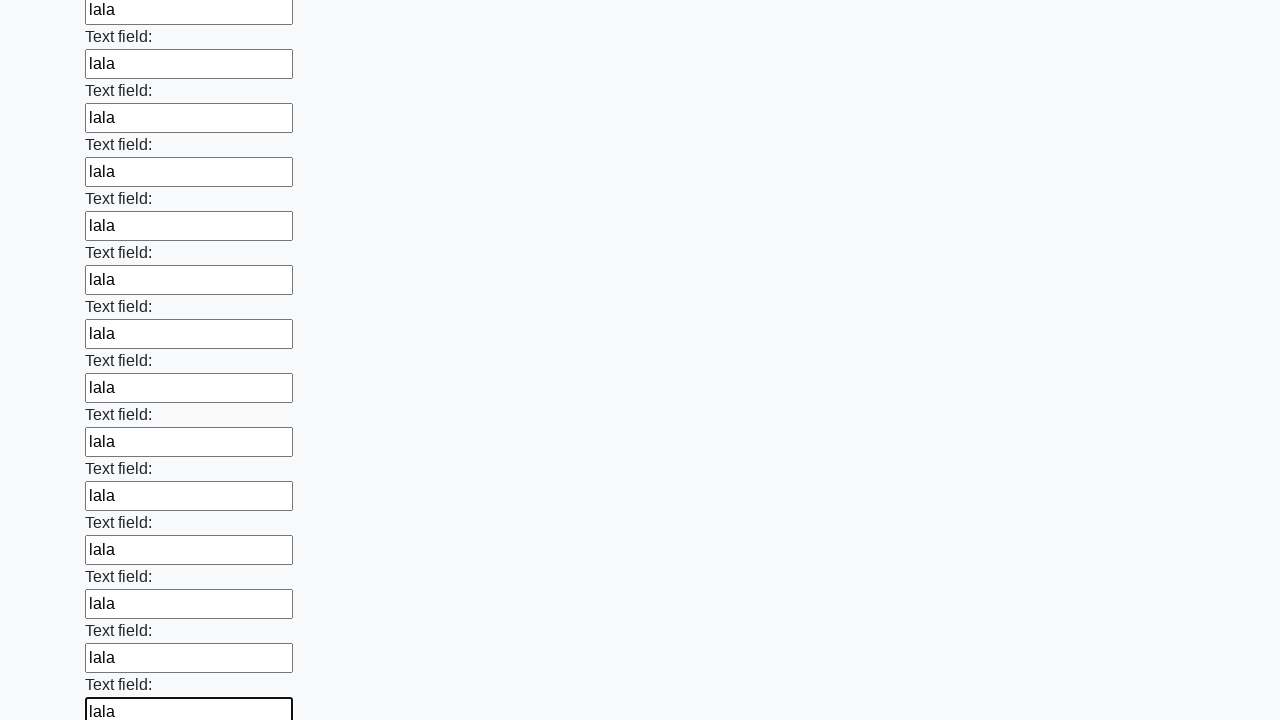

Filled input field 61 with 'lala' on input >> nth=61
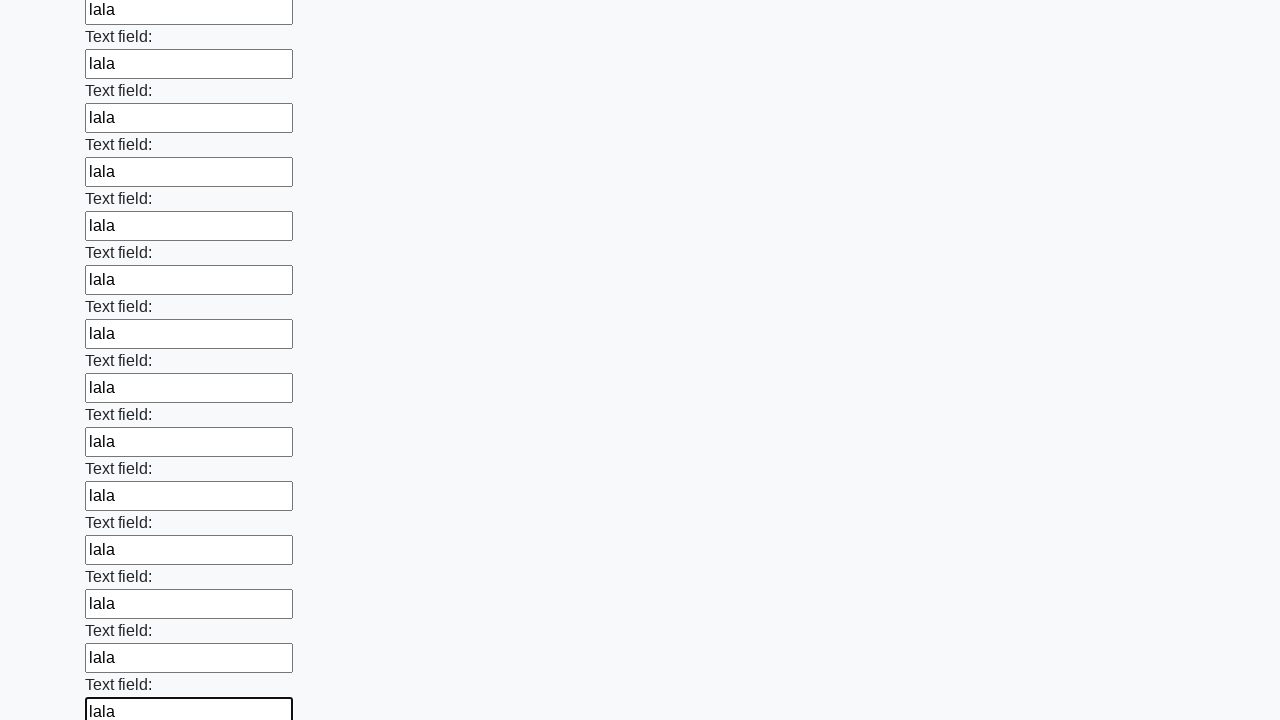

Filled input field 62 with 'lala' on input >> nth=62
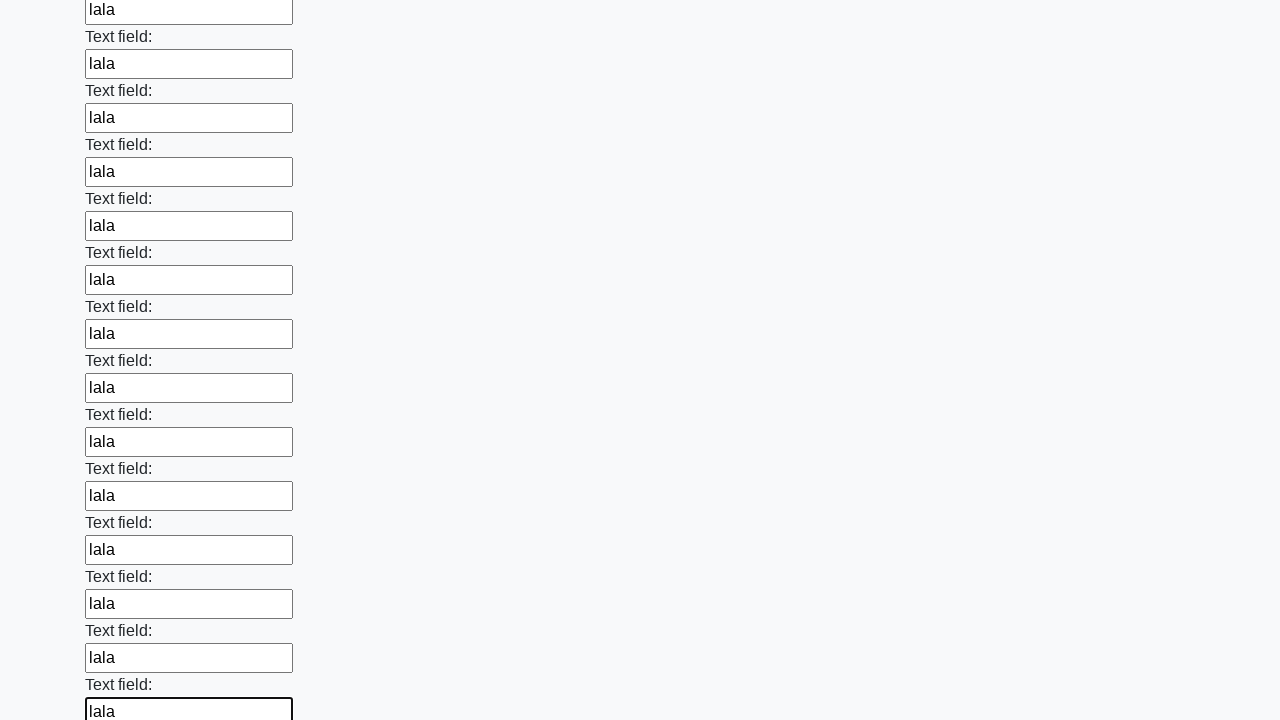

Filled input field 63 with 'lala' on input >> nth=63
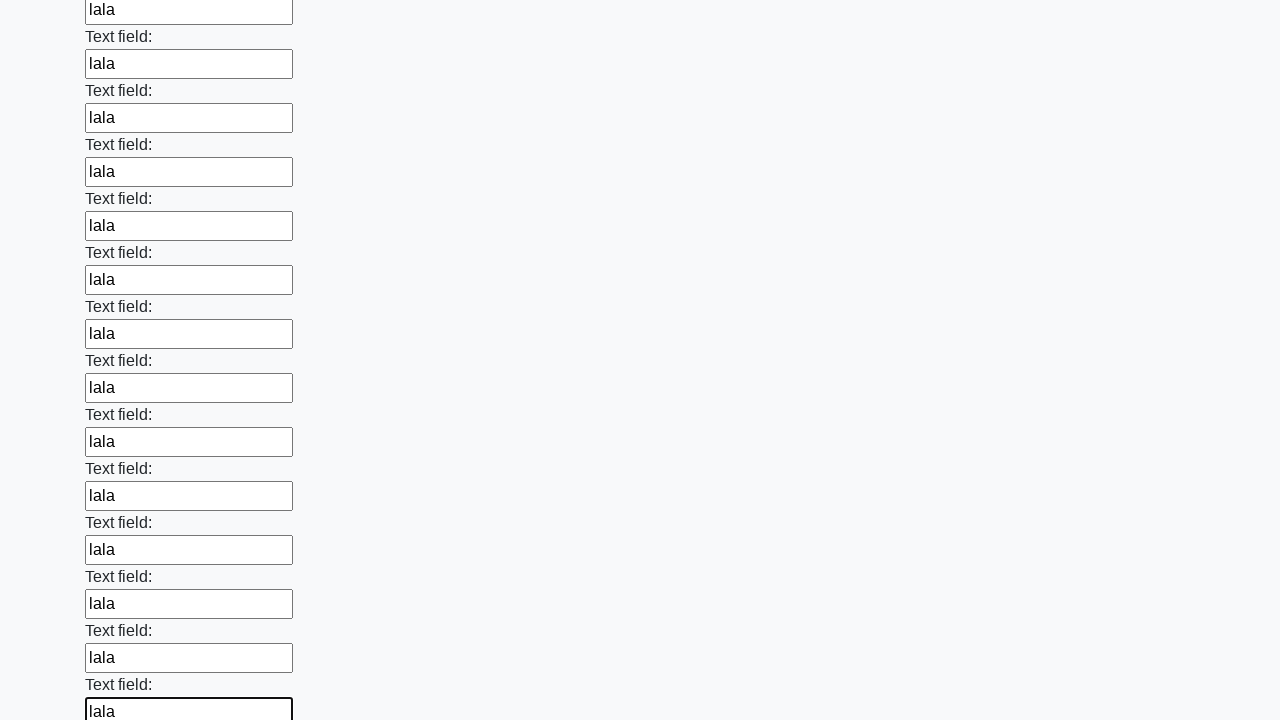

Filled input field 64 with 'lala' on input >> nth=64
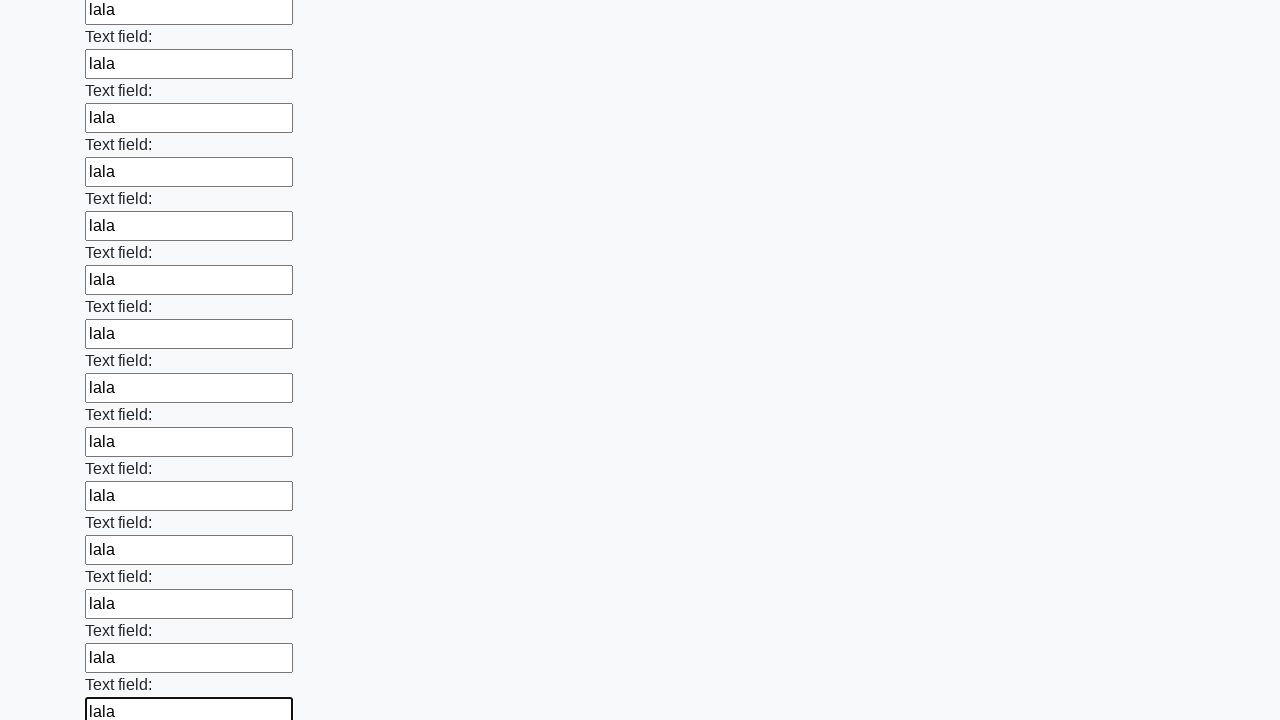

Filled input field 65 with 'lala' on input >> nth=65
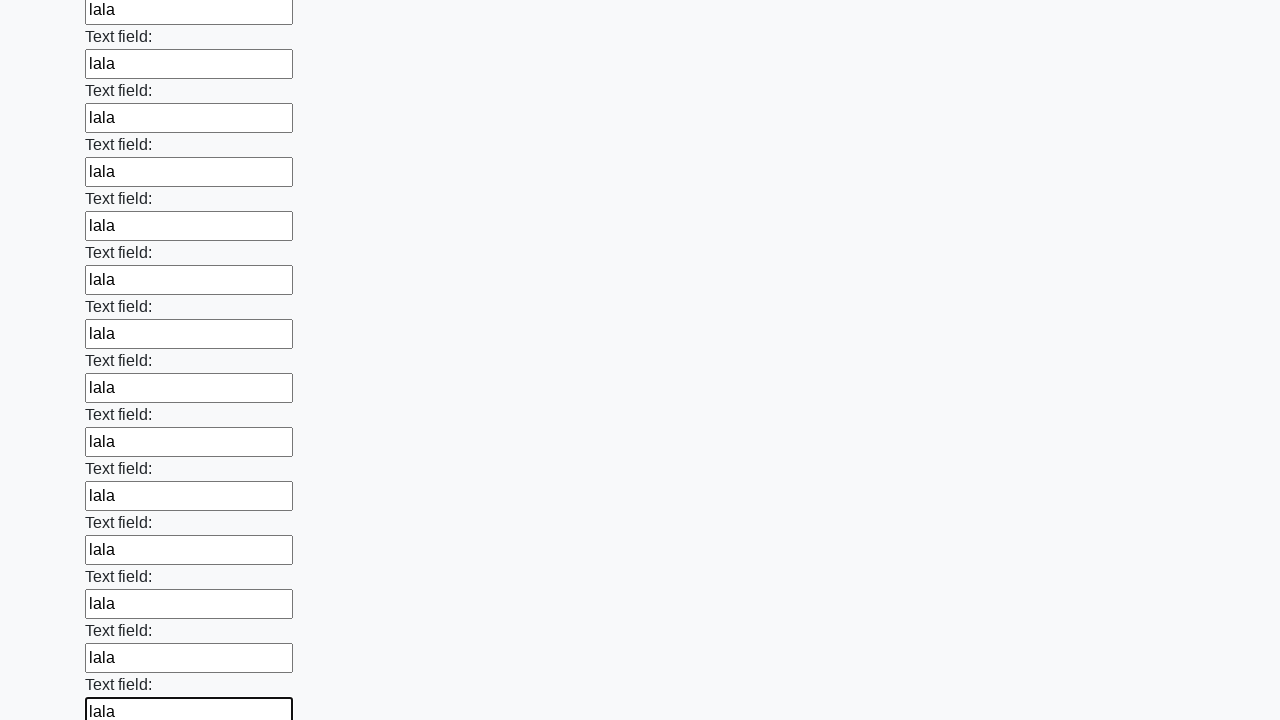

Filled input field 66 with 'lala' on input >> nth=66
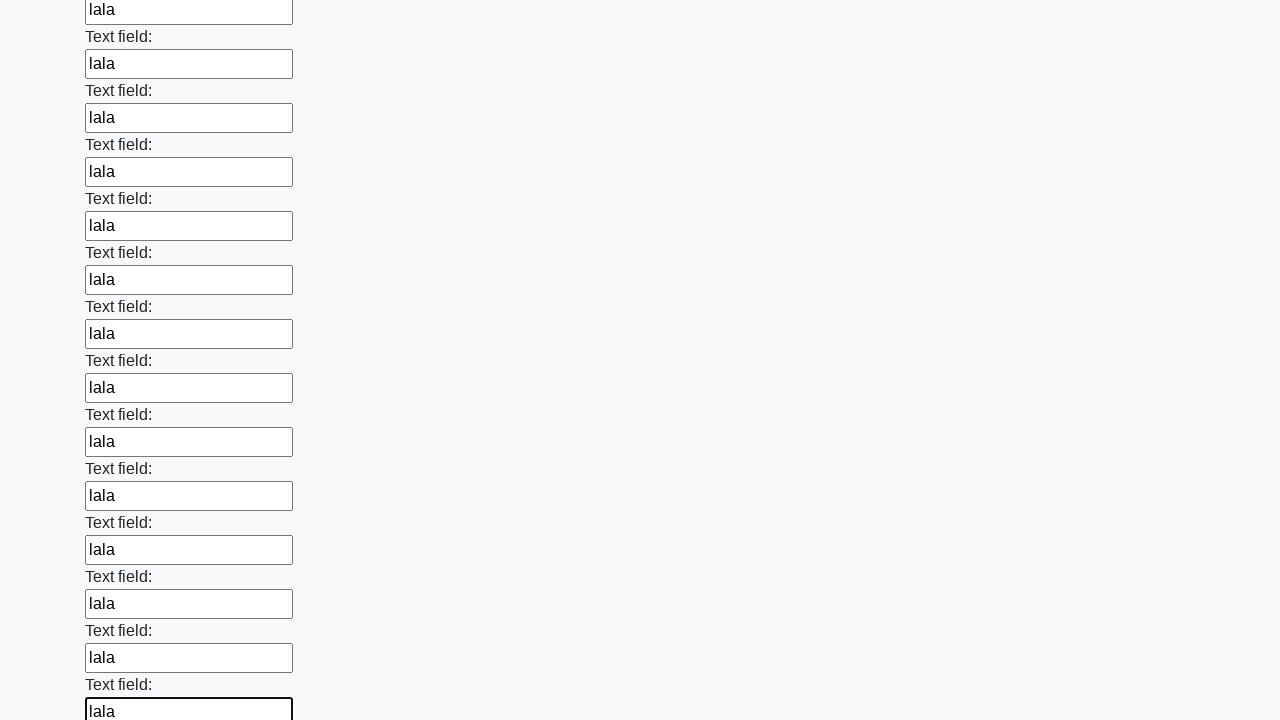

Filled input field 67 with 'lala' on input >> nth=67
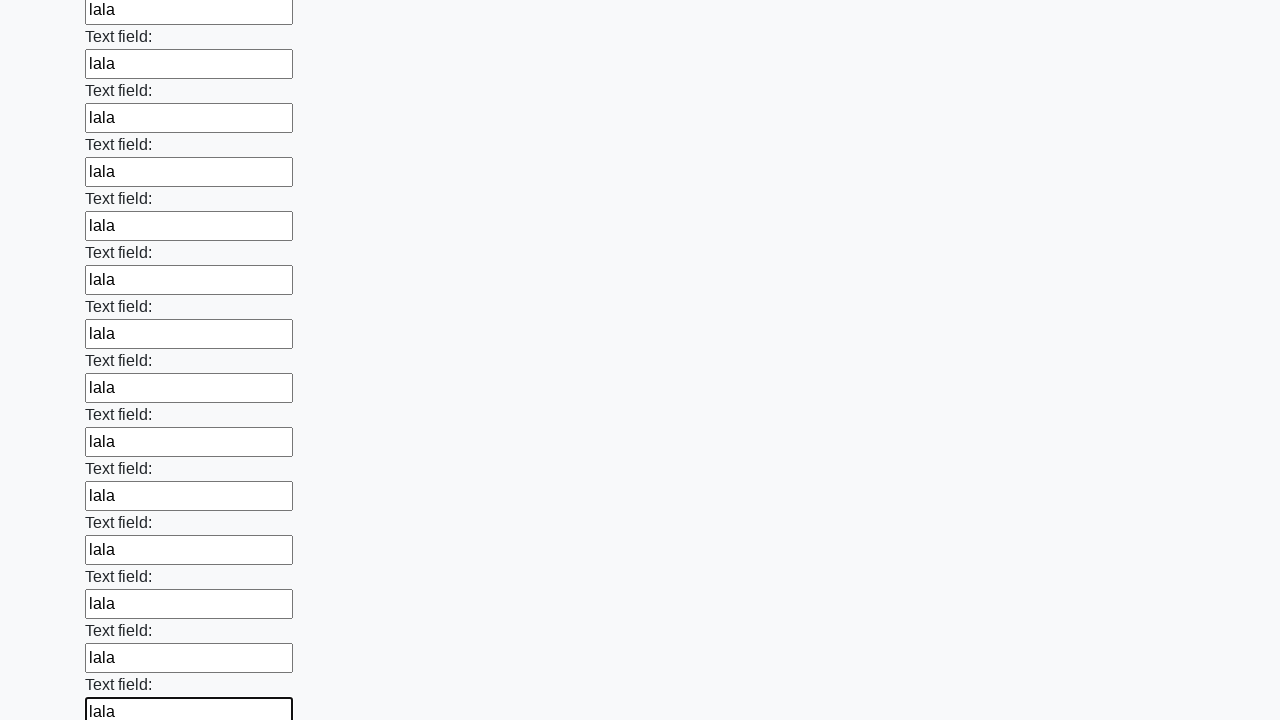

Filled input field 68 with 'lala' on input >> nth=68
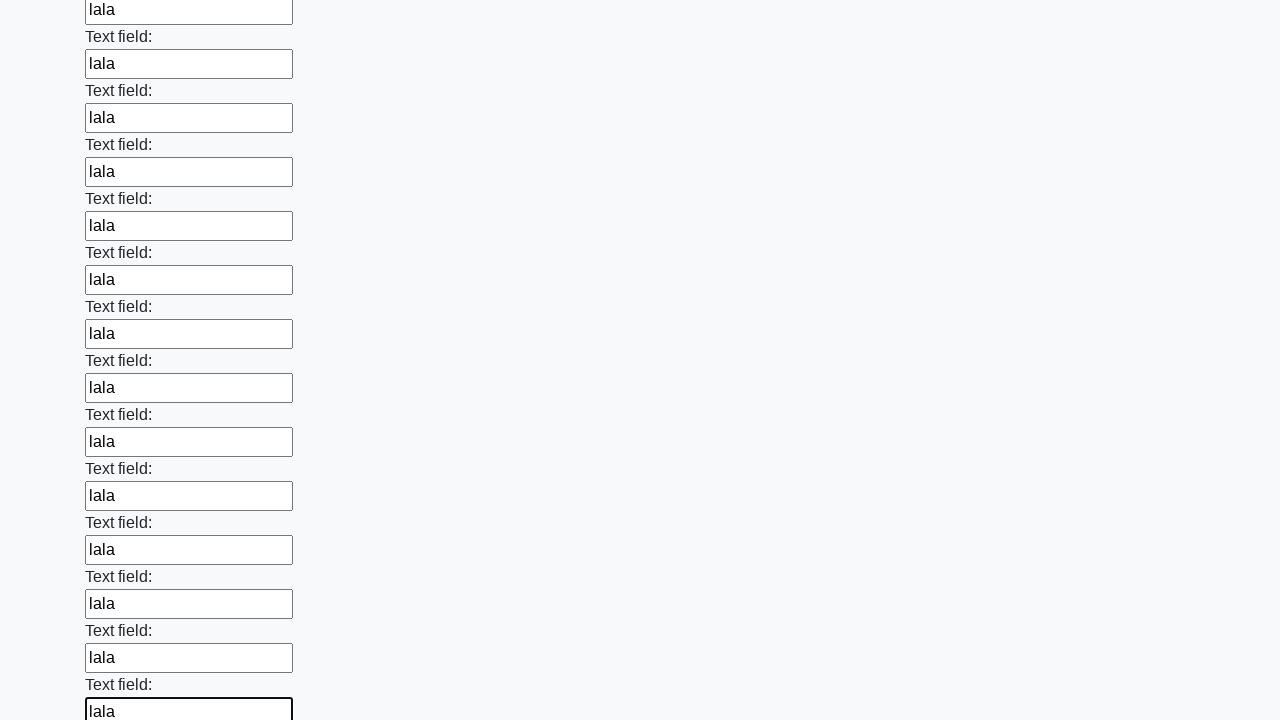

Filled input field 69 with 'lala' on input >> nth=69
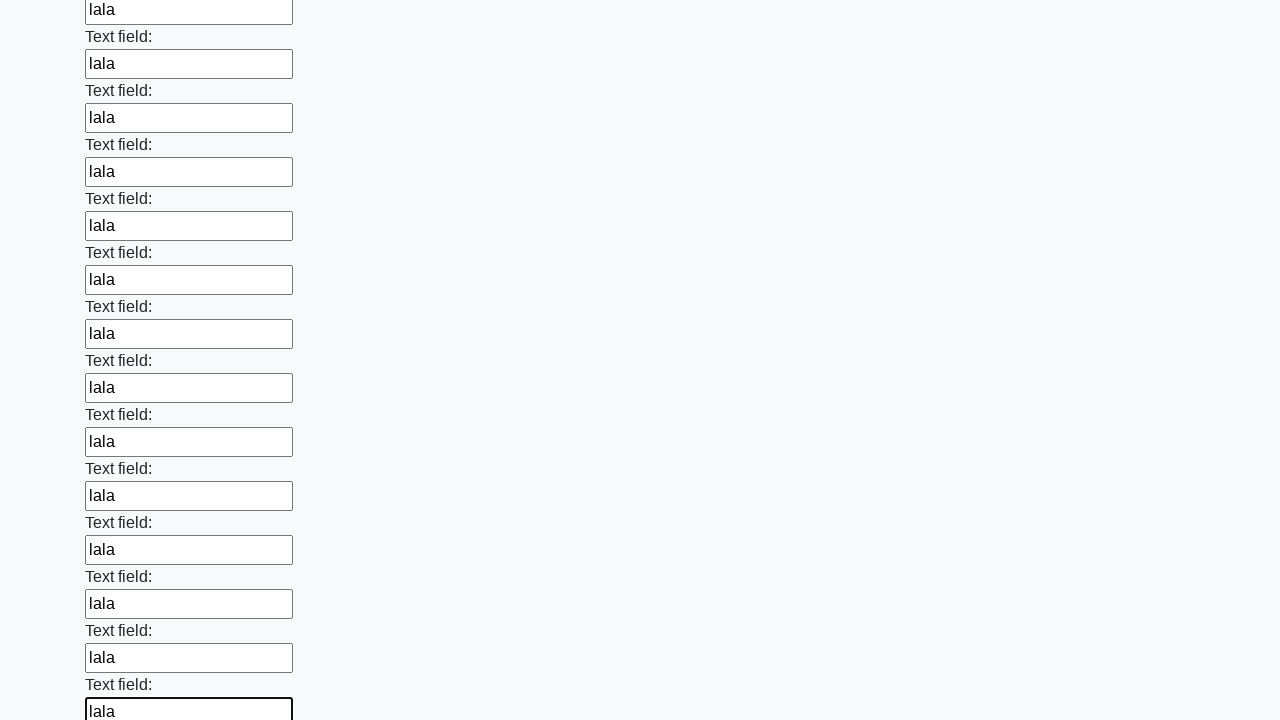

Filled input field 70 with 'lala' on input >> nth=70
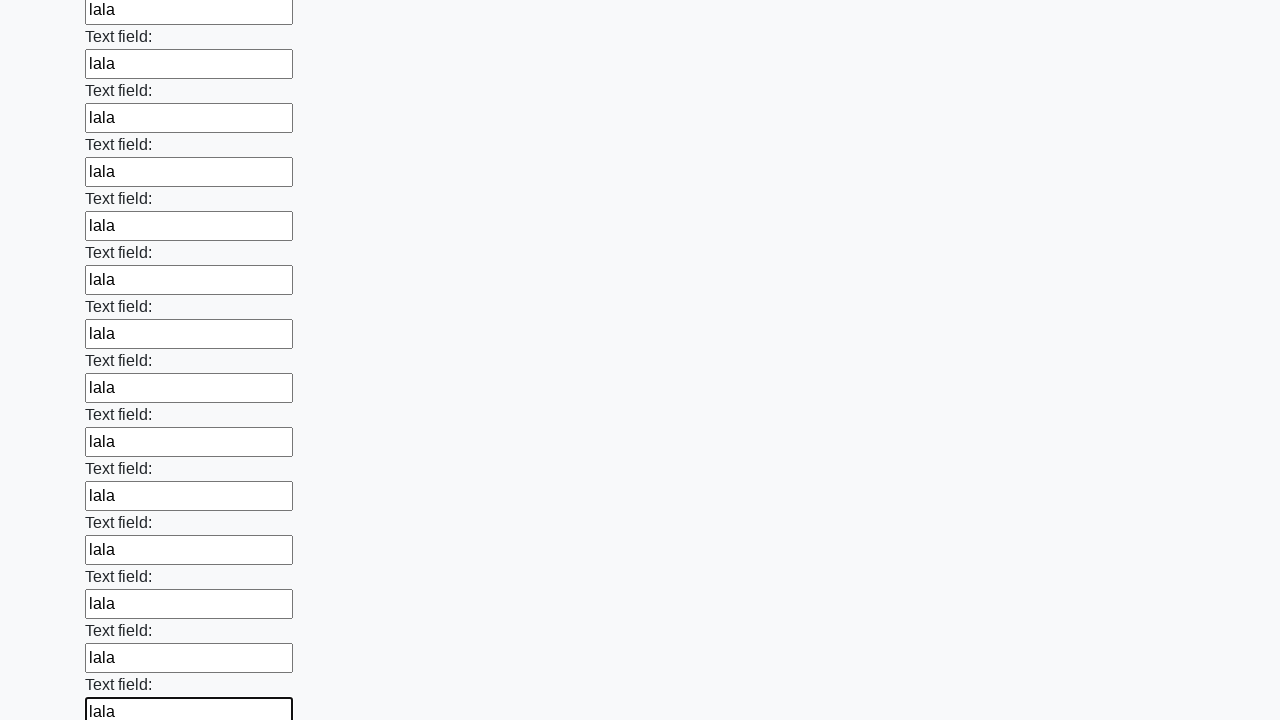

Filled input field 71 with 'lala' on input >> nth=71
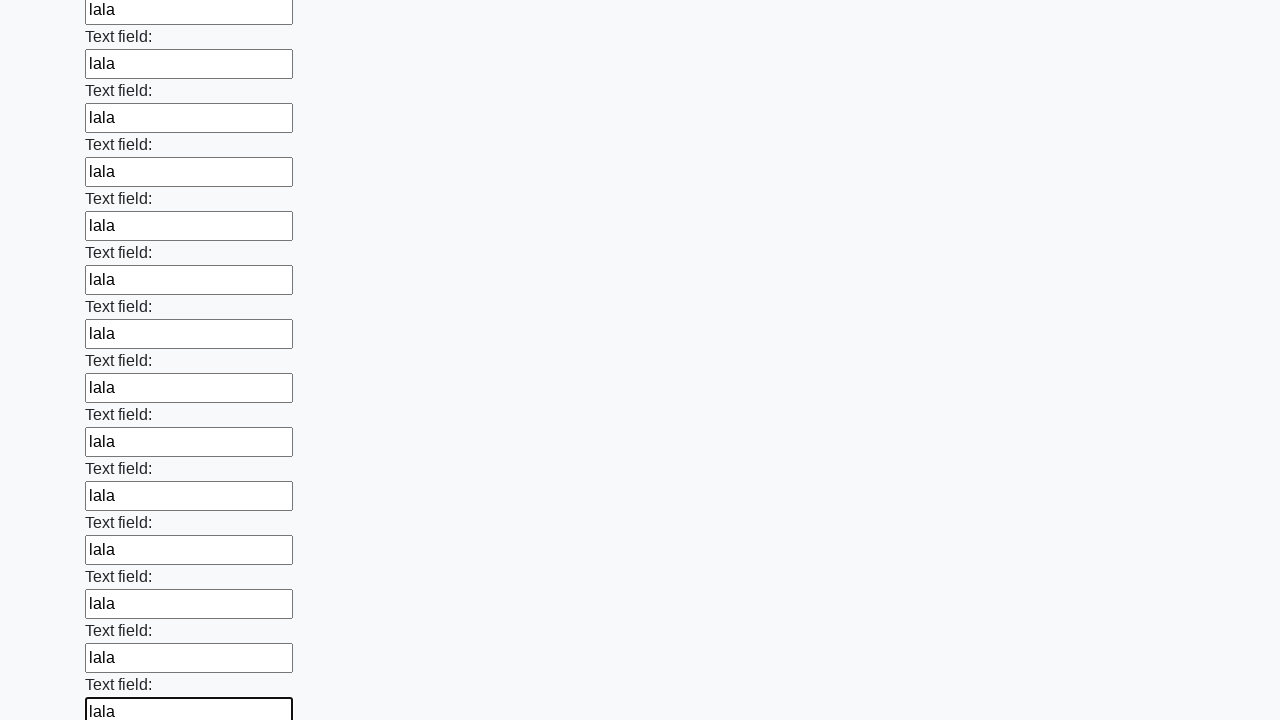

Filled input field 72 with 'lala' on input >> nth=72
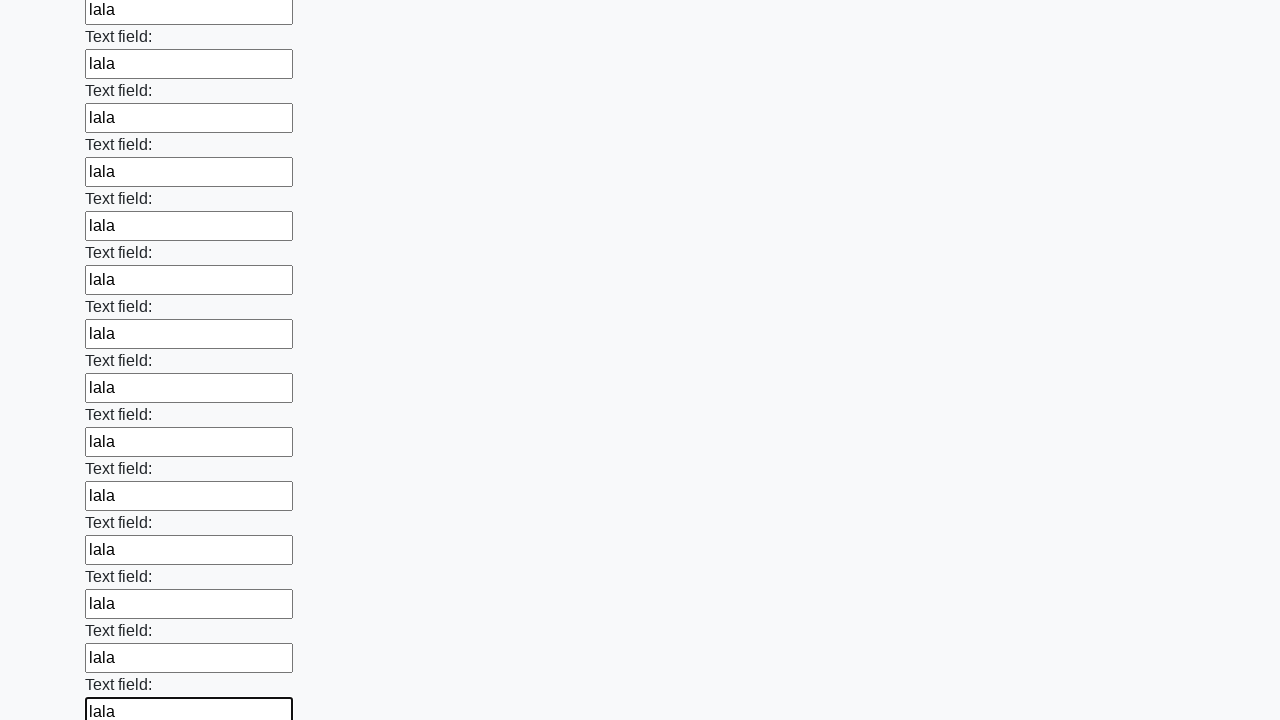

Filled input field 73 with 'lala' on input >> nth=73
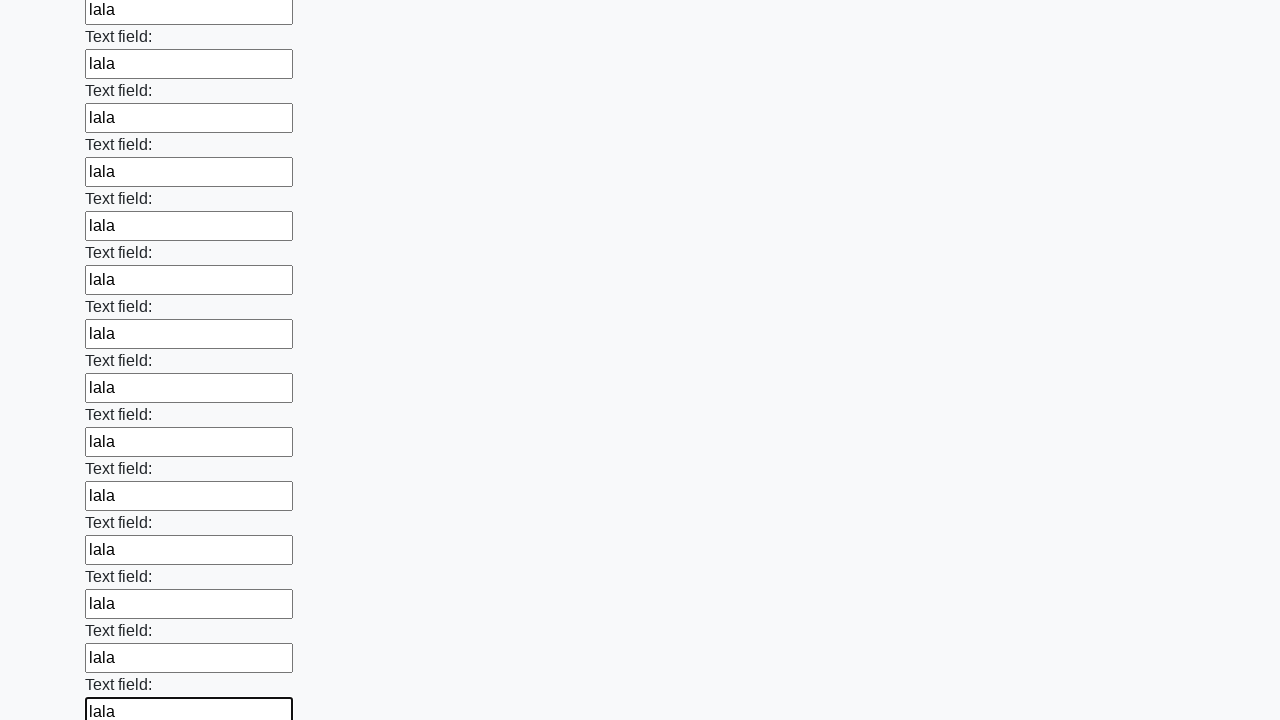

Filled input field 74 with 'lala' on input >> nth=74
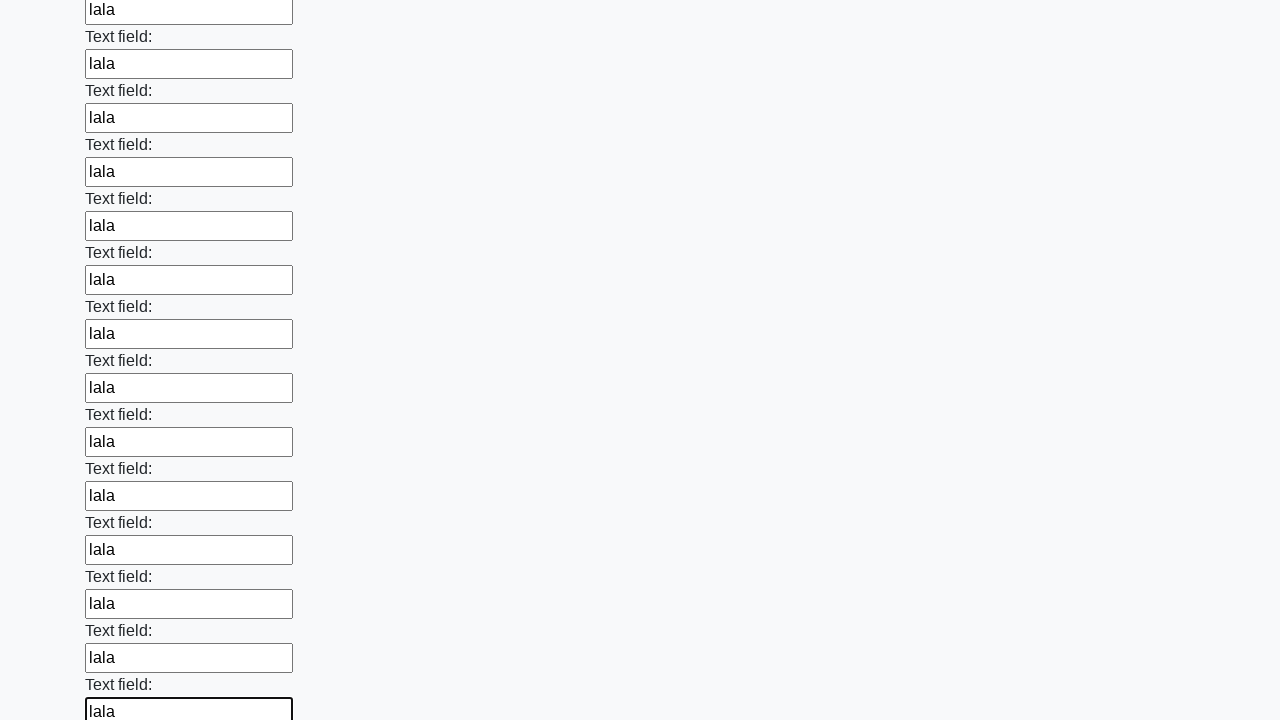

Filled input field 75 with 'lala' on input >> nth=75
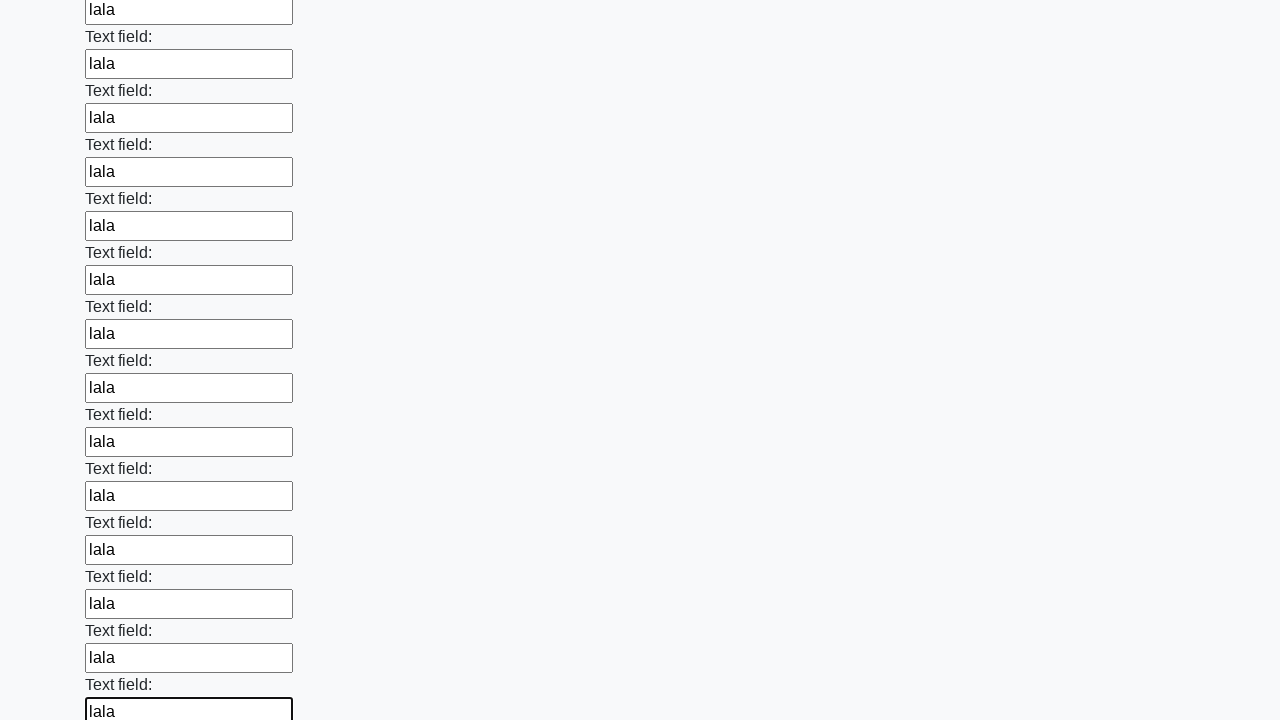

Filled input field 76 with 'lala' on input >> nth=76
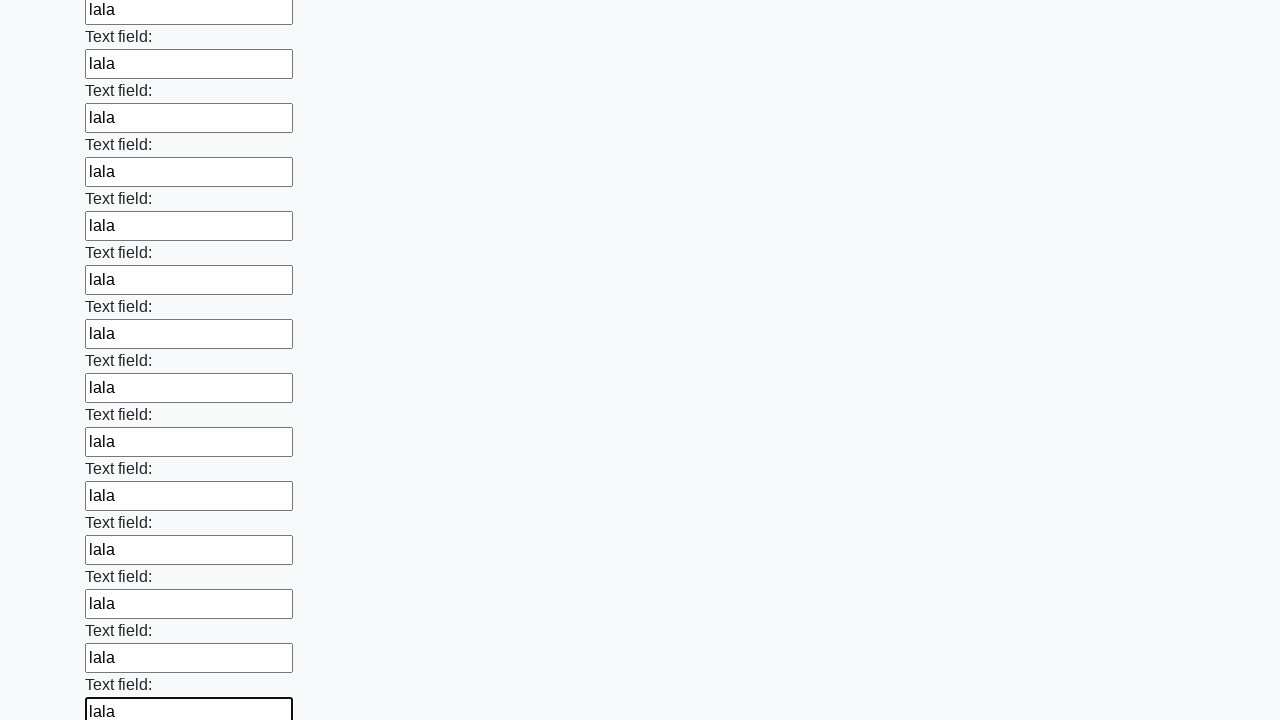

Filled input field 77 with 'lala' on input >> nth=77
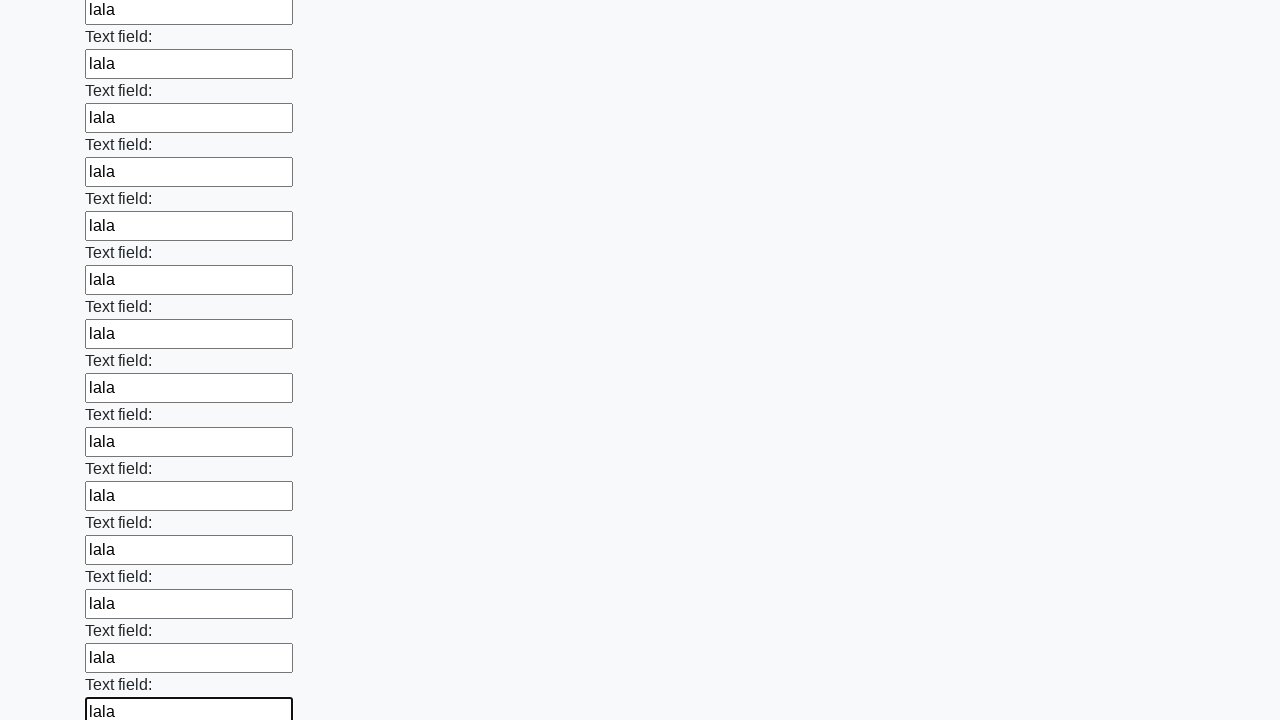

Filled input field 78 with 'lala' on input >> nth=78
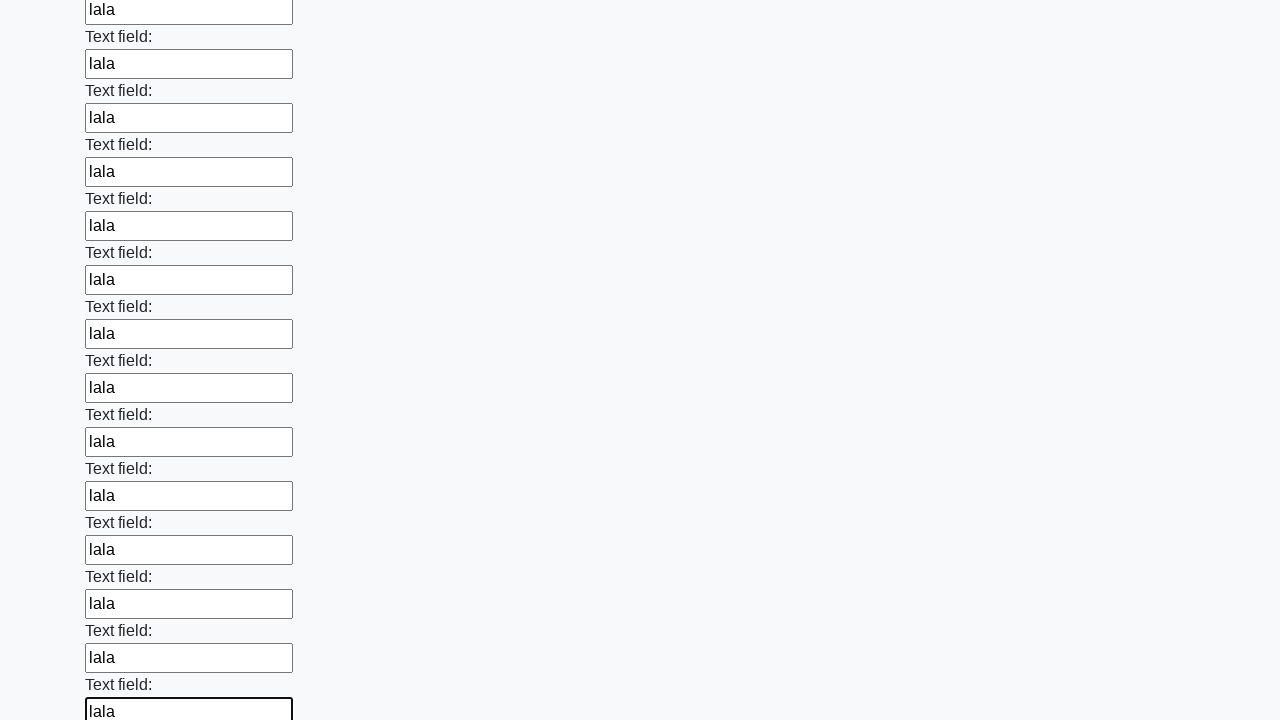

Filled input field 79 with 'lala' on input >> nth=79
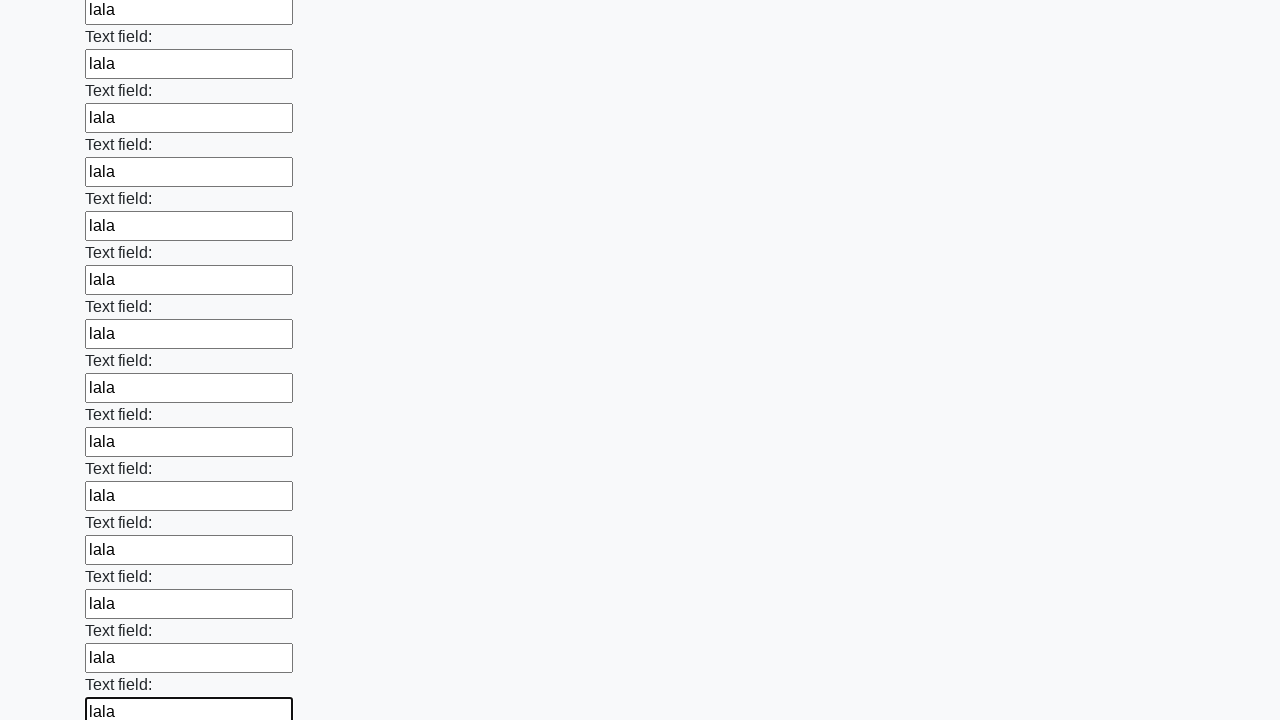

Filled input field 80 with 'lala' on input >> nth=80
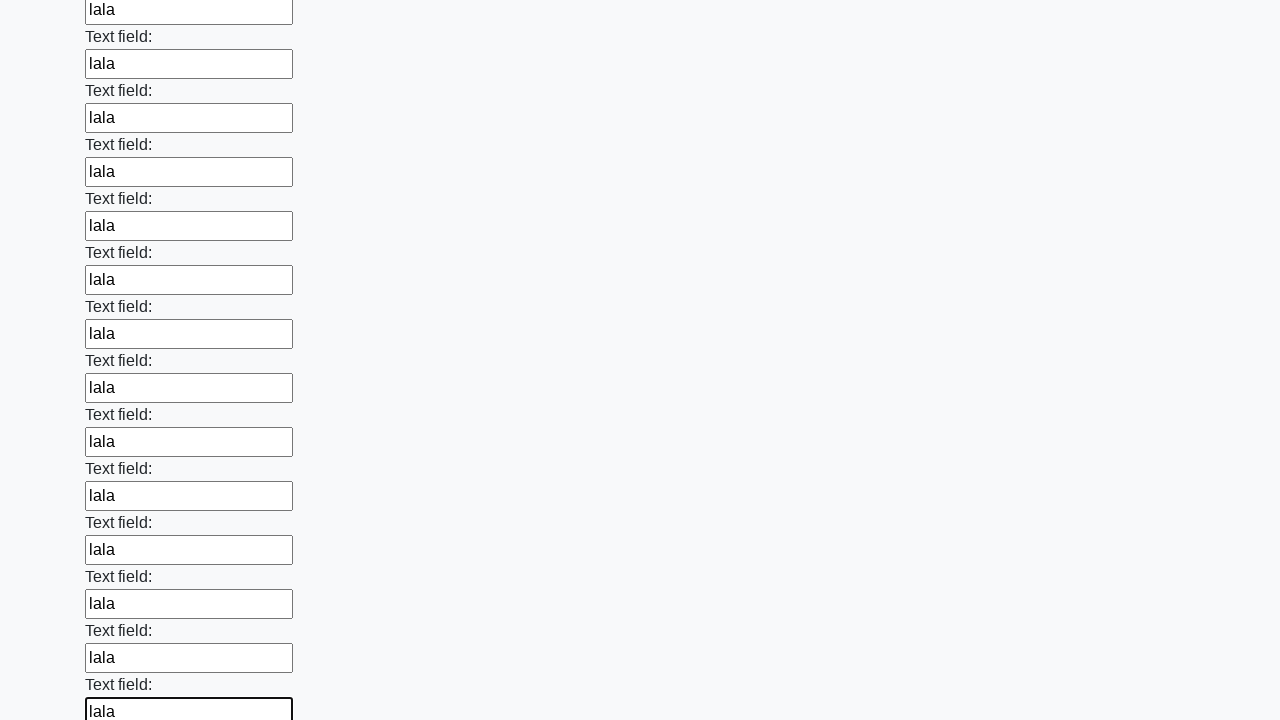

Filled input field 81 with 'lala' on input >> nth=81
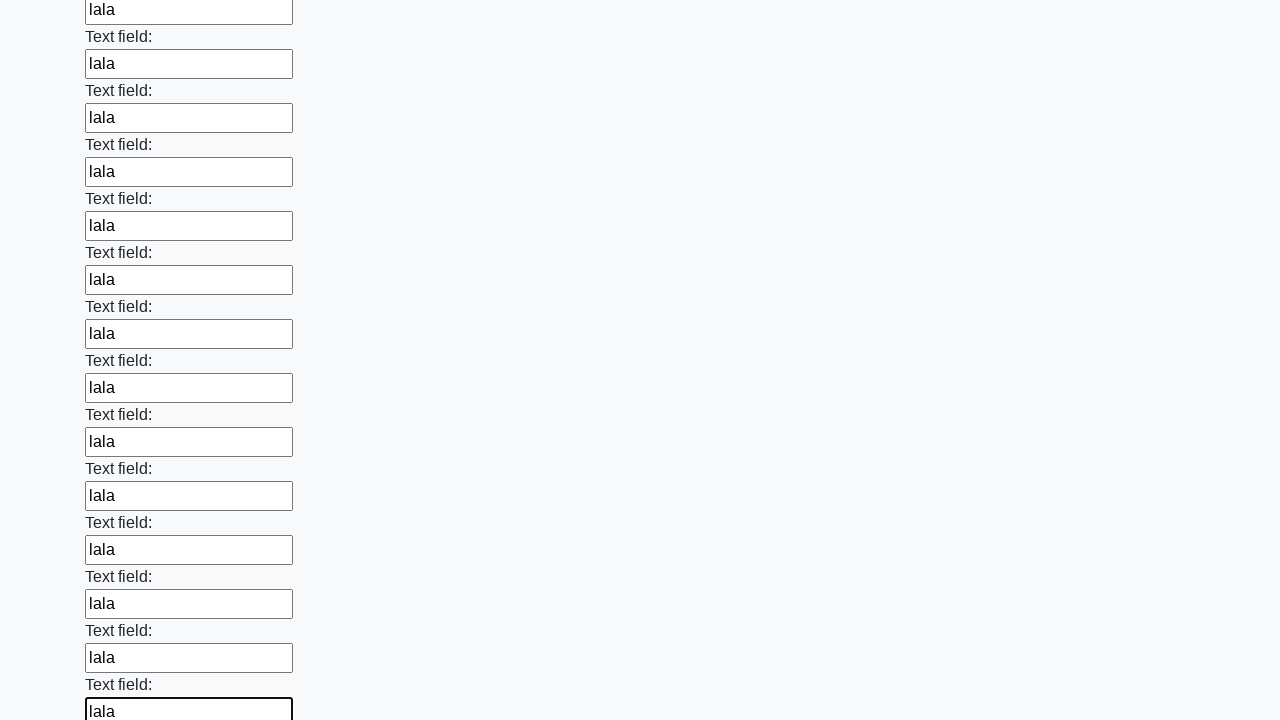

Filled input field 82 with 'lala' on input >> nth=82
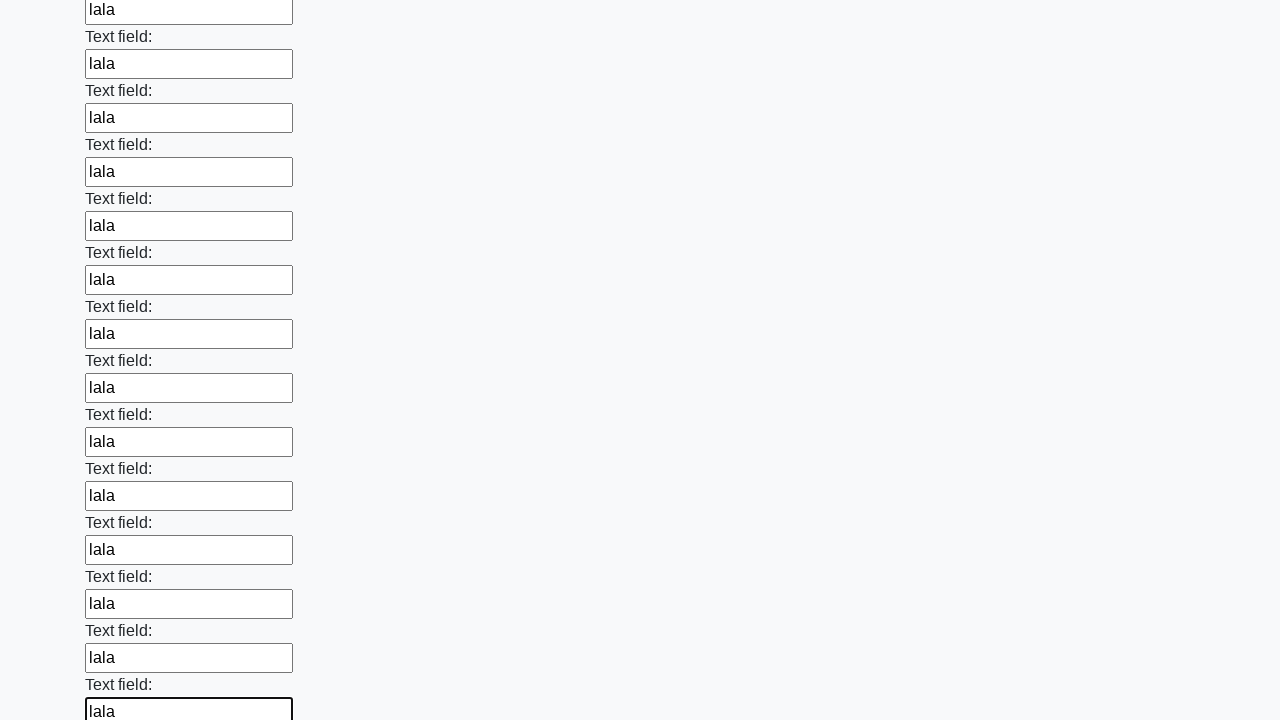

Filled input field 83 with 'lala' on input >> nth=83
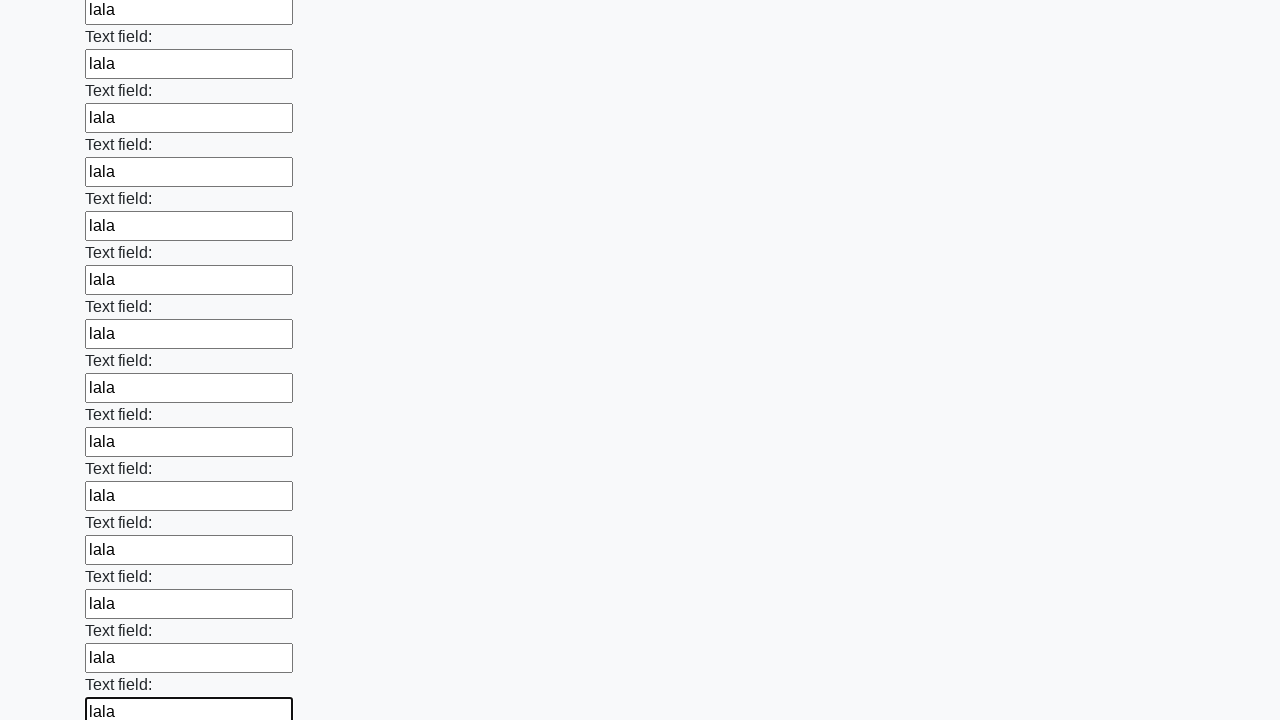

Filled input field 84 with 'lala' on input >> nth=84
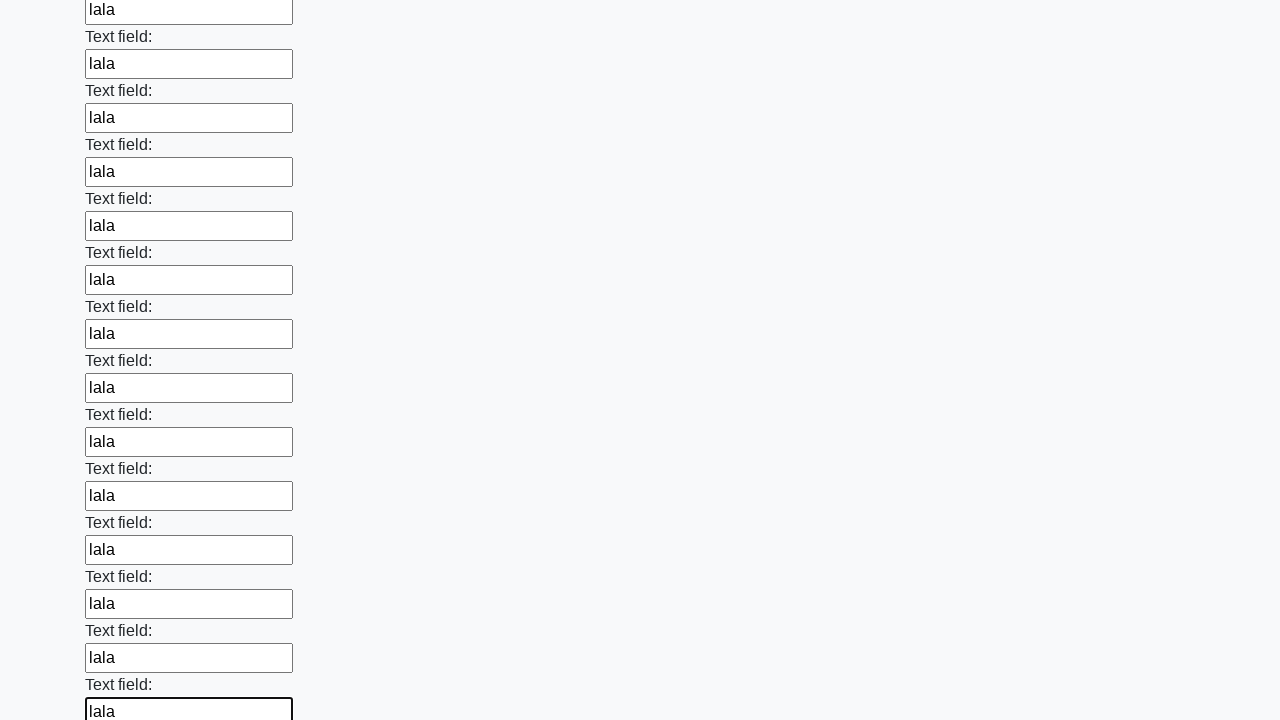

Filled input field 85 with 'lala' on input >> nth=85
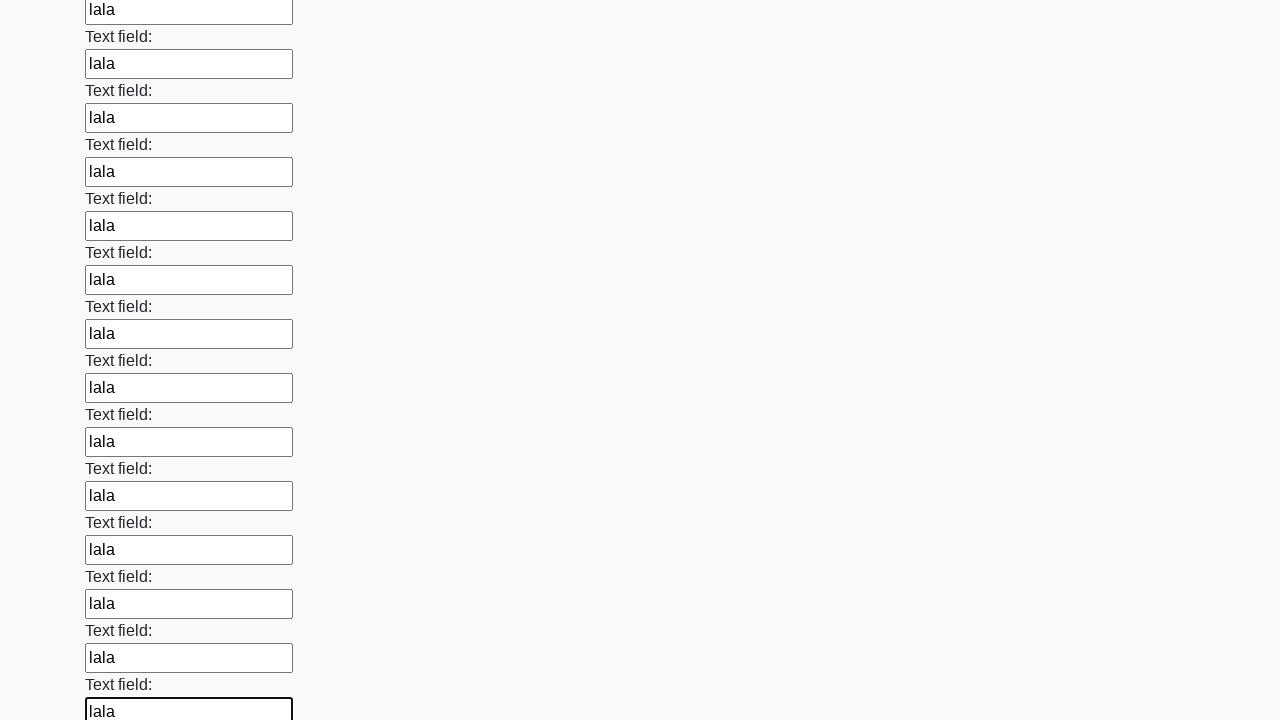

Filled input field 86 with 'lala' on input >> nth=86
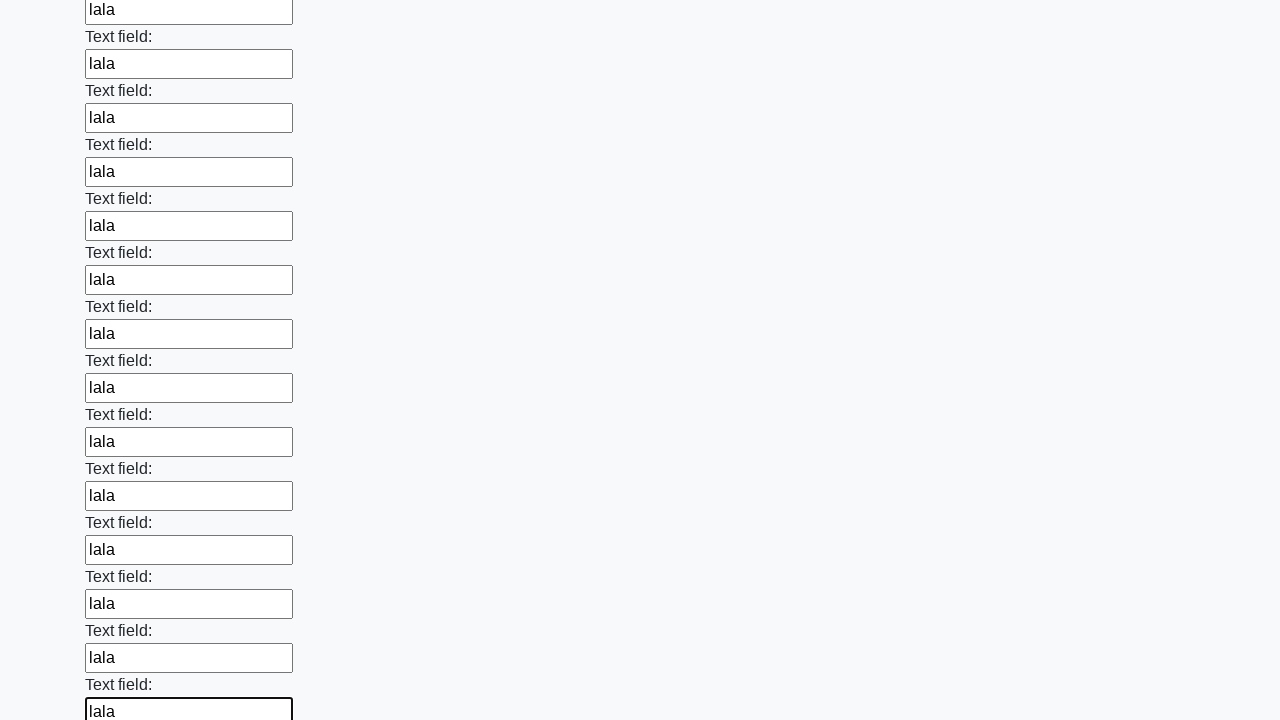

Filled input field 87 with 'lala' on input >> nth=87
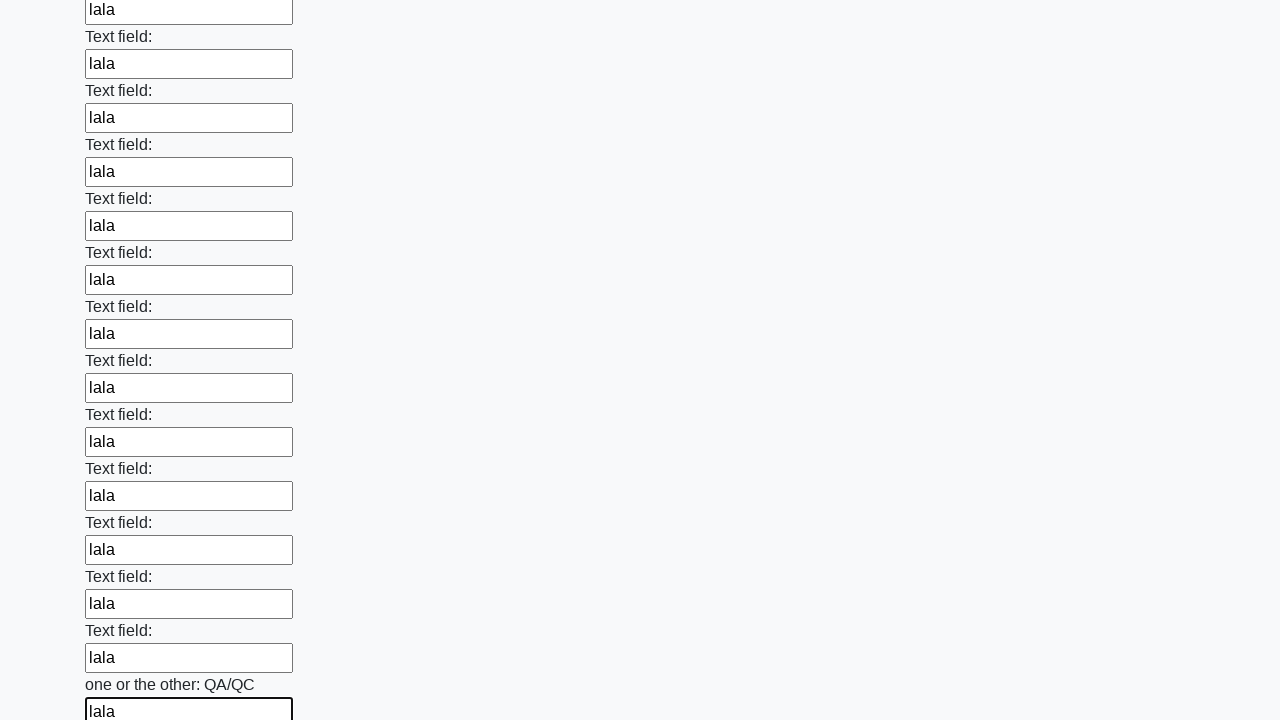

Filled input field 88 with 'lala' on input >> nth=88
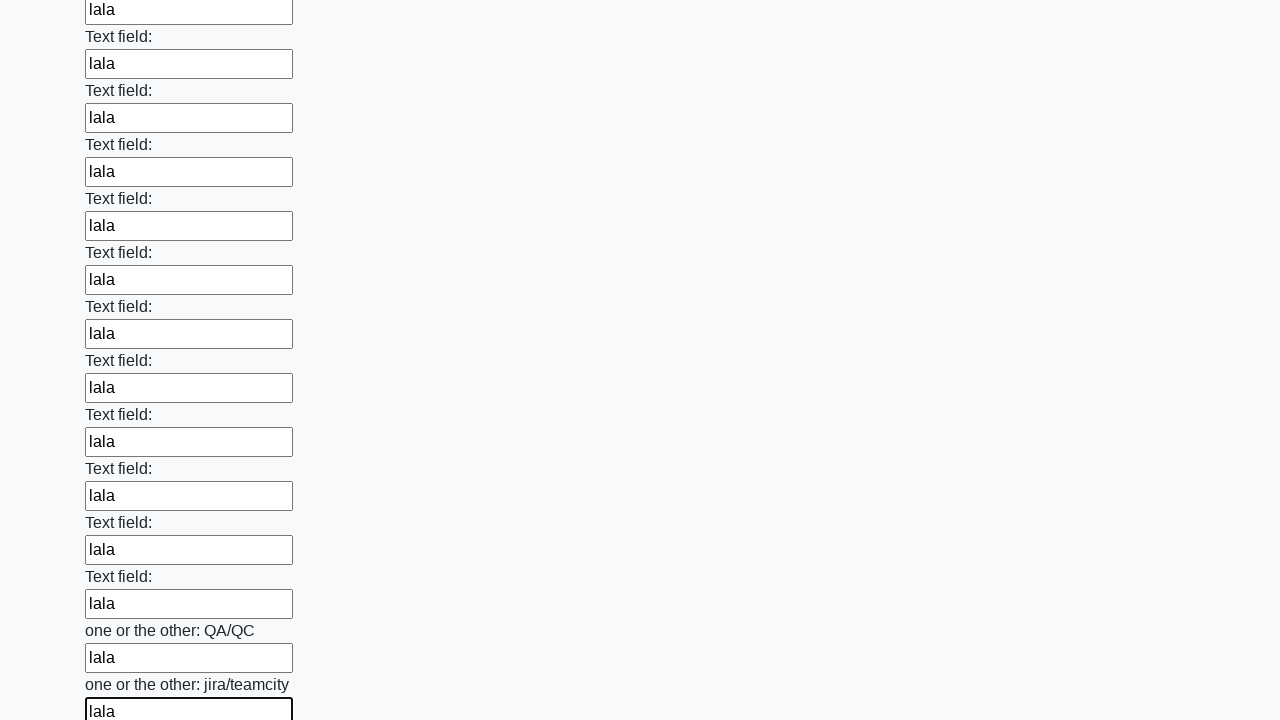

Filled input field 89 with 'lala' on input >> nth=89
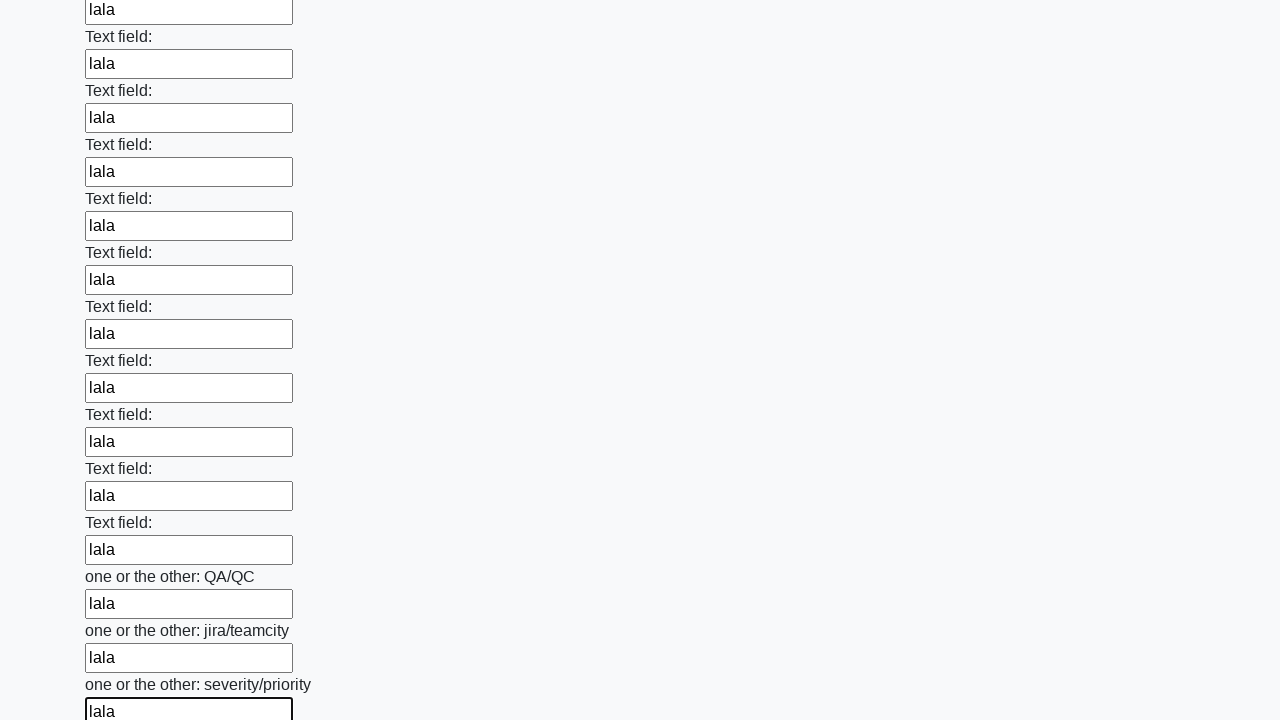

Filled input field 90 with 'lala' on input >> nth=90
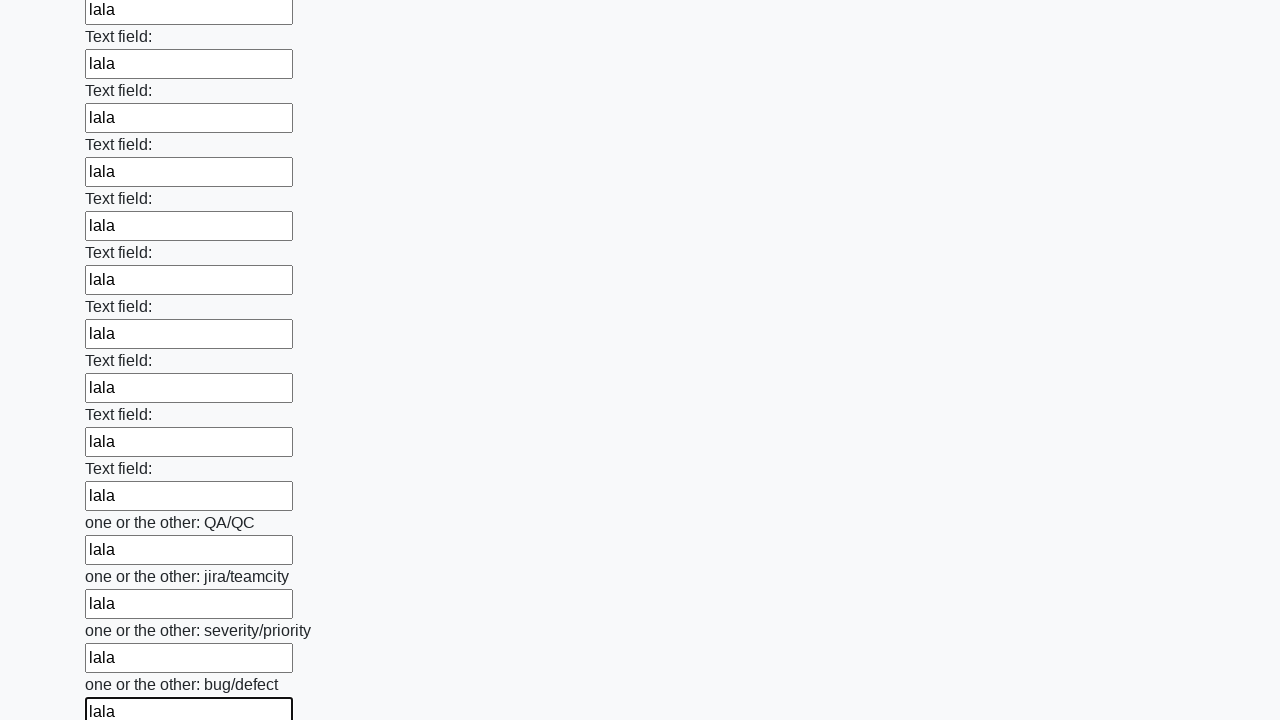

Filled input field 91 with 'lala' on input >> nth=91
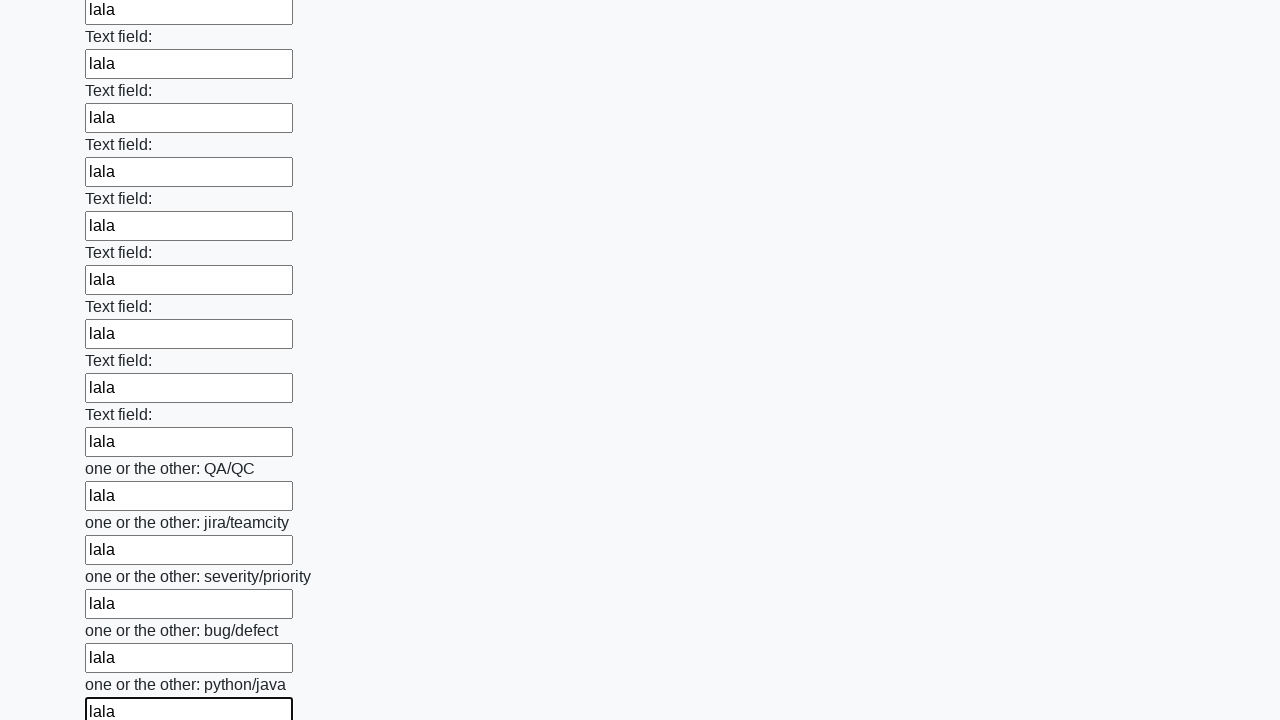

Filled input field 92 with 'lala' on input >> nth=92
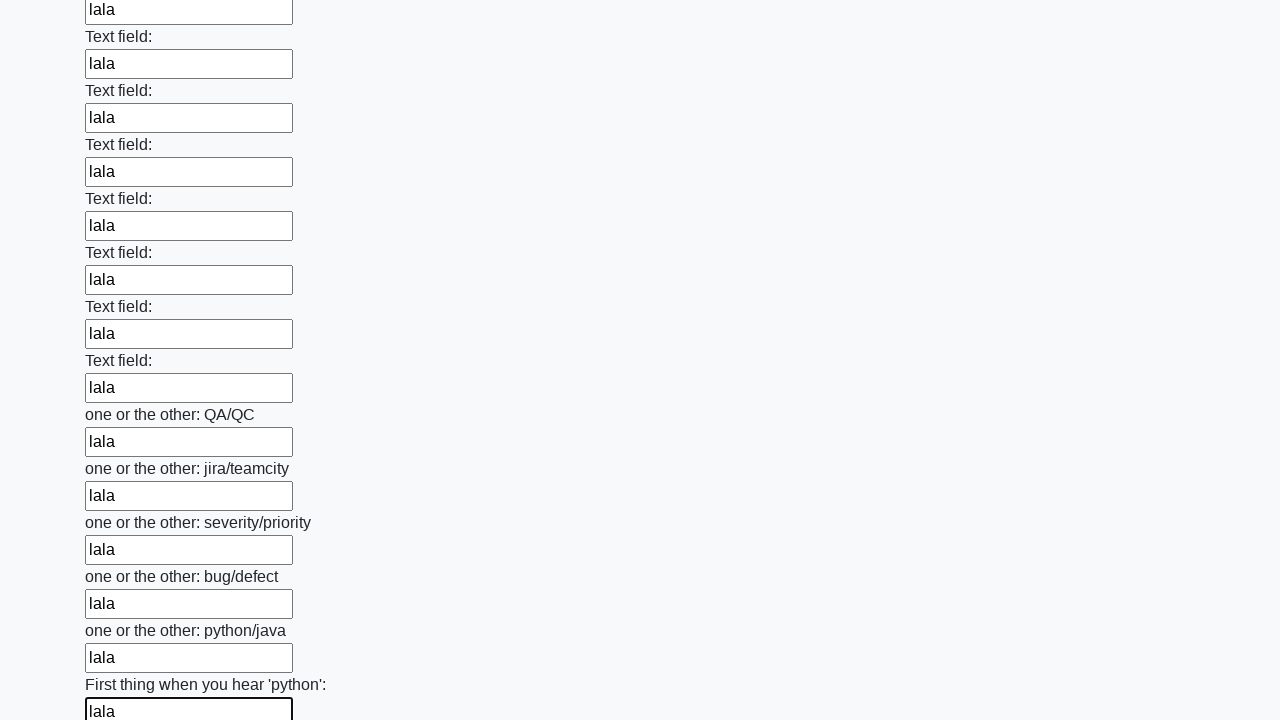

Filled input field 93 with 'lala' on input >> nth=93
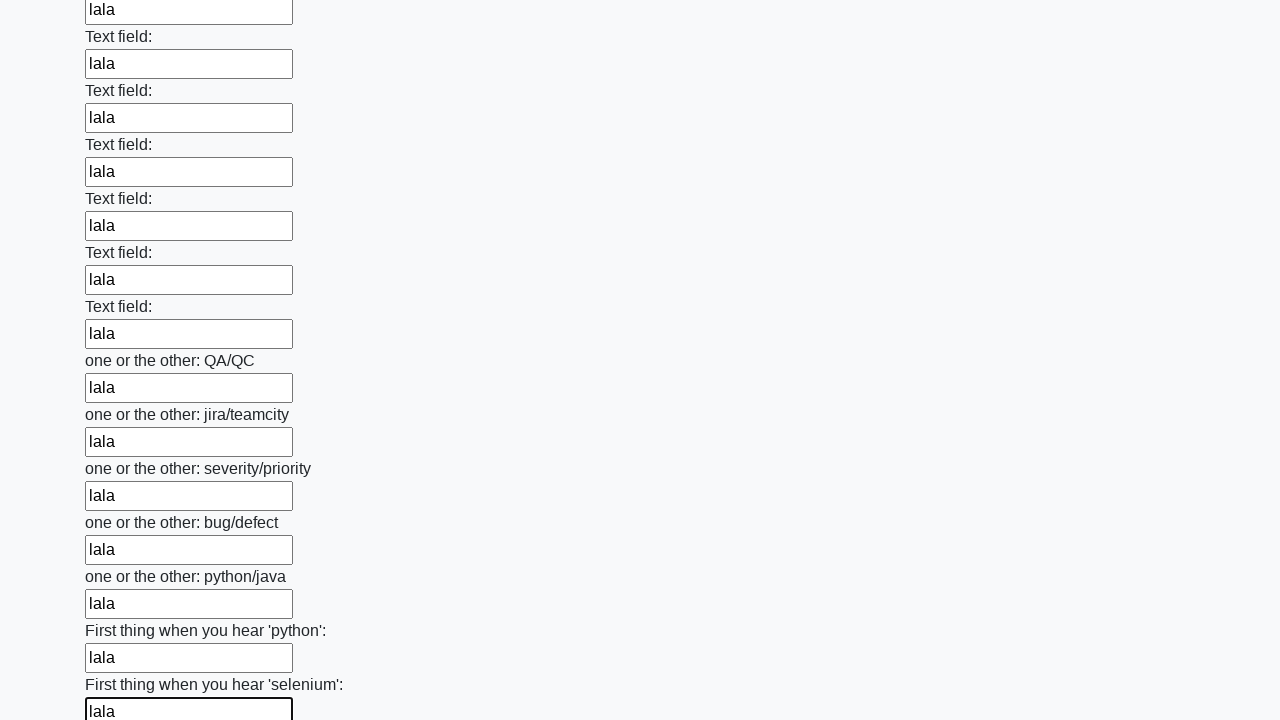

Filled input field 94 with 'lala' on input >> nth=94
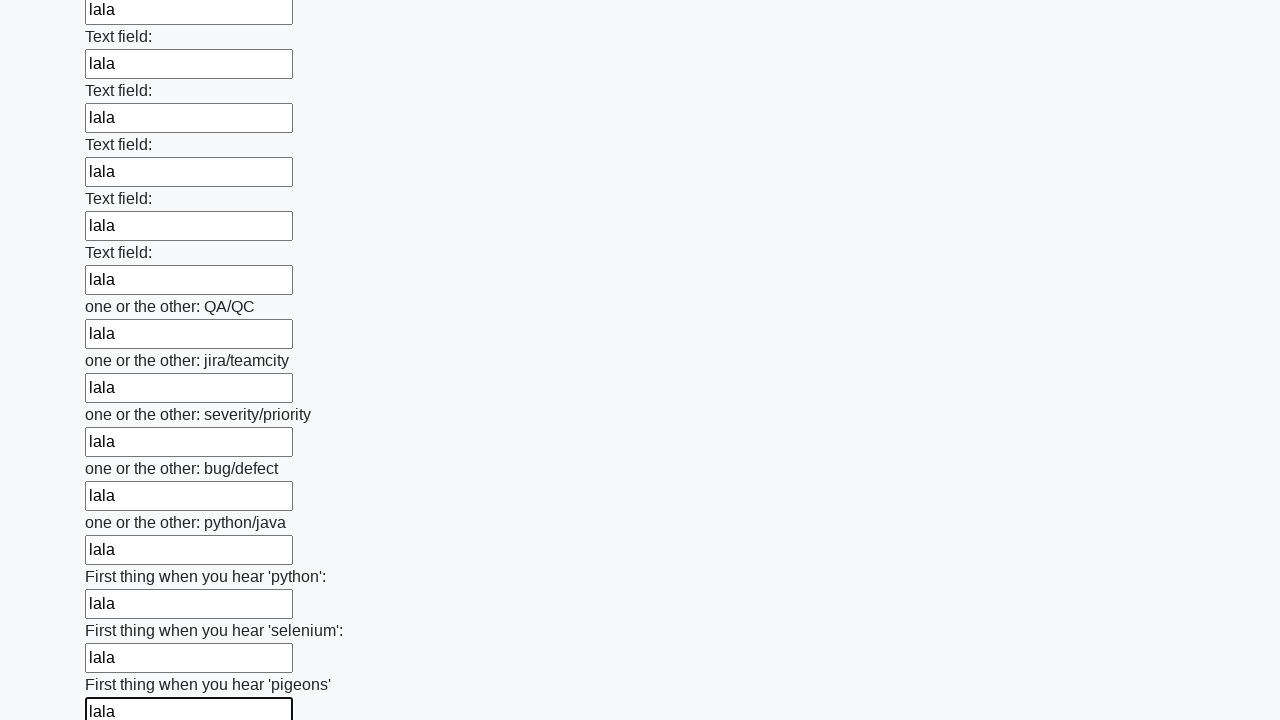

Filled input field 95 with 'lala' on input >> nth=95
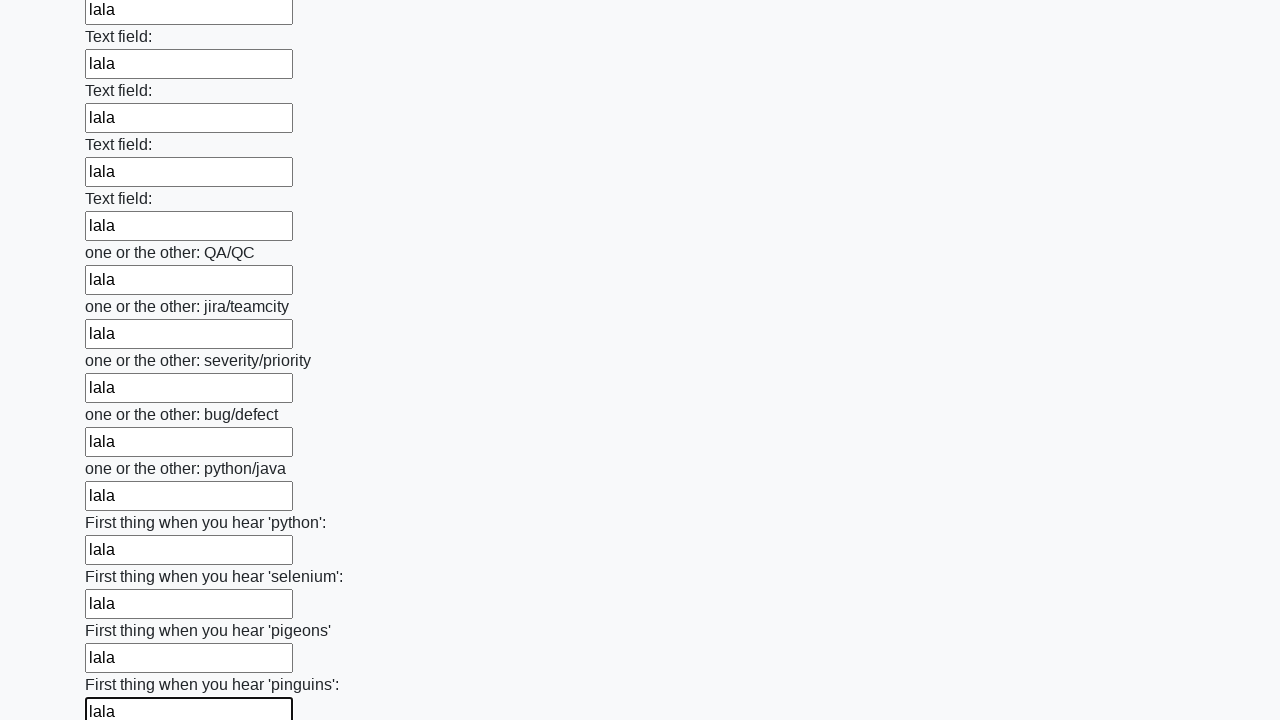

Filled input field 96 with 'lala' on input >> nth=96
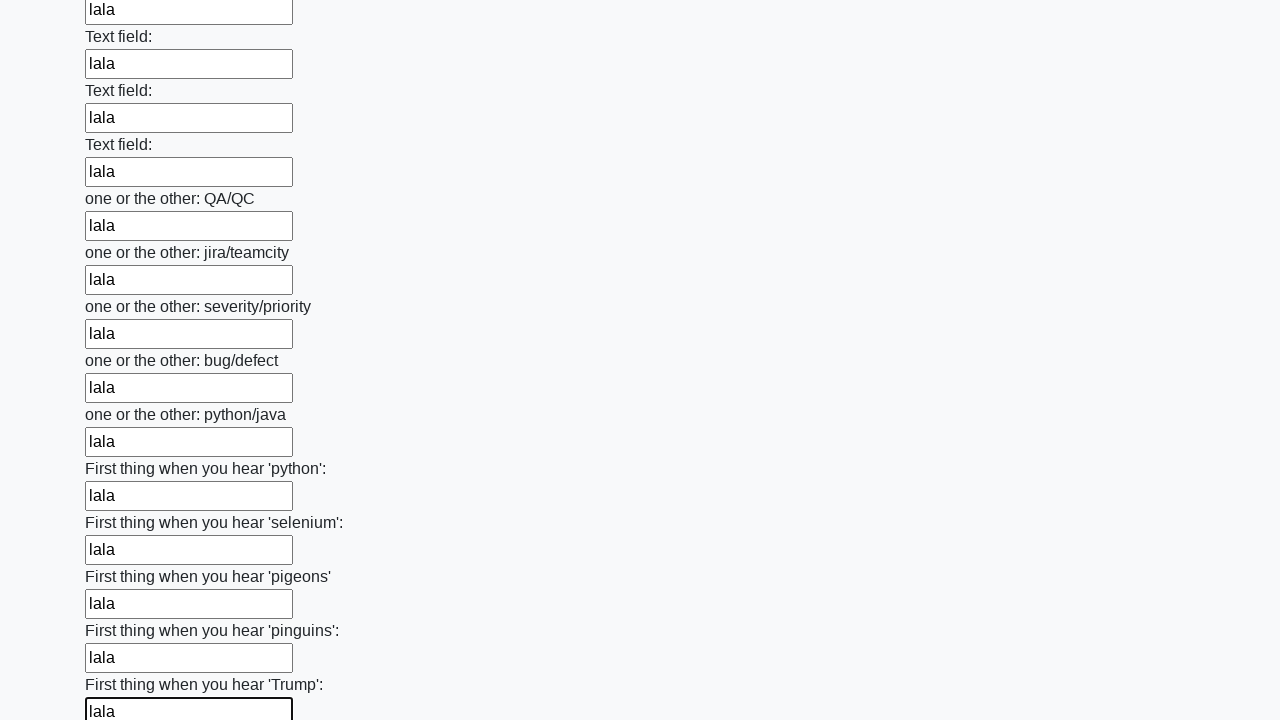

Filled input field 97 with 'lala' on input >> nth=97
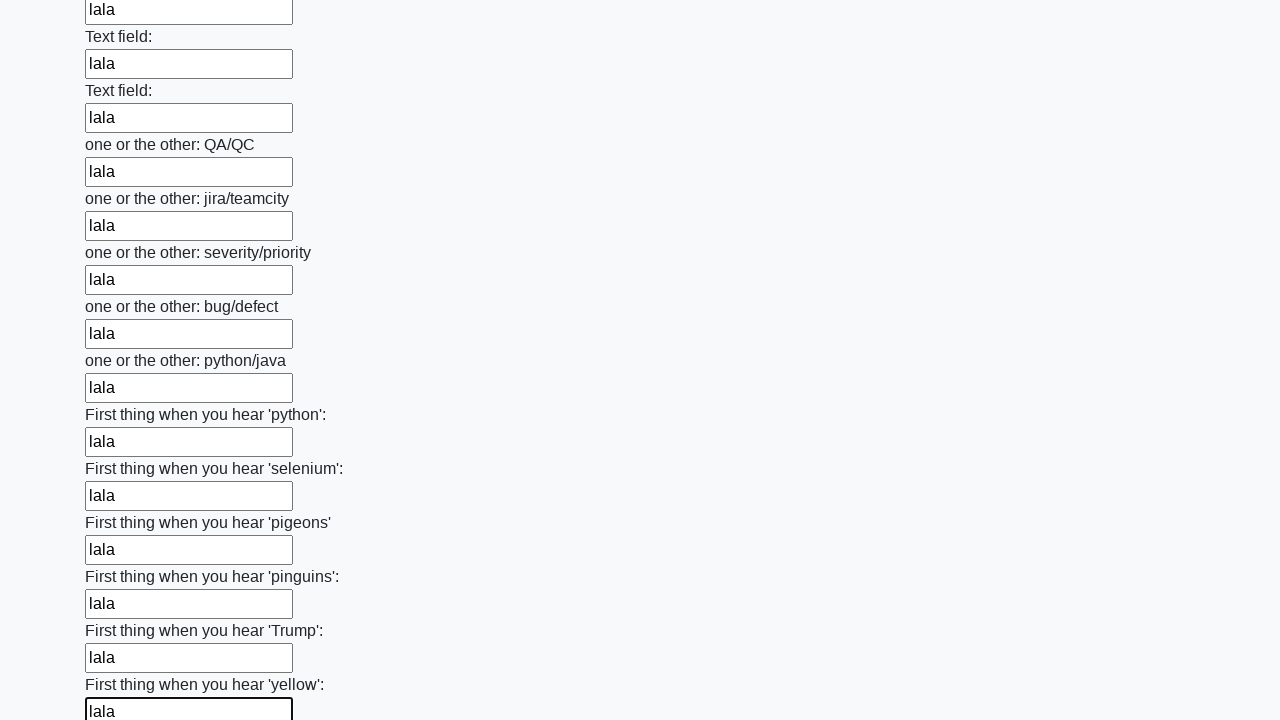

Filled input field 98 with 'lala' on input >> nth=98
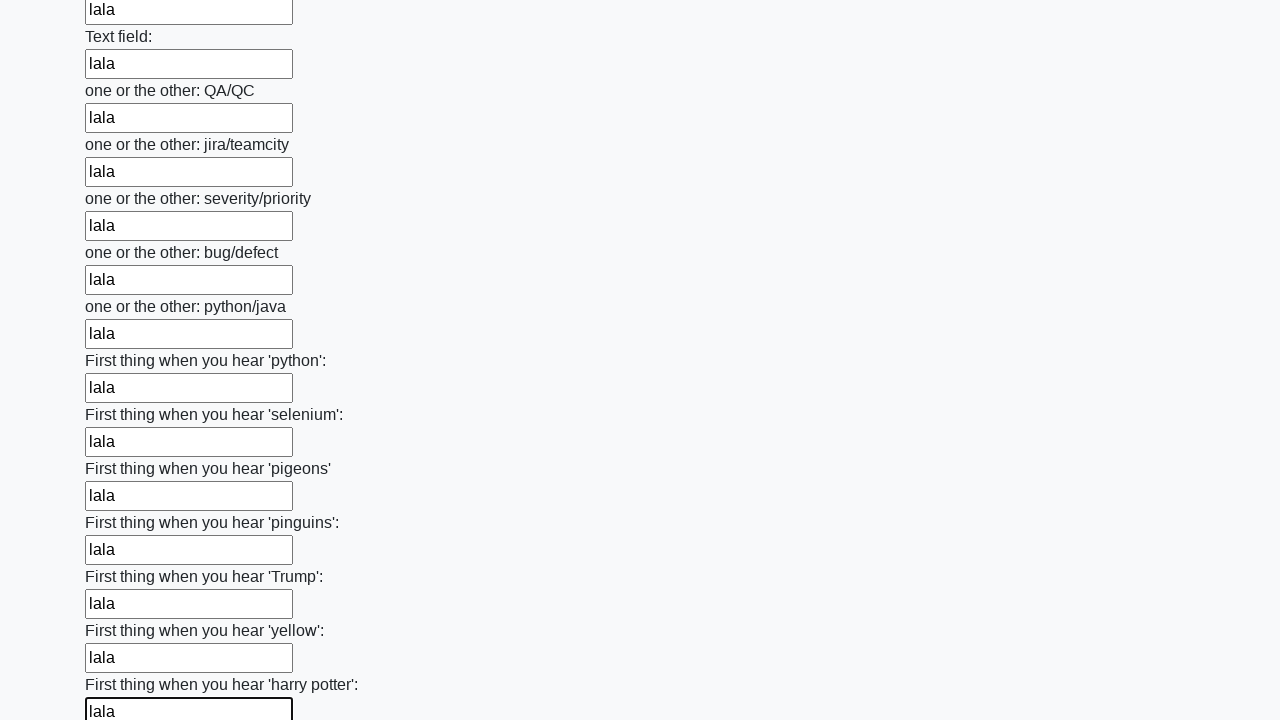

Filled input field 99 with 'lala' on input >> nth=99
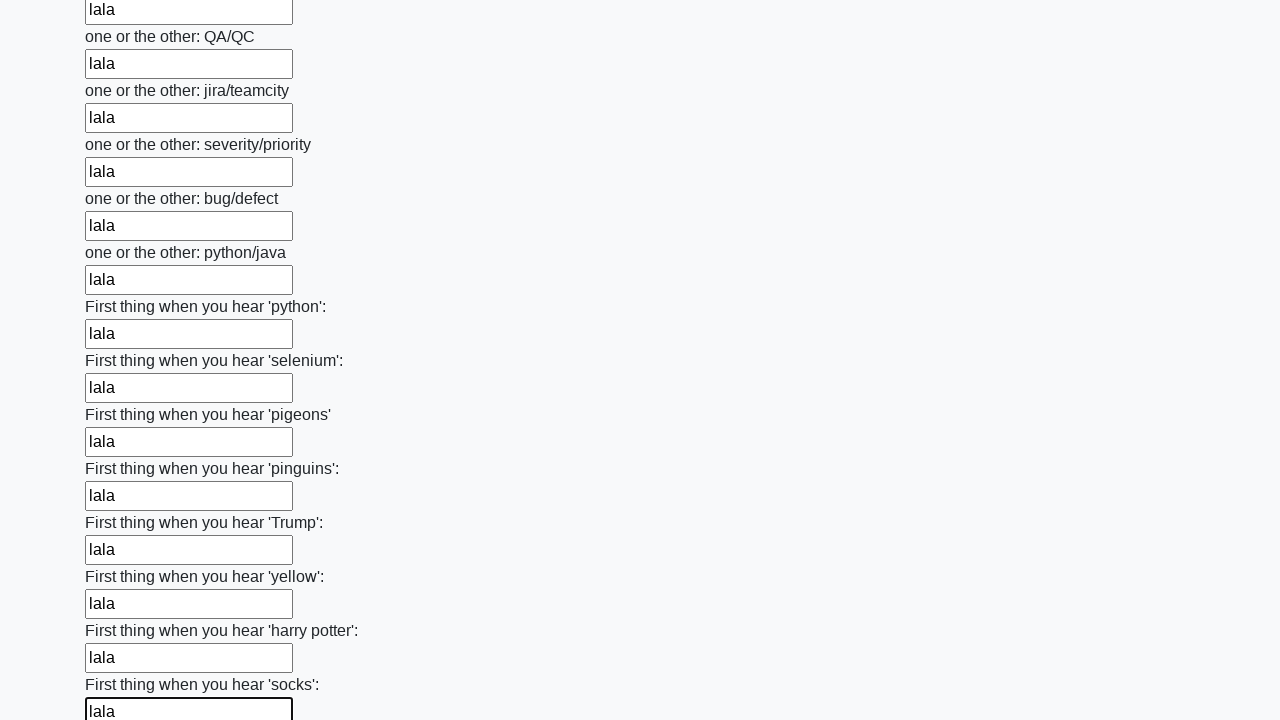

Clicked submit button to submit the form at (123, 611) on button.btn
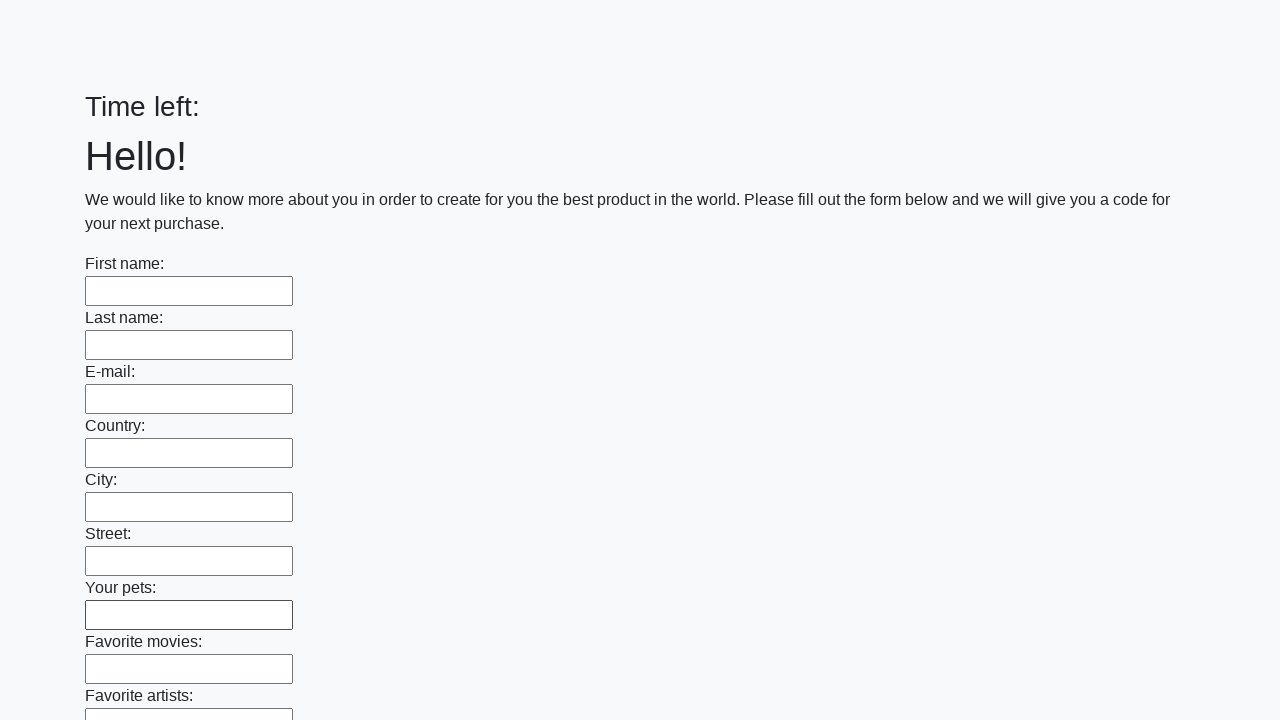

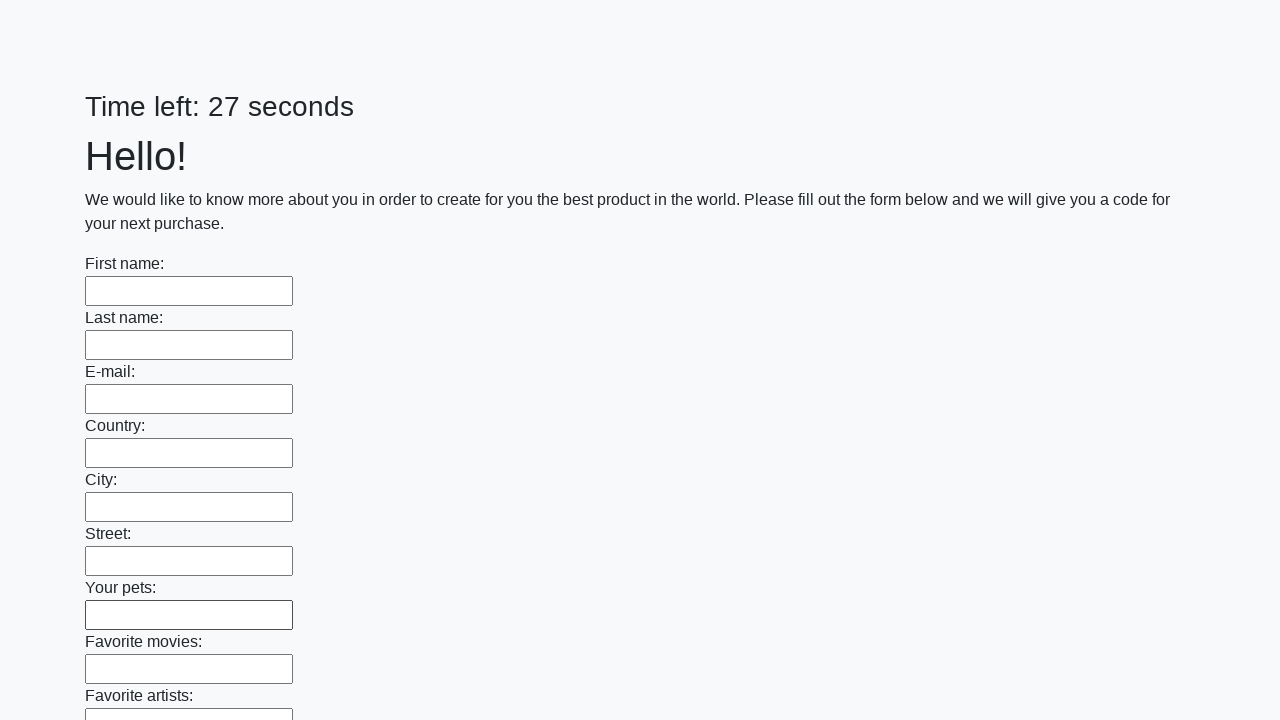